Tests triangle type identification by entering different sets of side lengths and verifying the calculated triangle type

Starting URL: https://testpages.herokuapp.com/styled/apps/triangle/triangle001.html

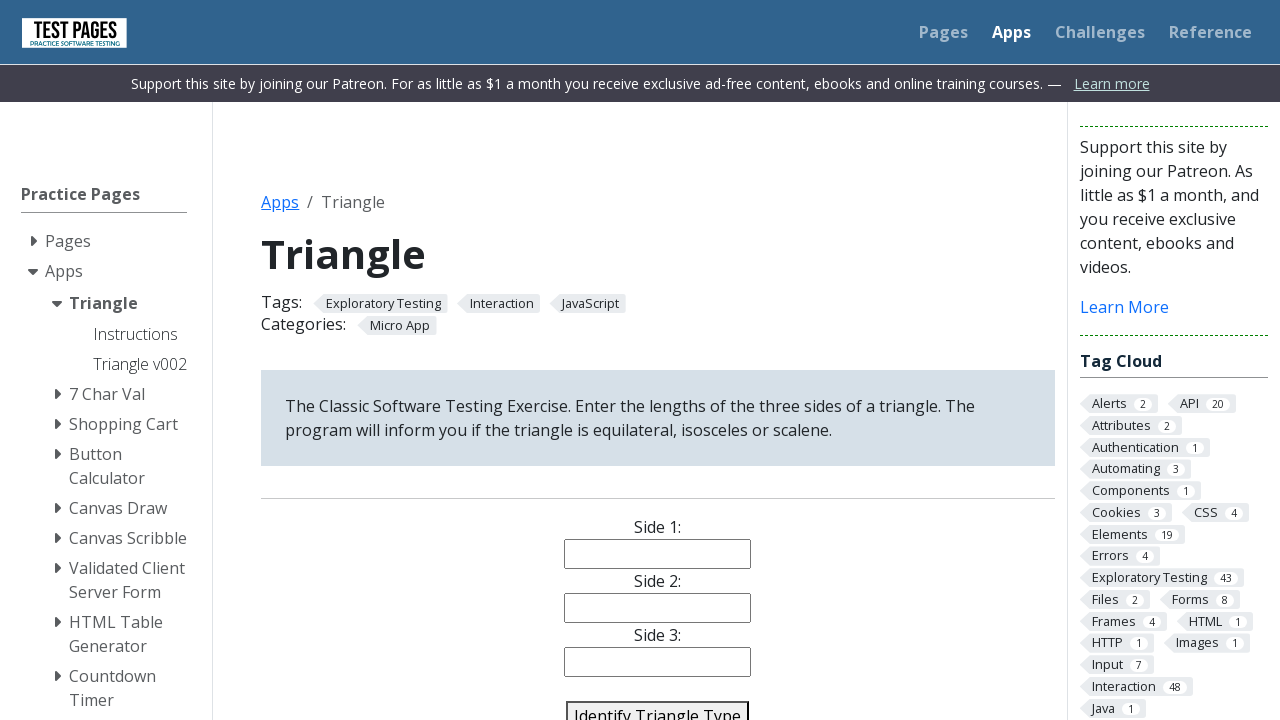

Cleared side 1 input field on #side1
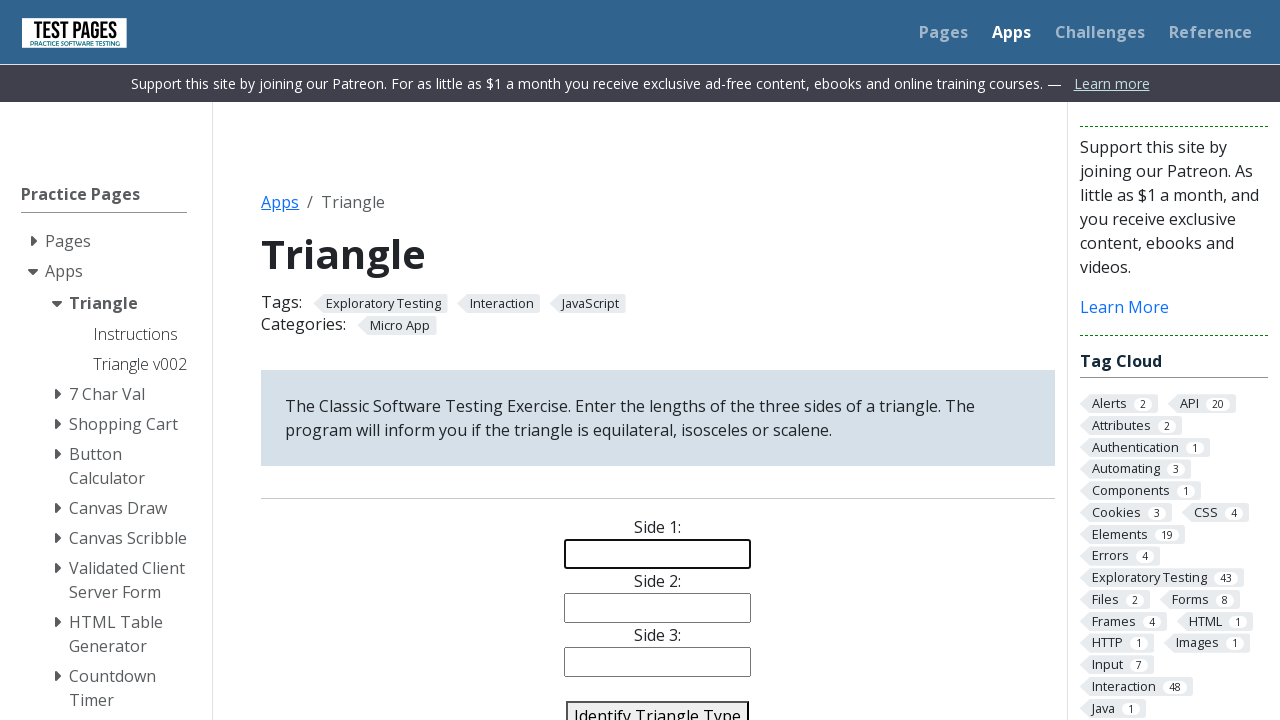

Entered side 1 value: 10 on #side1
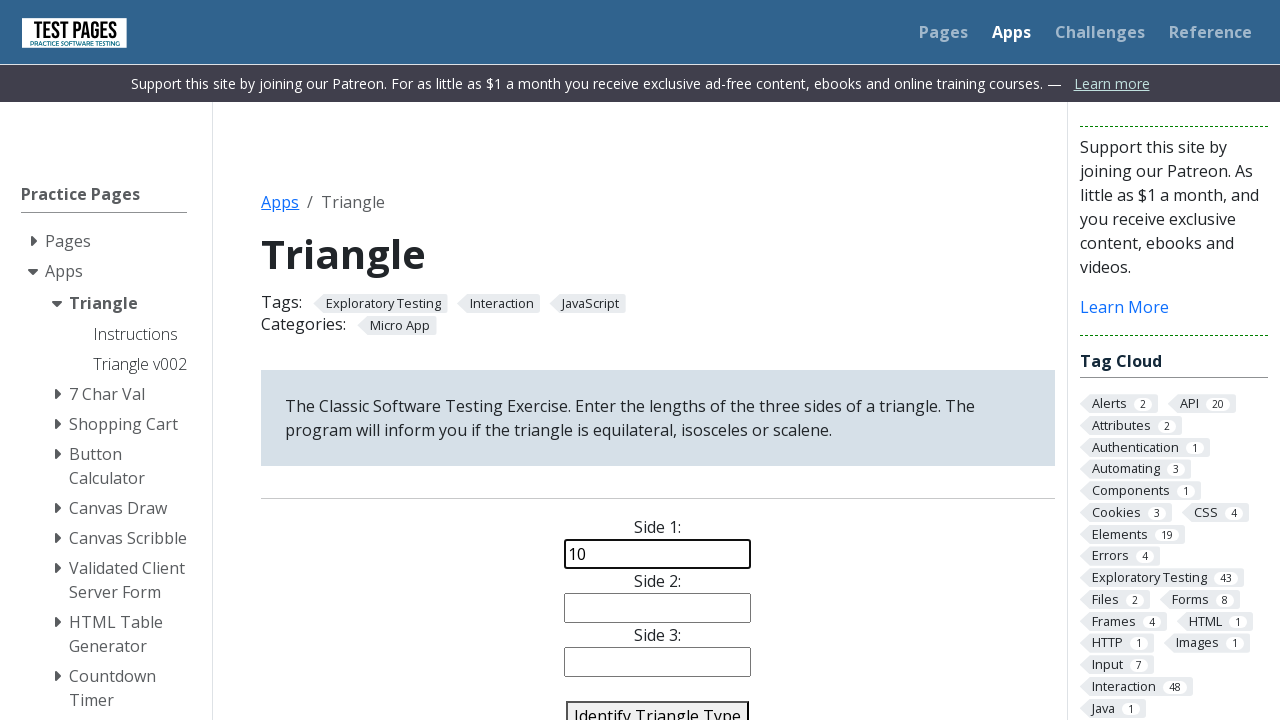

Cleared side 2 input field on #side2
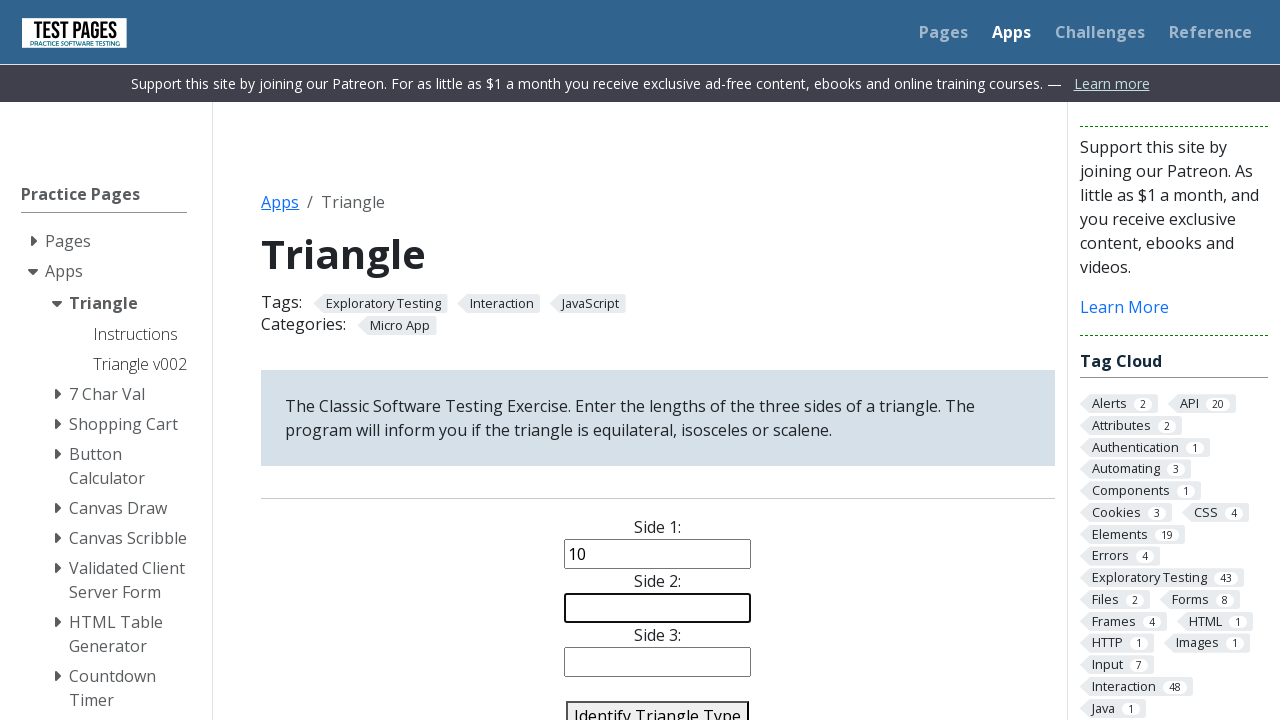

Entered side 2 value: 10 on #side2
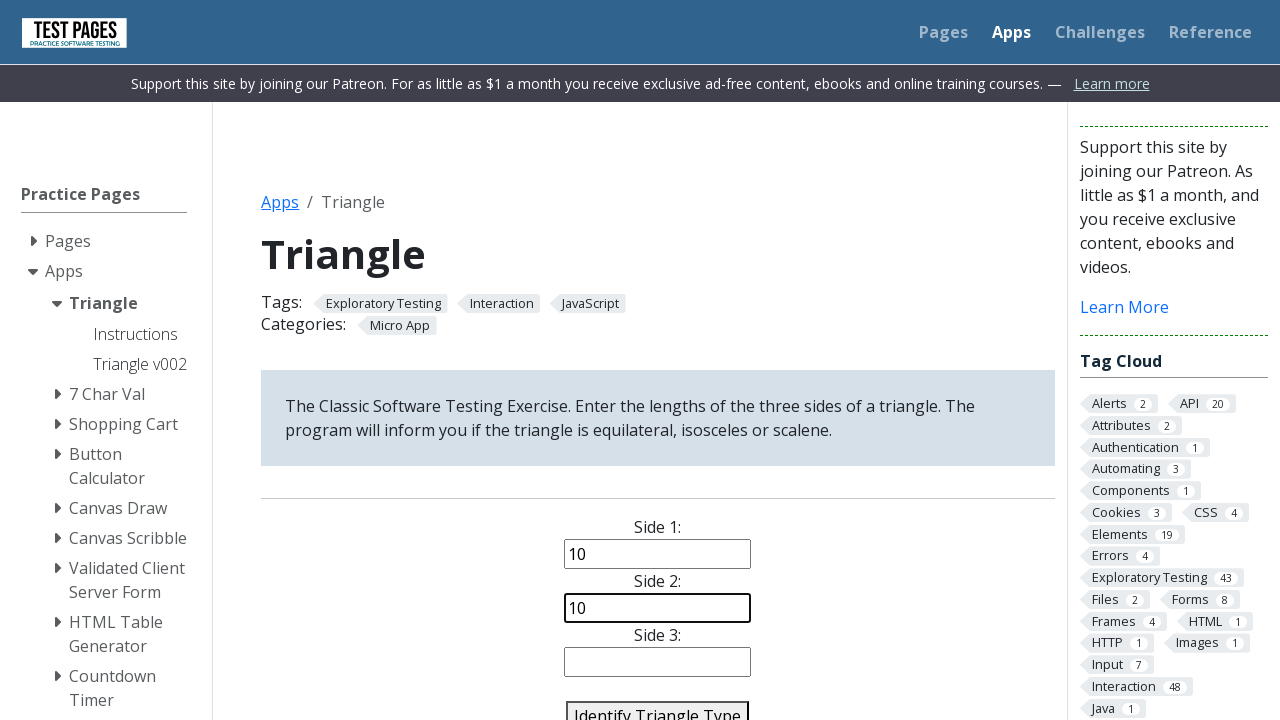

Cleared side 3 input field on #side3
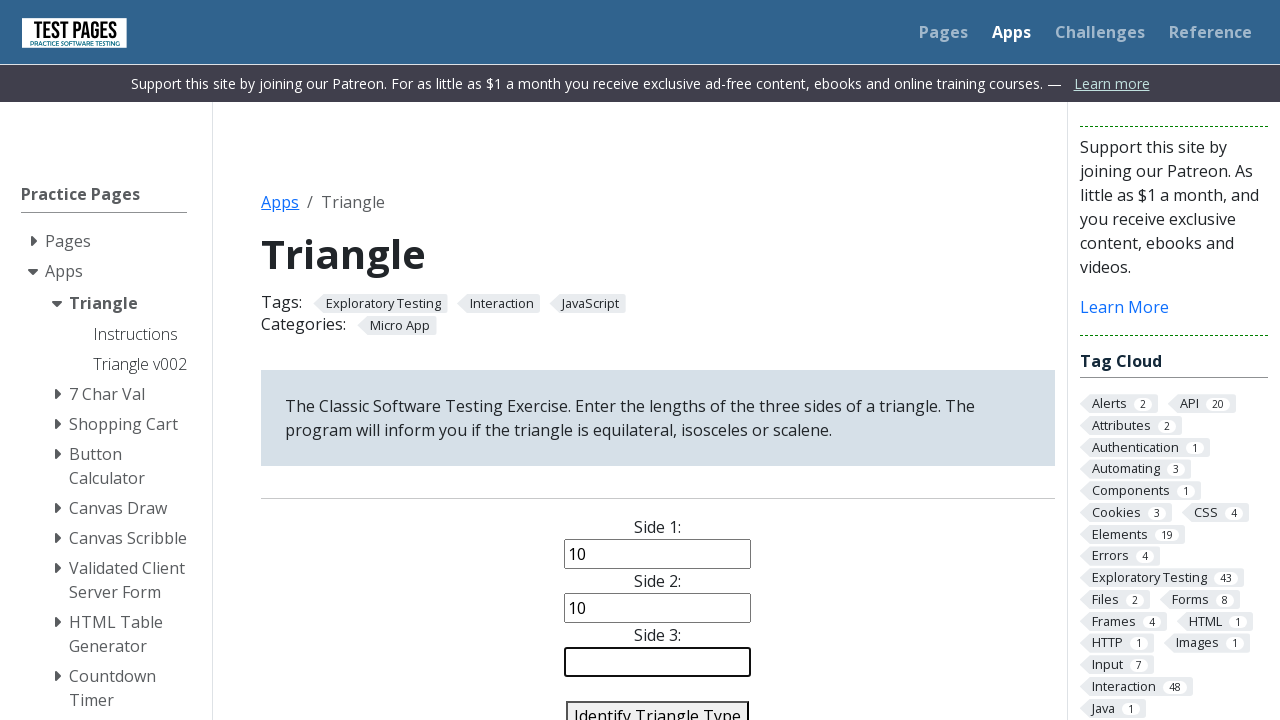

Entered side 3 value: 10 on #side3
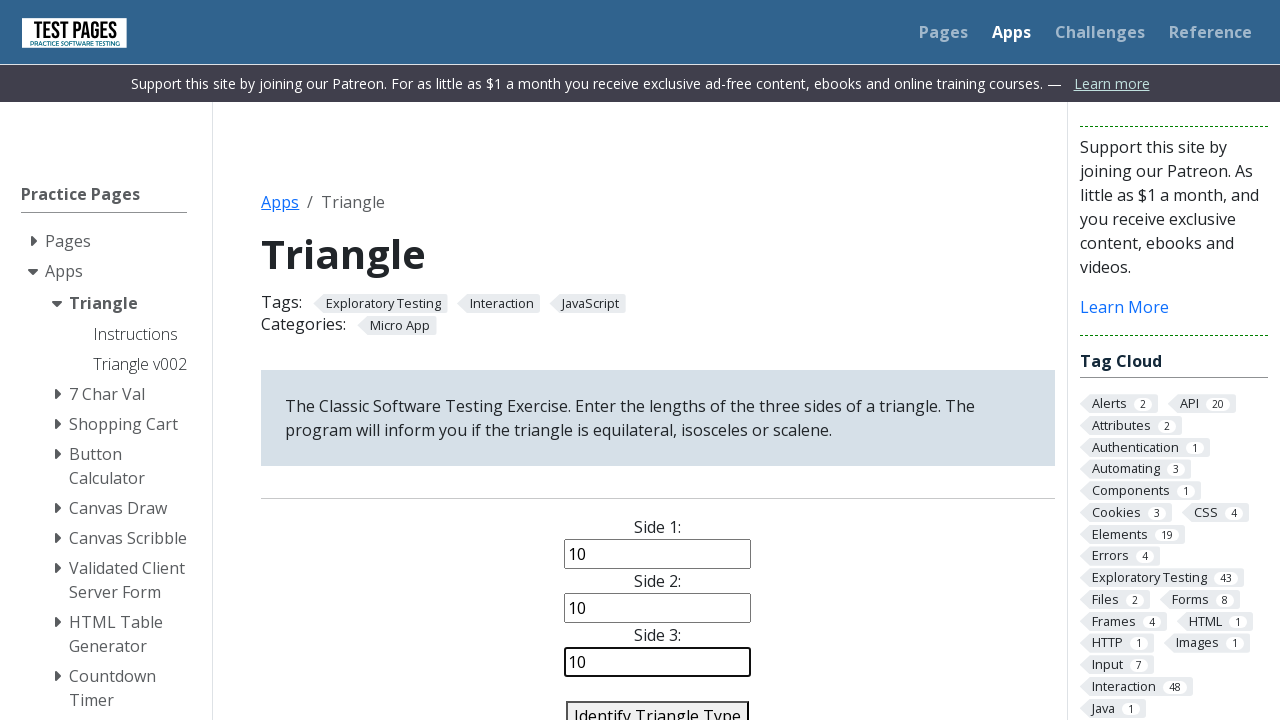

Clicked identify button for triangle with sides 10, 10, 10 at (658, 705) on #identify-triangle-action
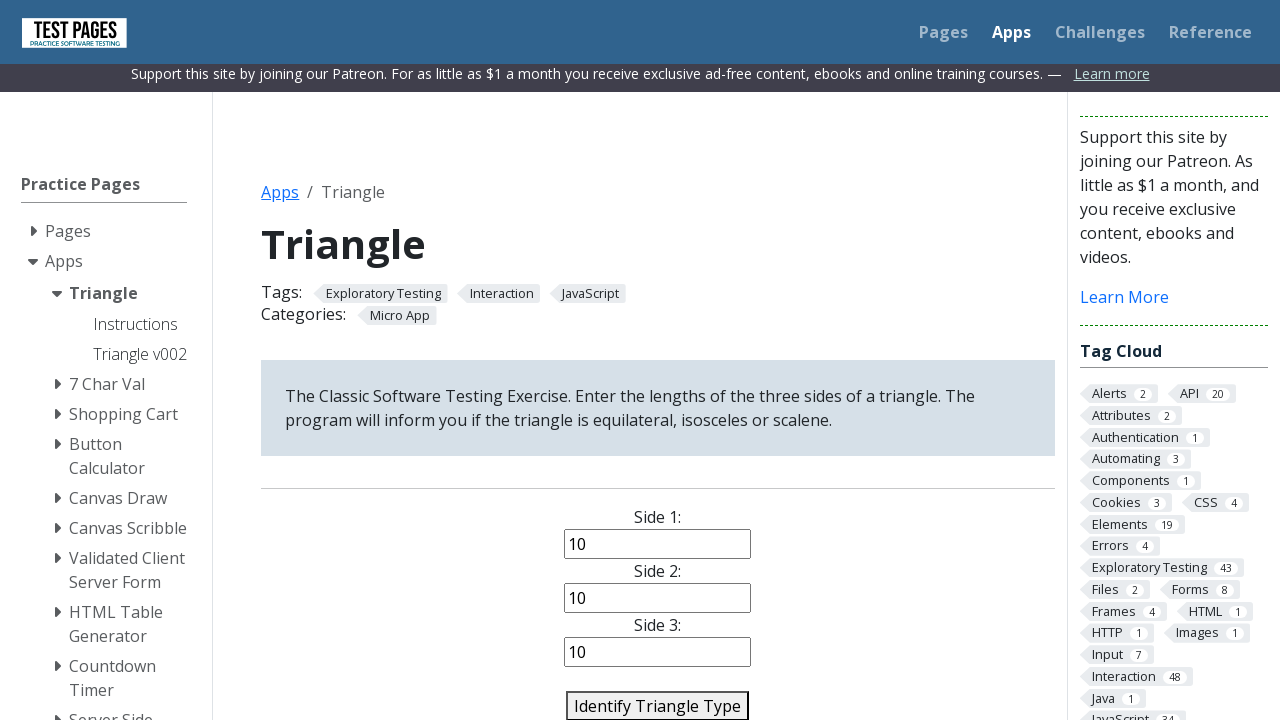

Retrieved triangle type result: Equilateral
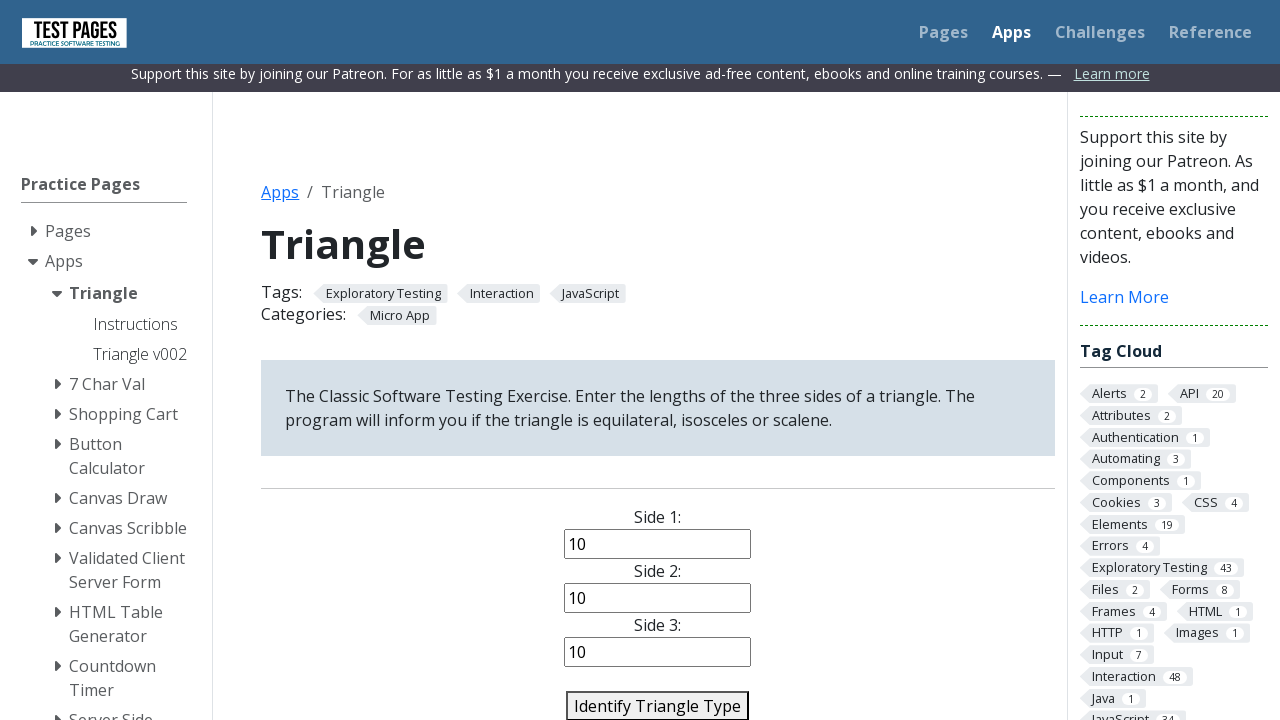

Reloaded page for next test case
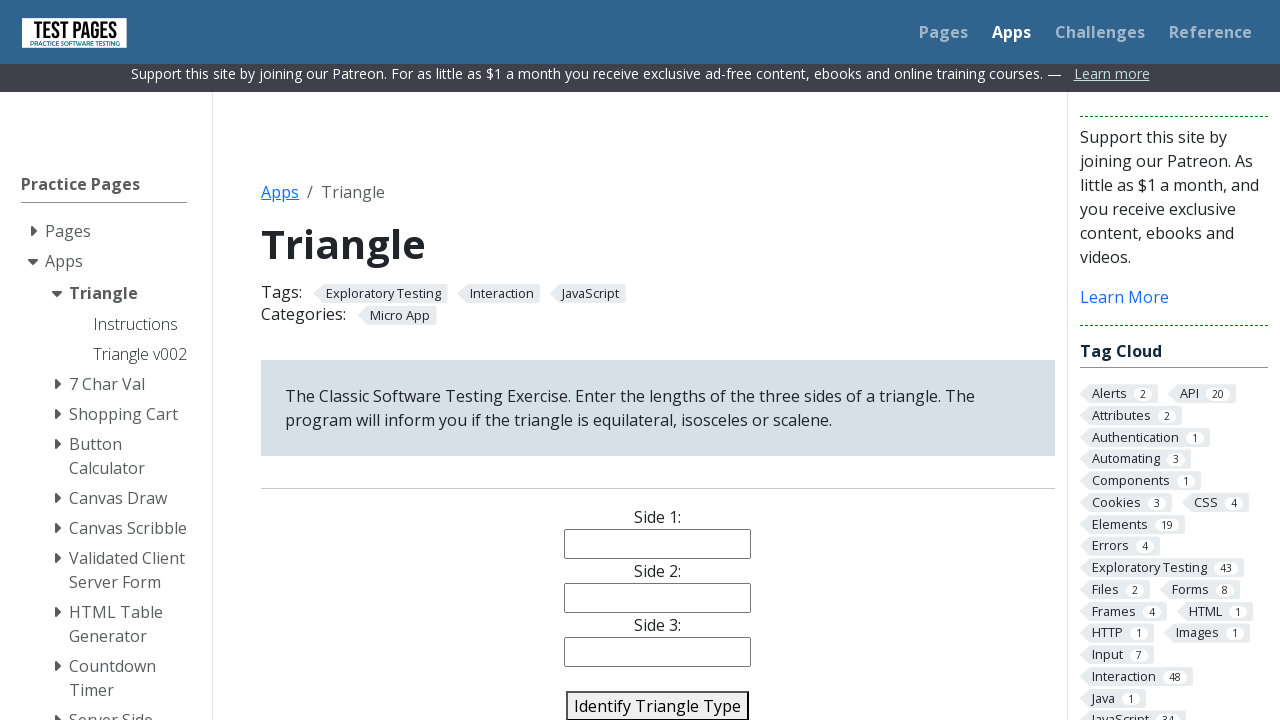

Cleared side 1 input field on #side1
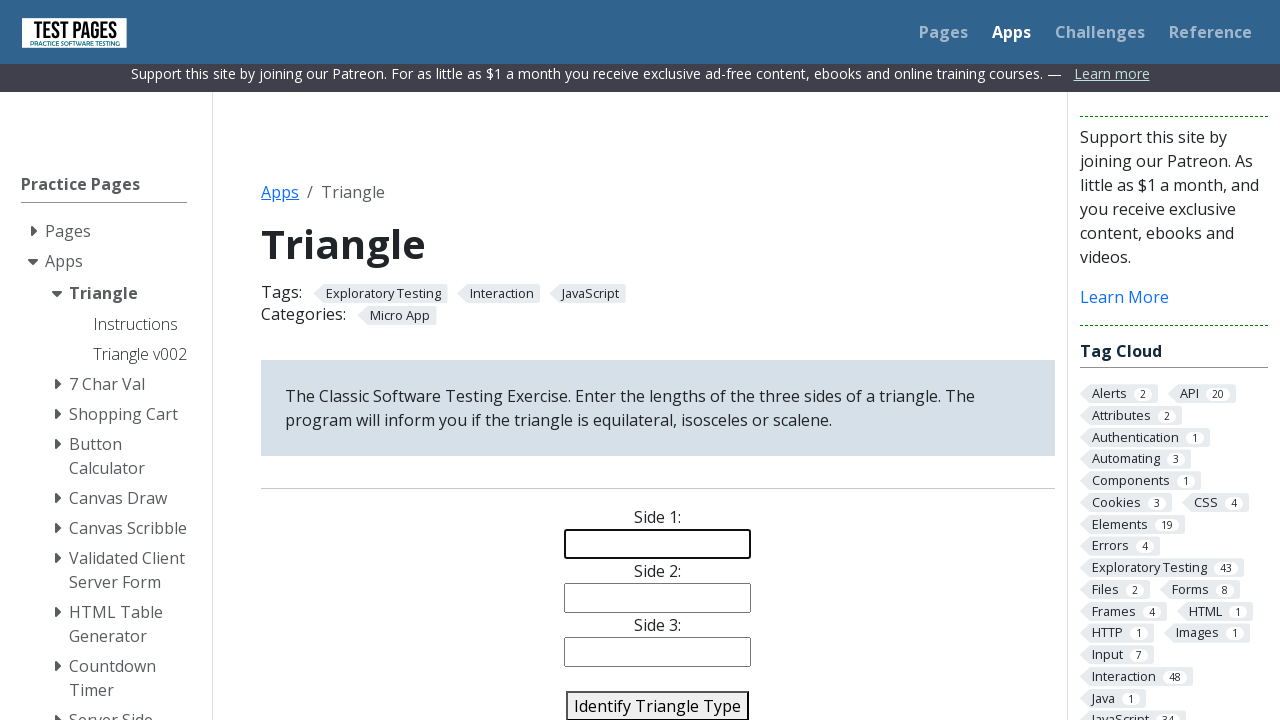

Entered side 1 value: 10 on #side1
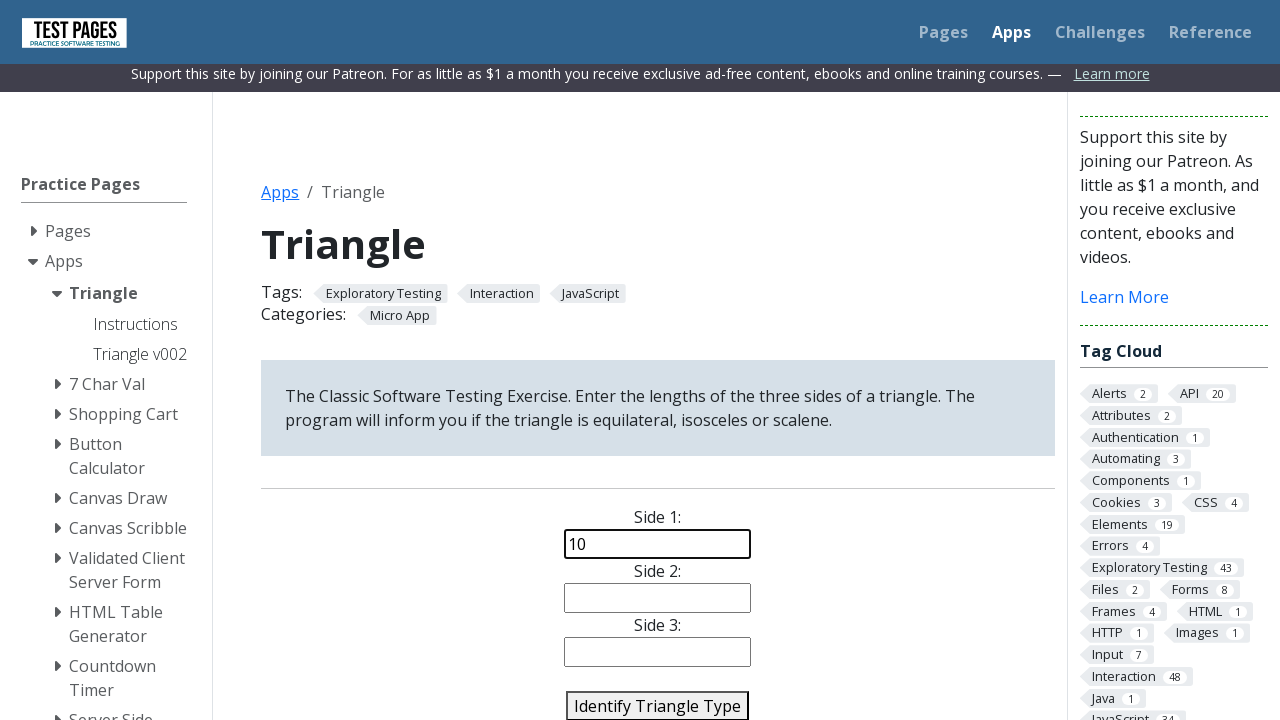

Cleared side 2 input field on #side2
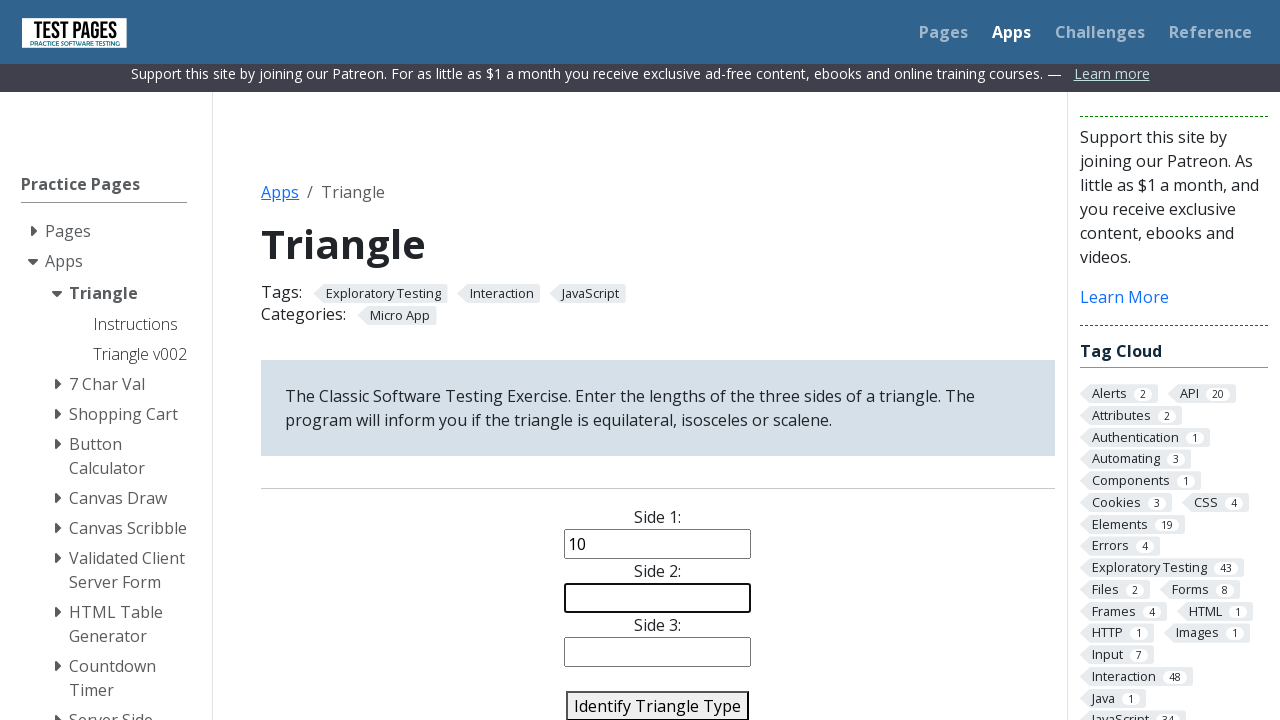

Entered side 2 value: 10 on #side2
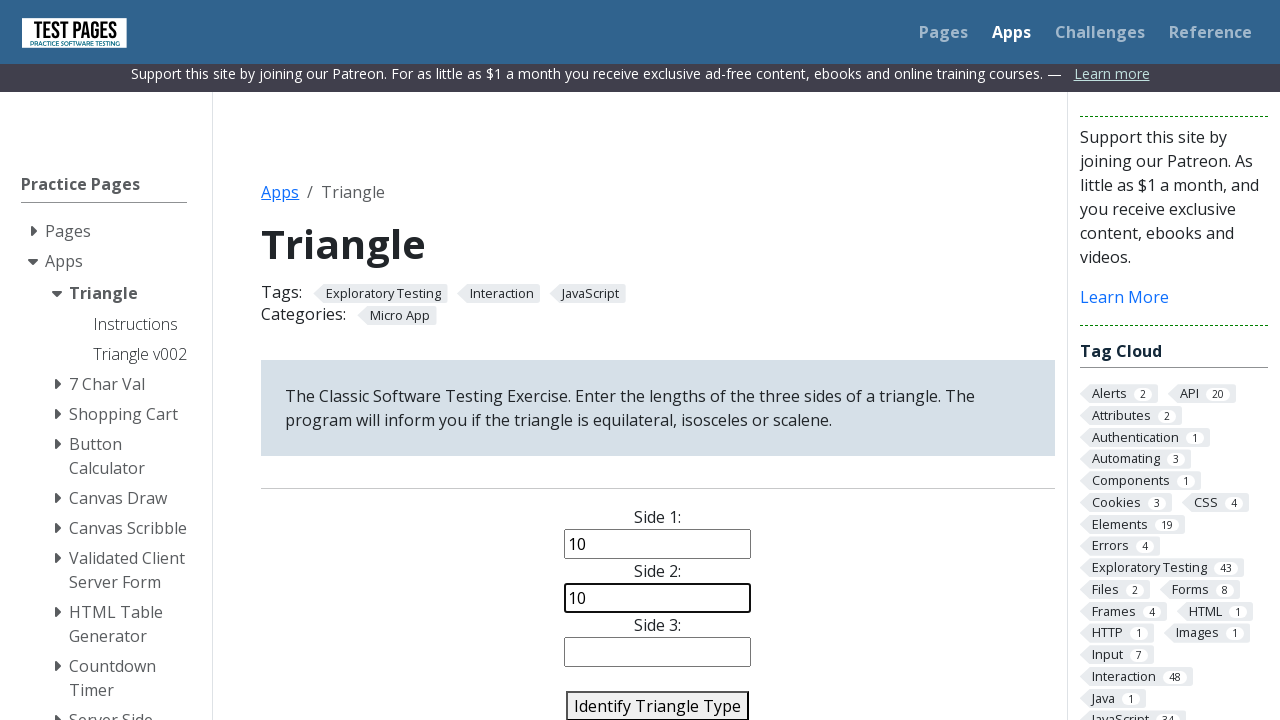

Cleared side 3 input field on #side3
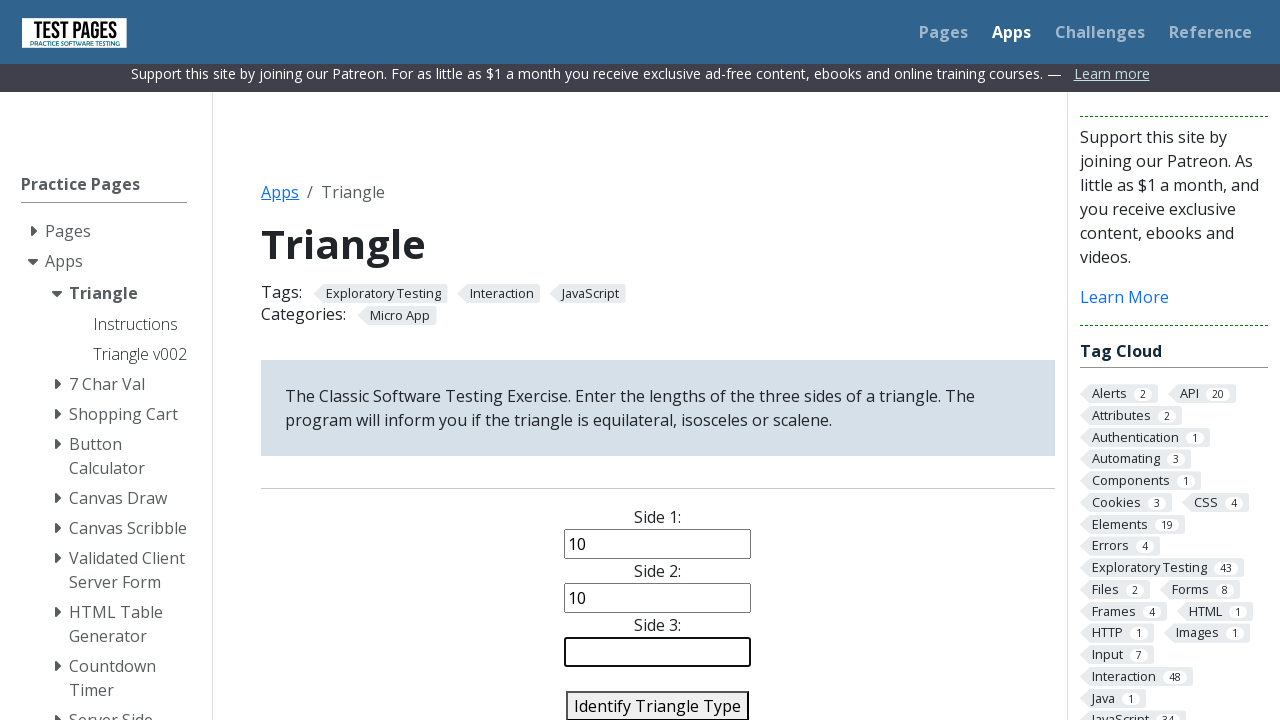

Entered side 3 value: 5 on #side3
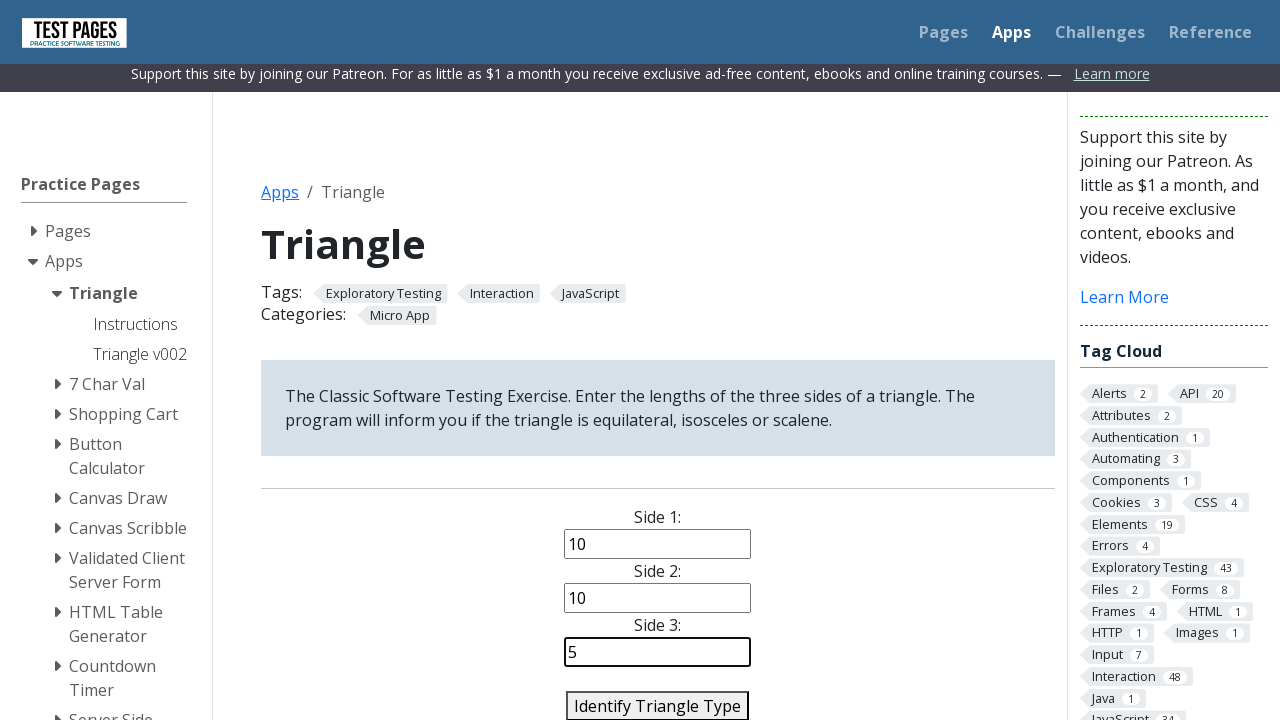

Clicked identify button for triangle with sides 10, 10, 5 at (658, 705) on #identify-triangle-action
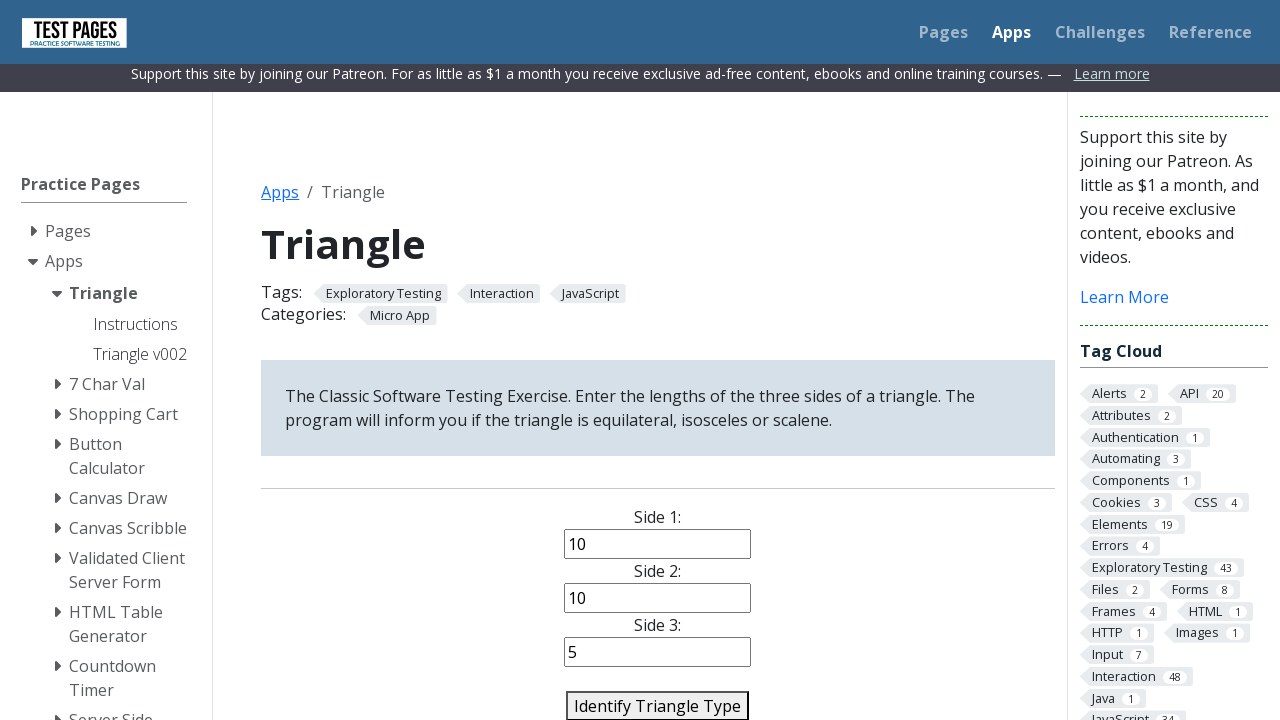

Retrieved triangle type result: Isosceles
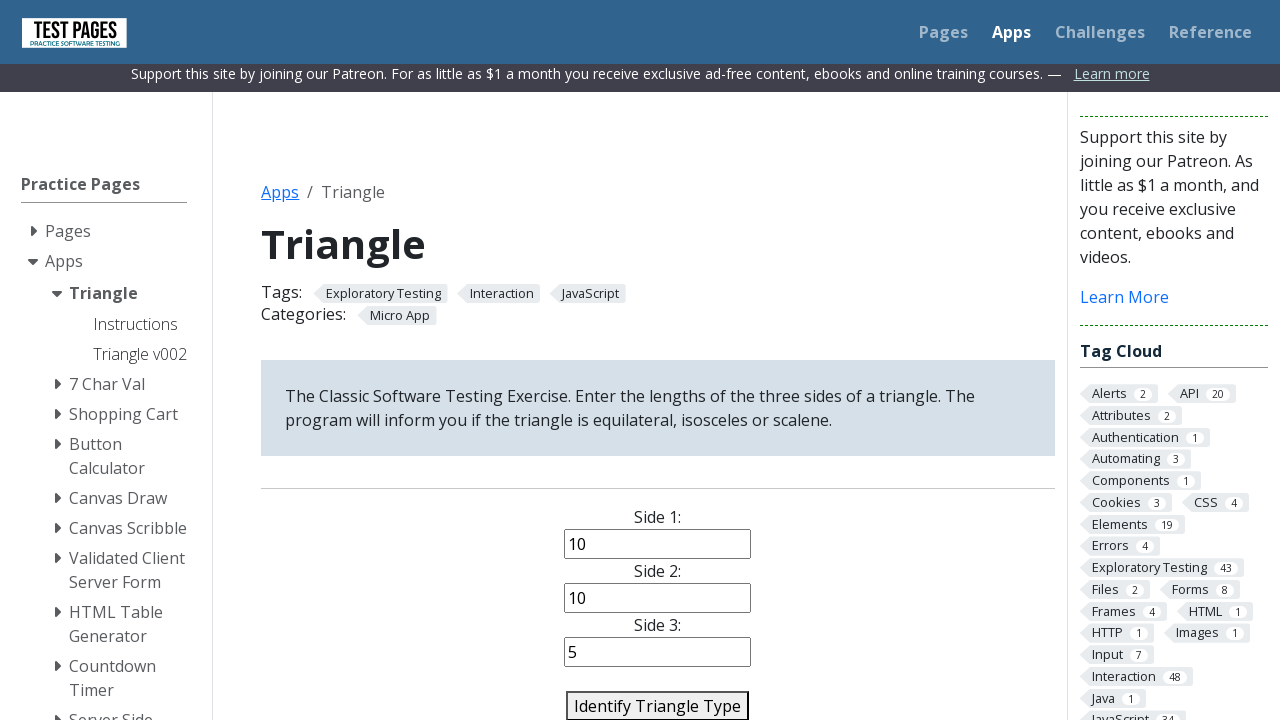

Reloaded page for next test case
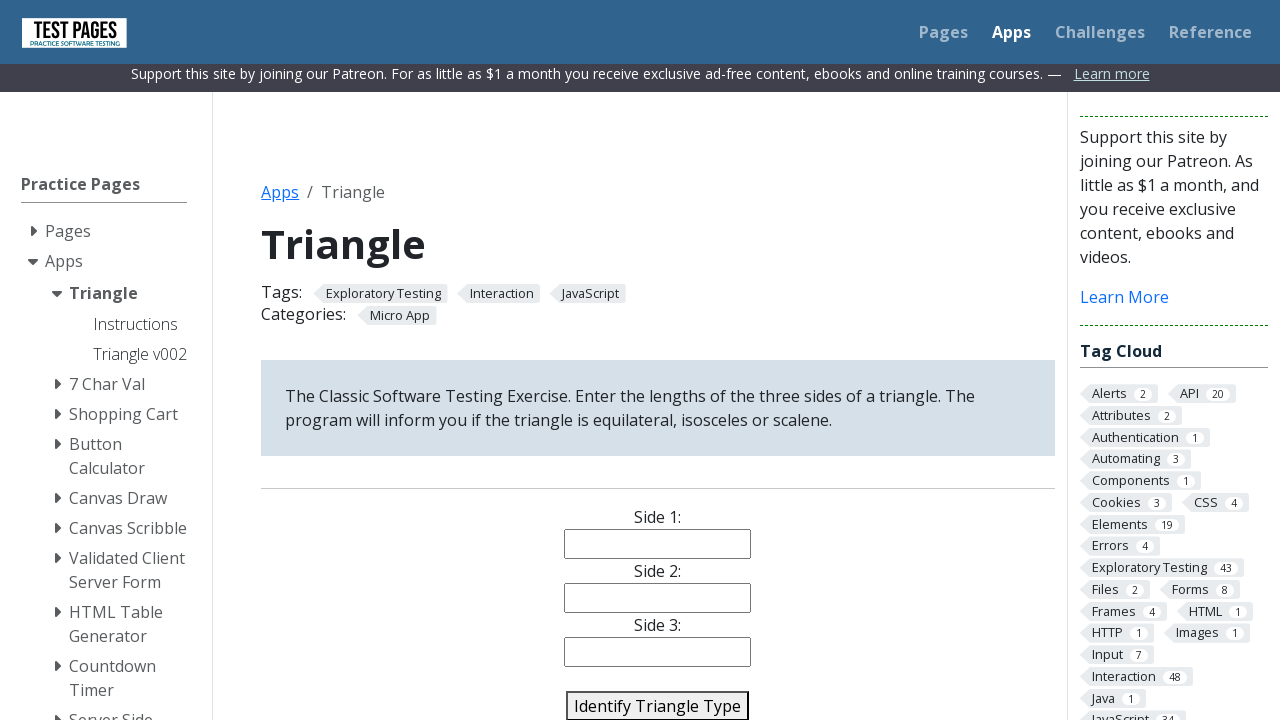

Cleared side 1 input field on #side1
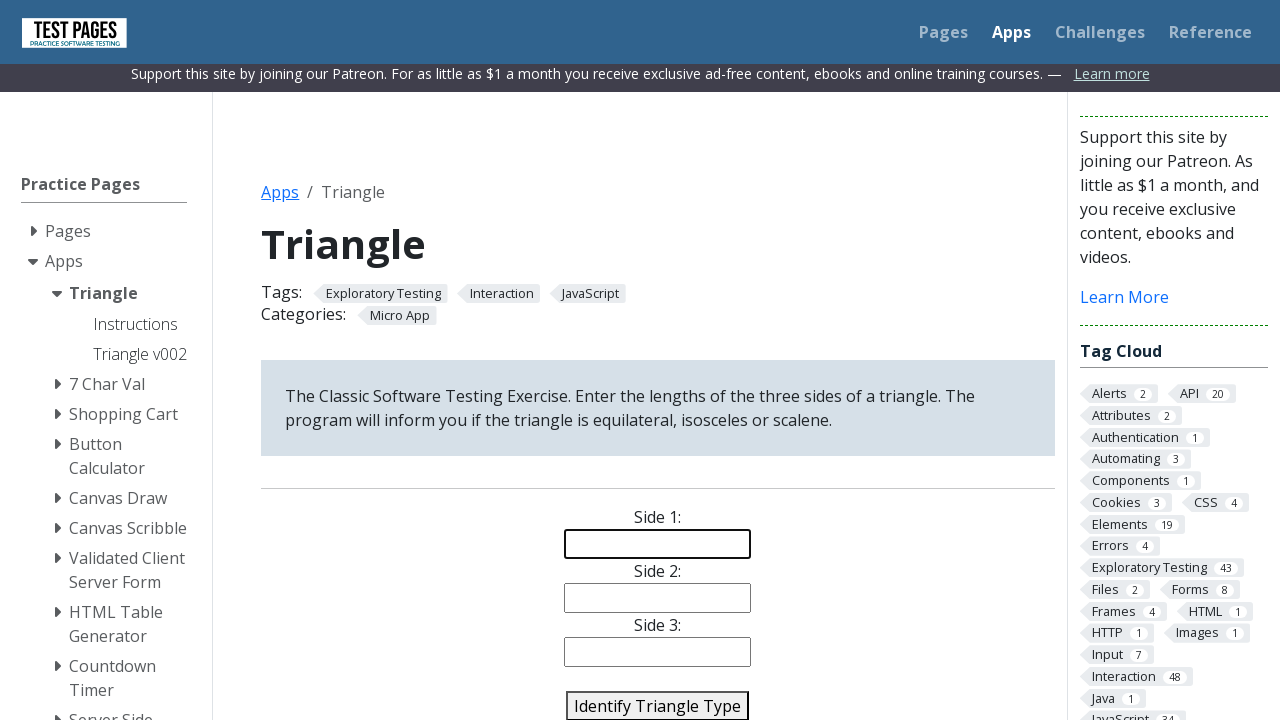

Entered side 1 value: 10 on #side1
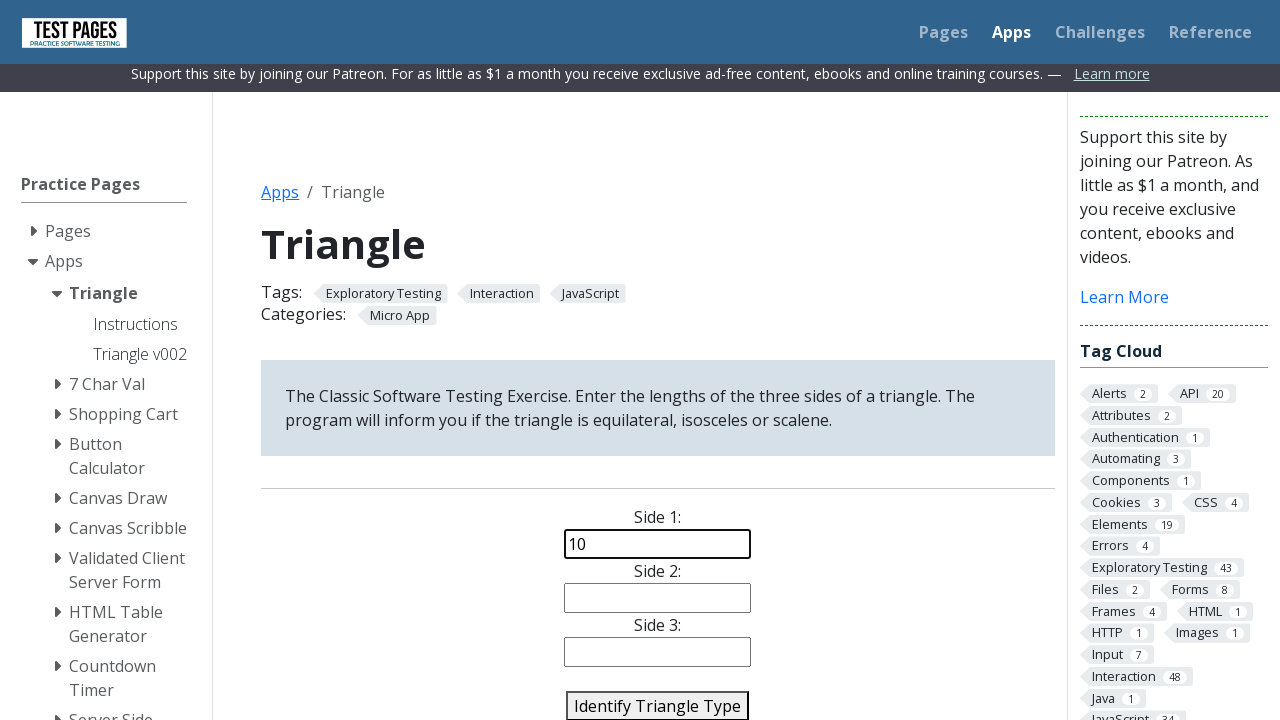

Cleared side 2 input field on #side2
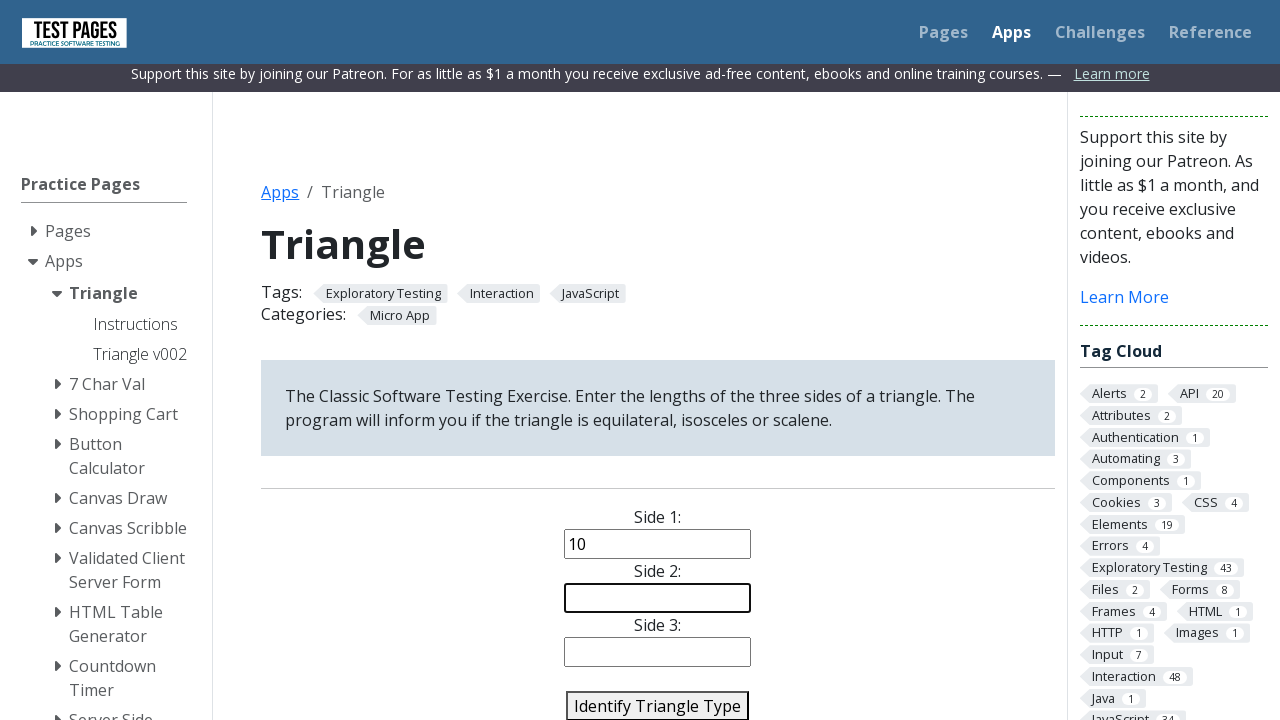

Entered side 2 value: 11 on #side2
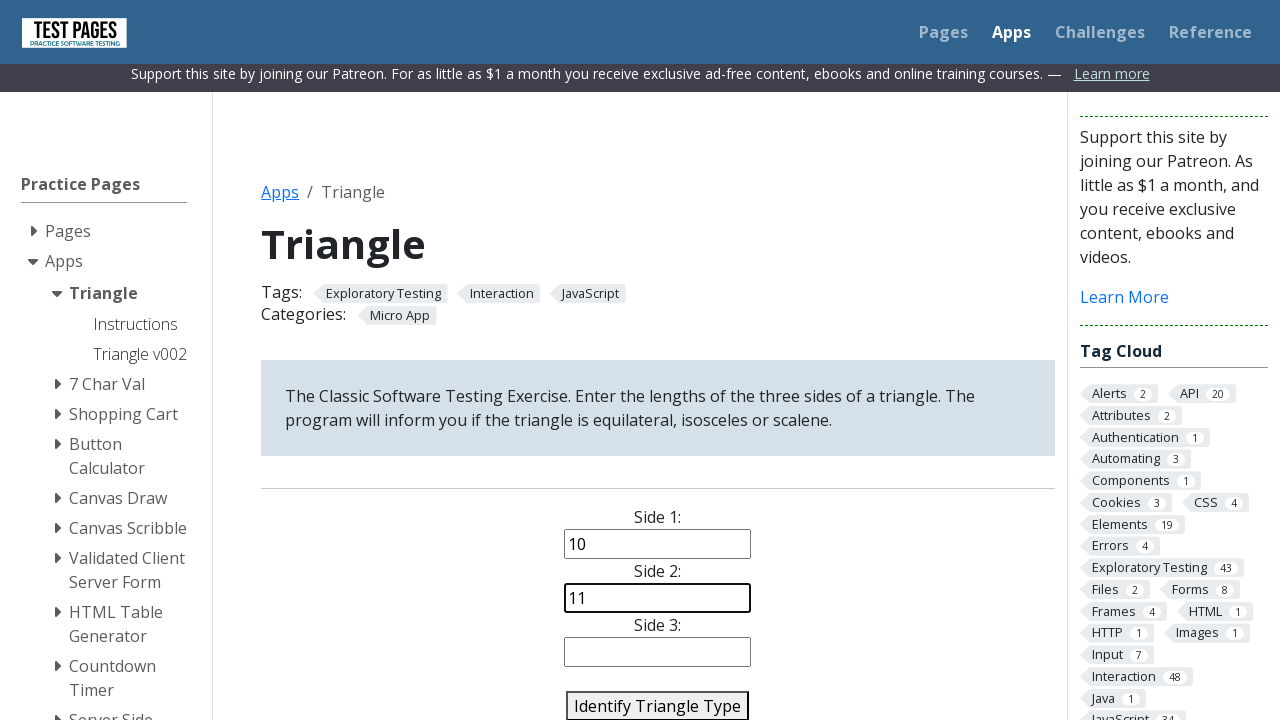

Cleared side 3 input field on #side3
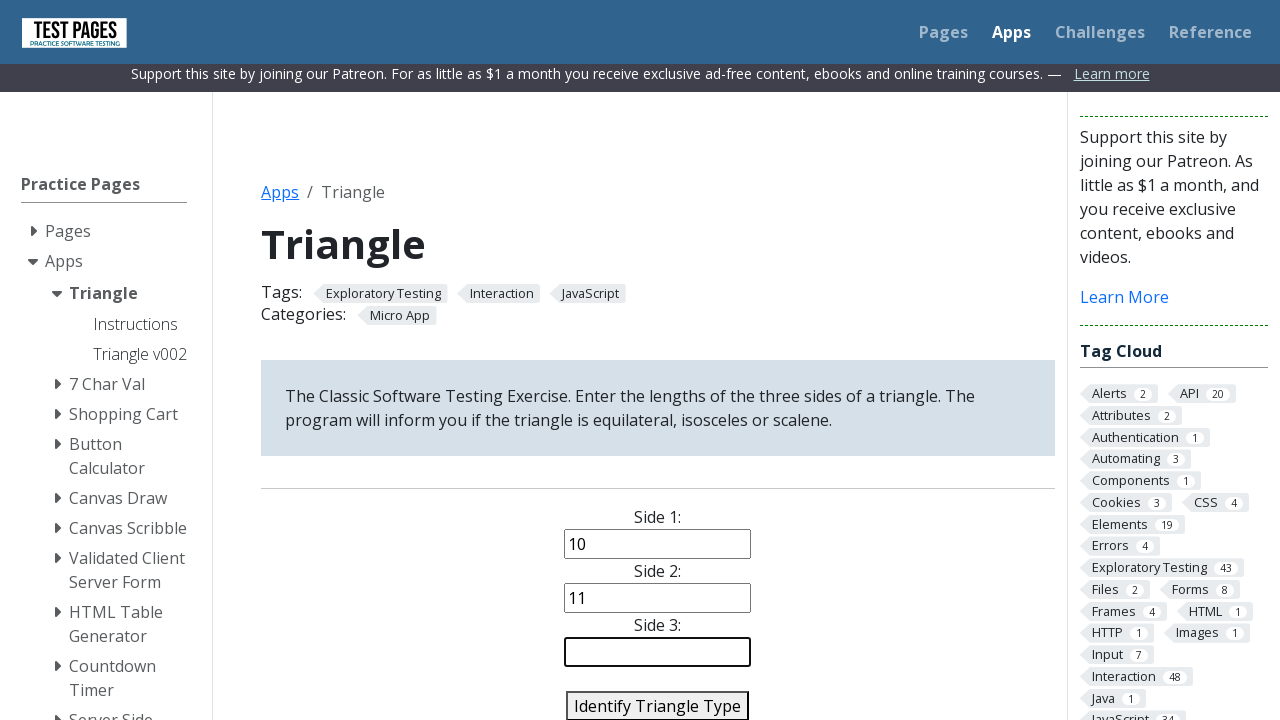

Entered side 3 value: 12 on #side3
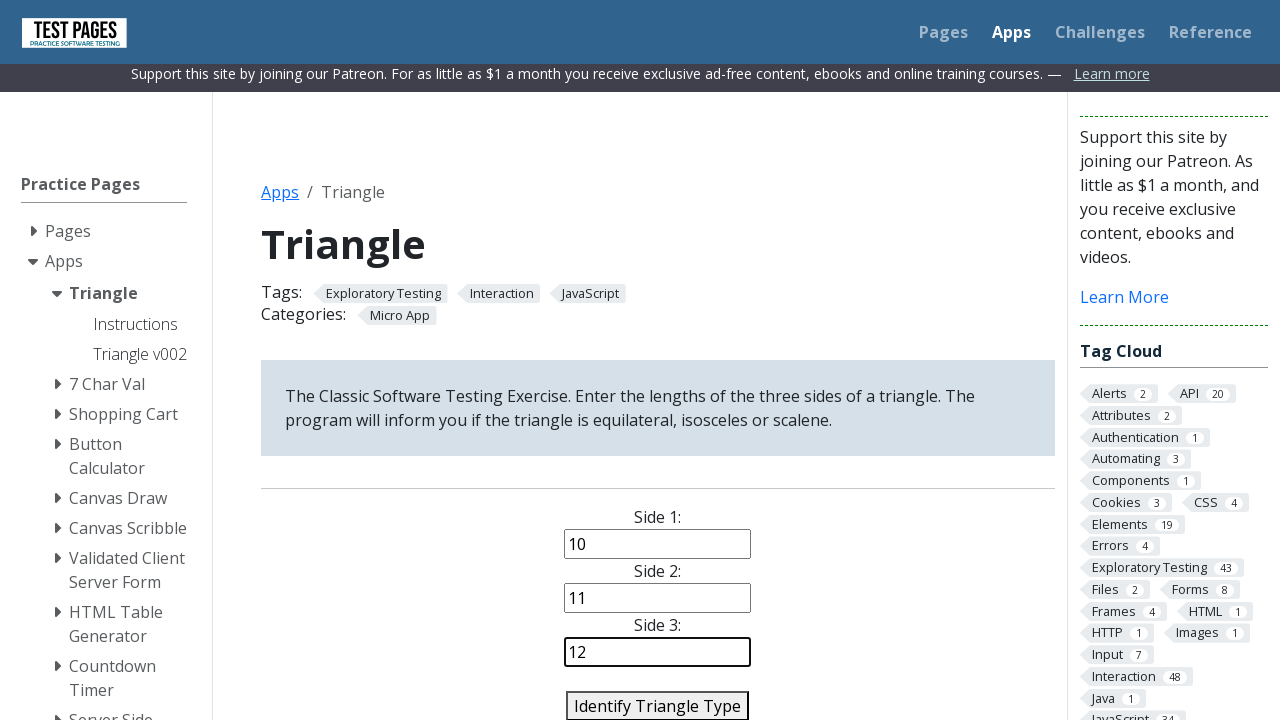

Clicked identify button for triangle with sides 10, 11, 12 at (658, 705) on #identify-triangle-action
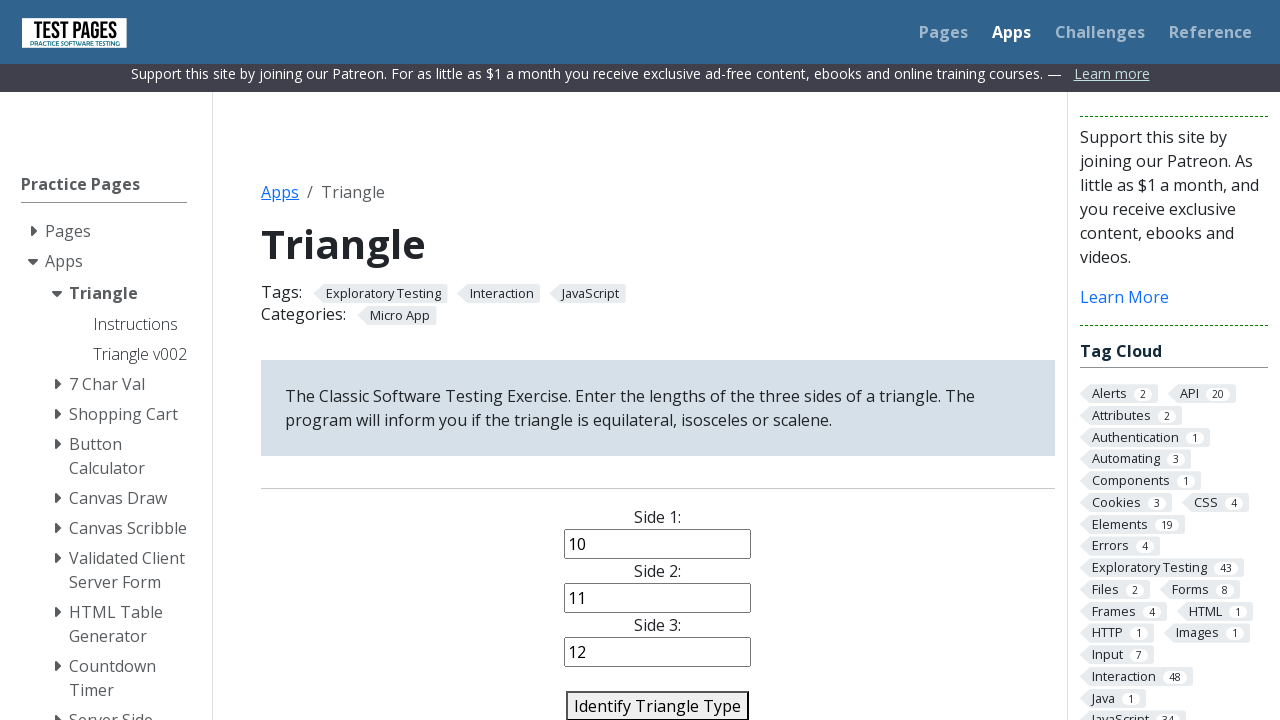

Retrieved triangle type result: Scalene
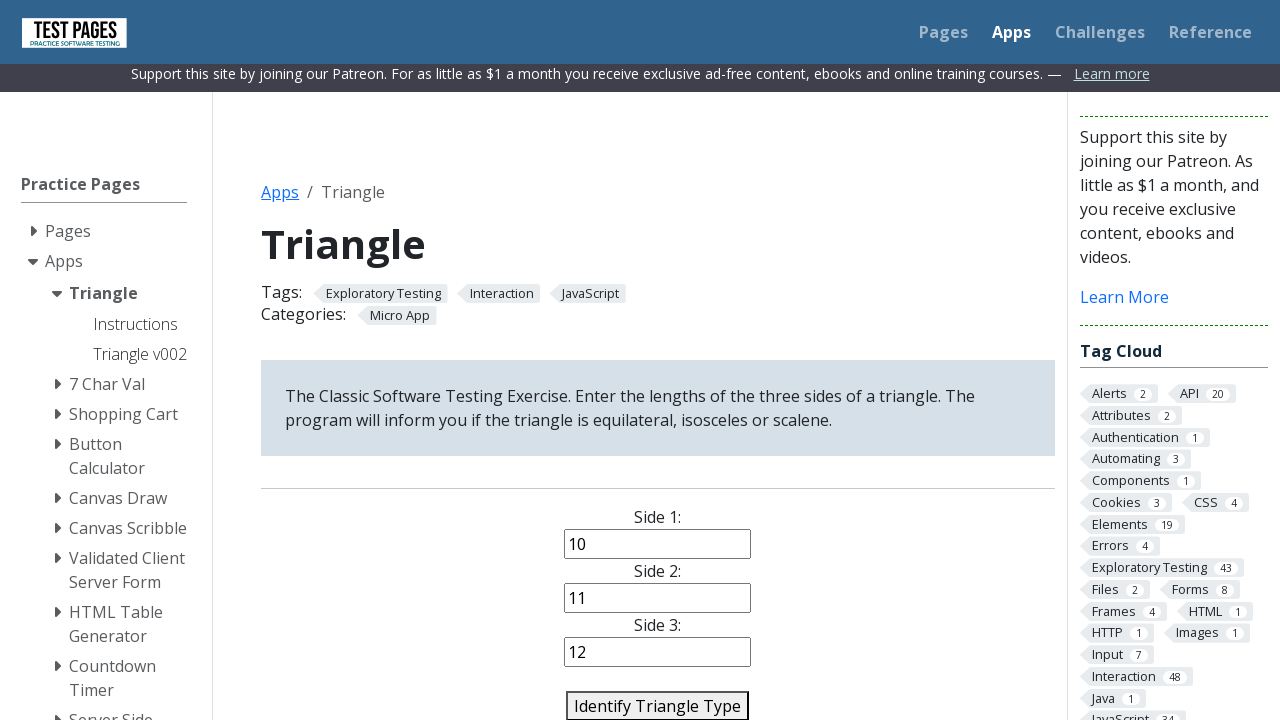

Reloaded page for next test case
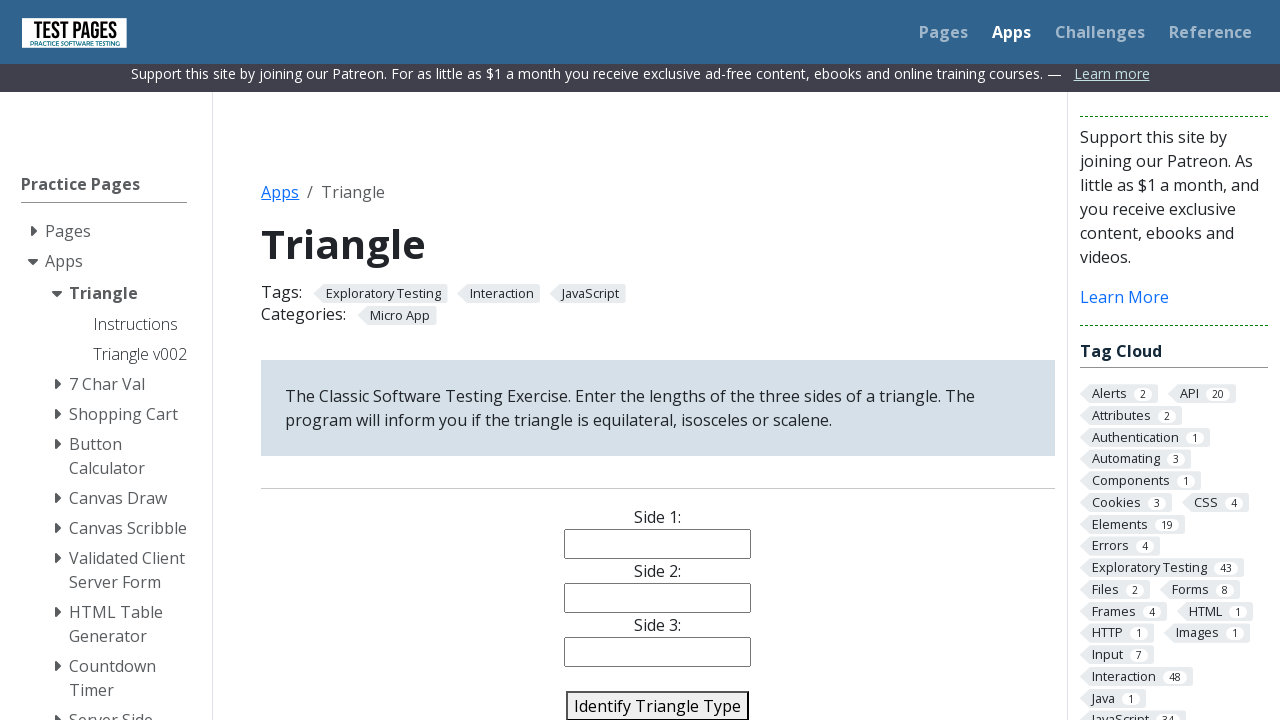

Cleared side 1 input field on #side1
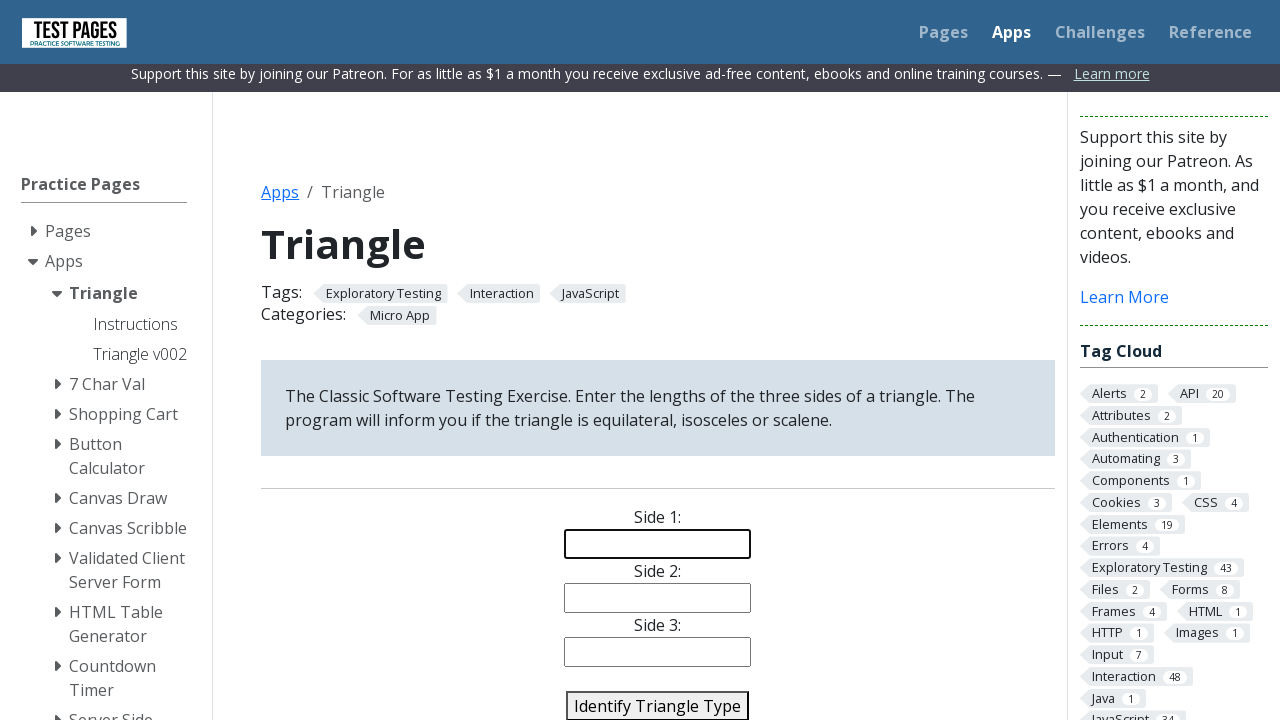

Entered side 1 value: 10 on #side1
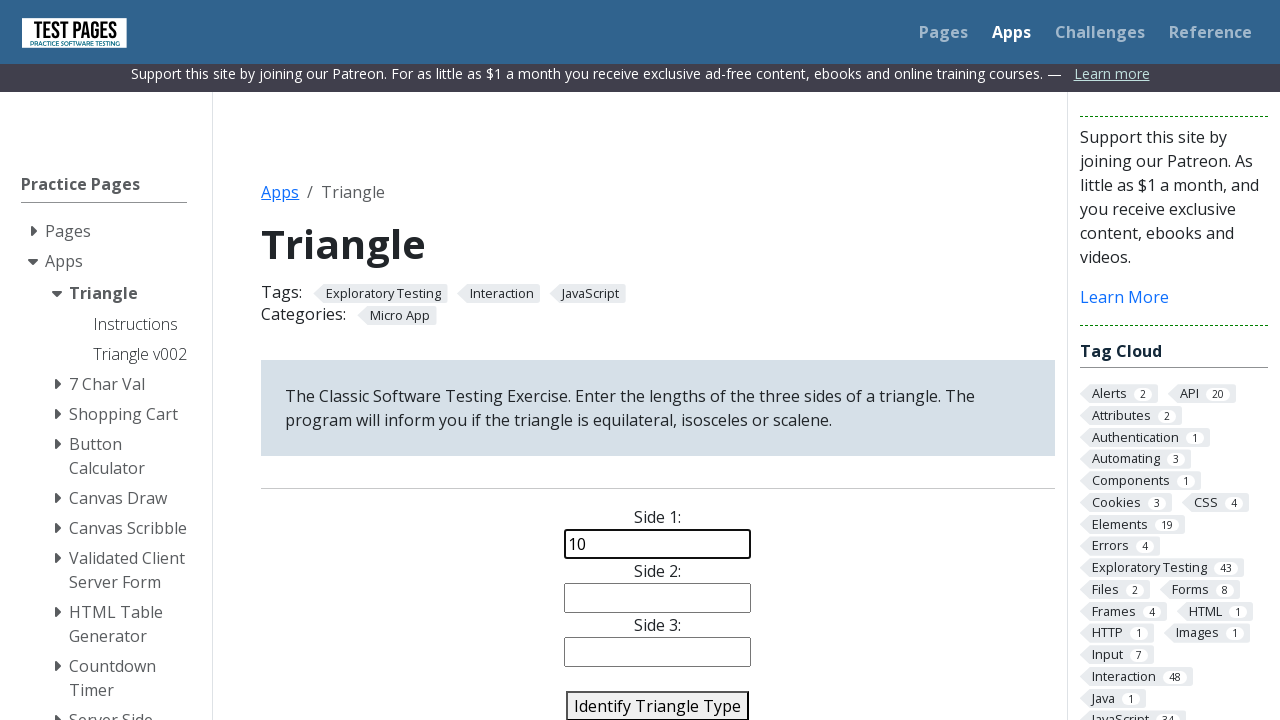

Cleared side 2 input field on #side2
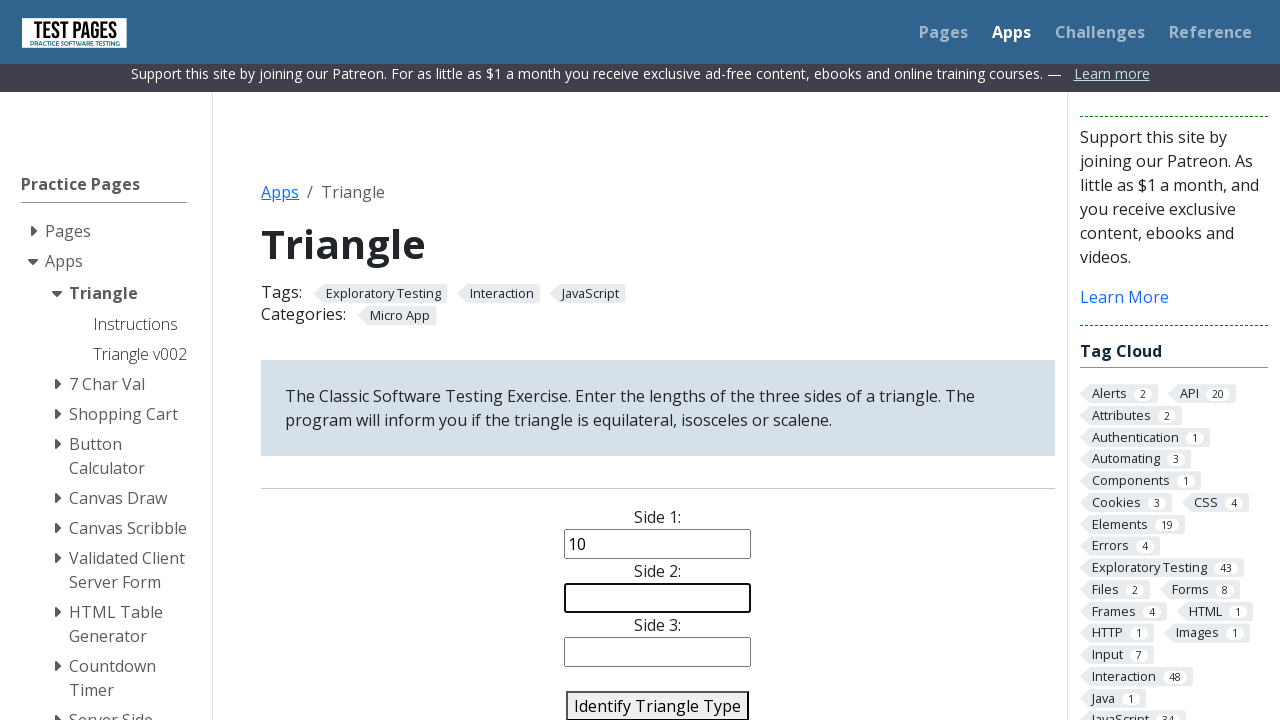

Entered side 2 value: 10 on #side2
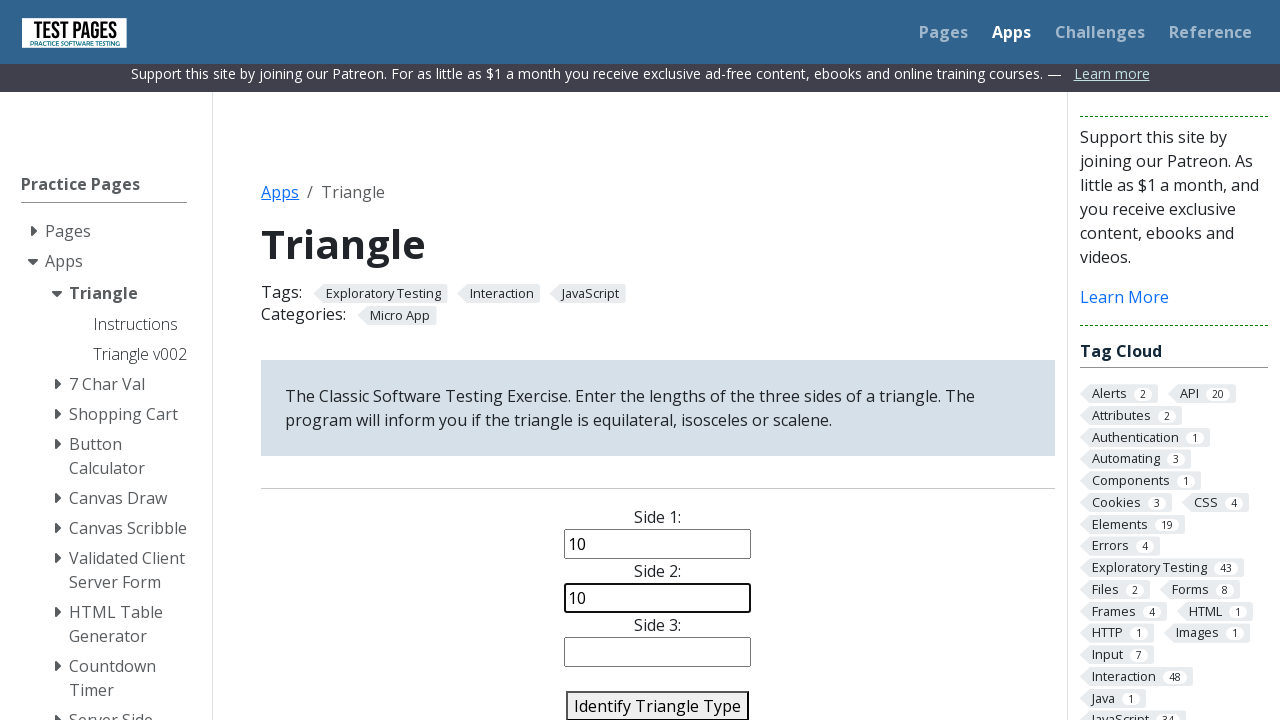

Cleared side 3 input field on #side3
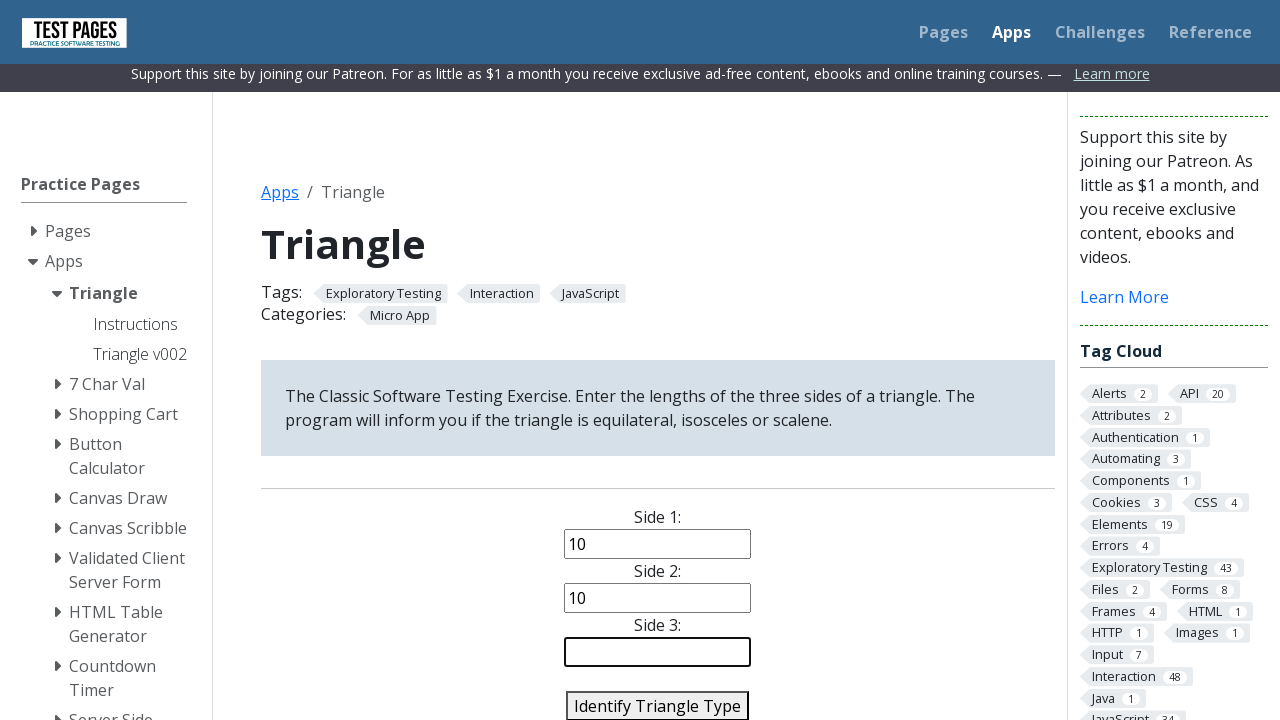

Entered side 3 value: 20 on #side3
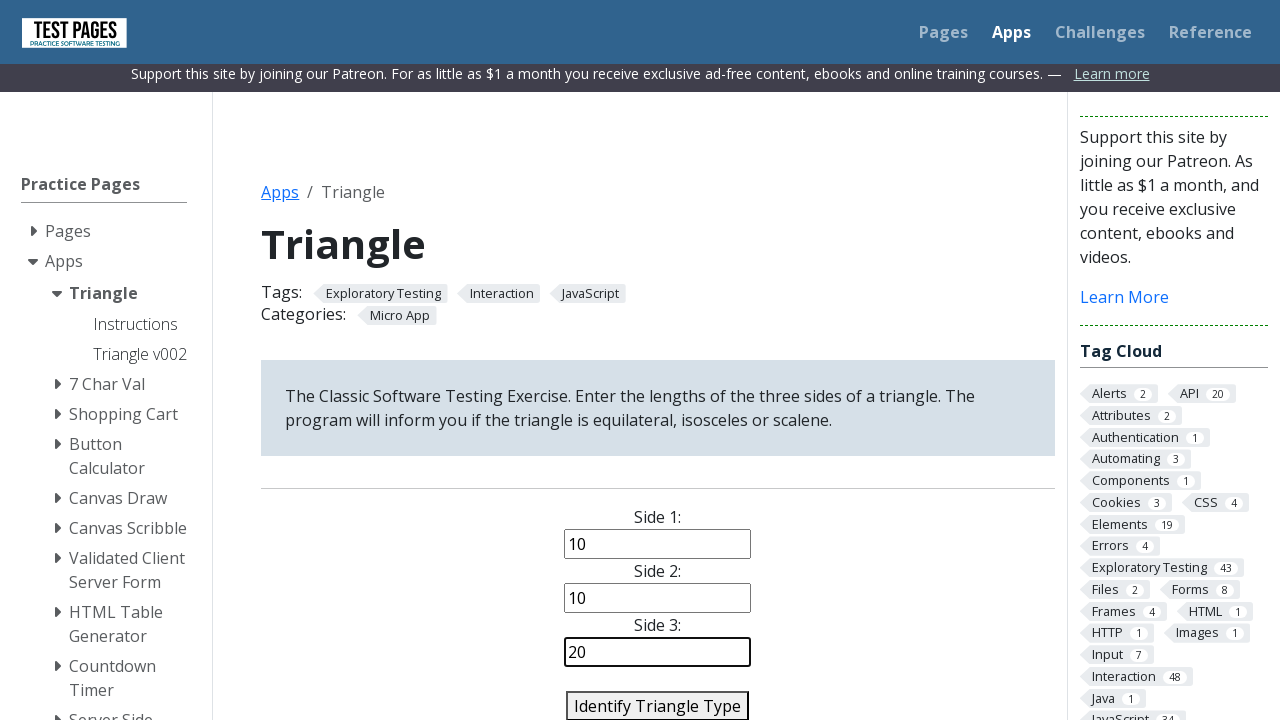

Clicked identify button for triangle with sides 10, 10, 20 at (658, 705) on #identify-triangle-action
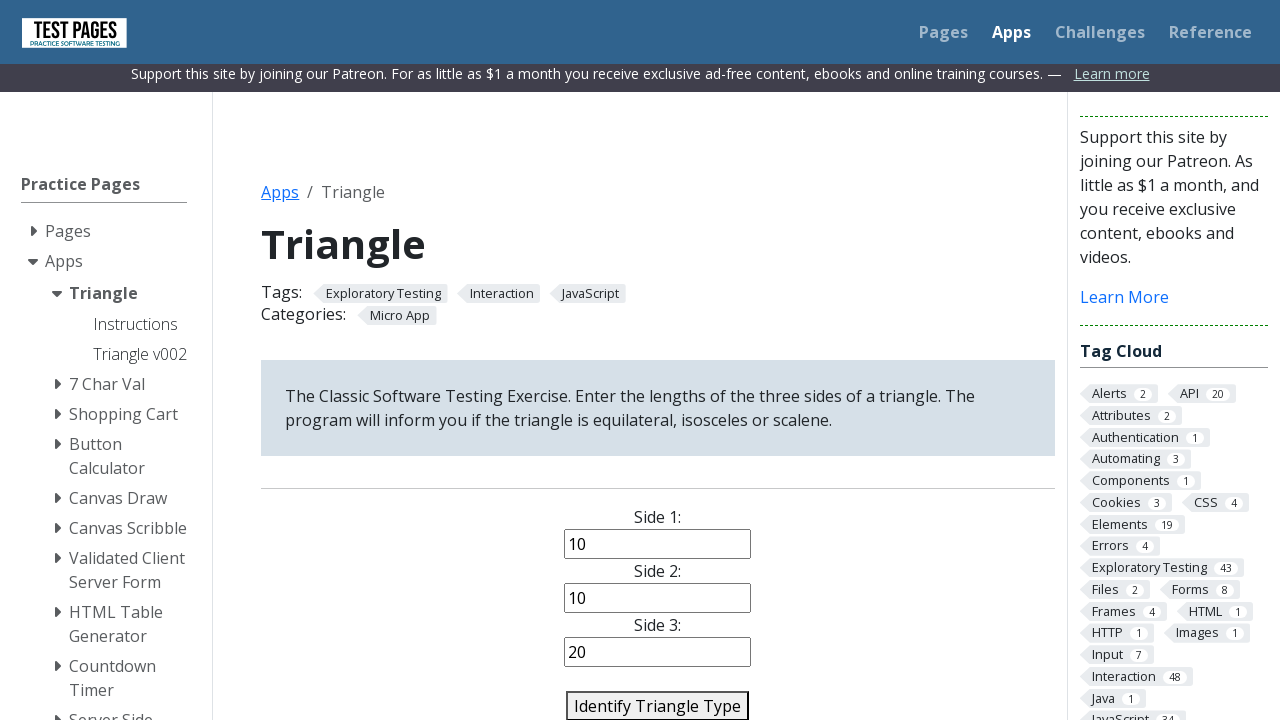

Retrieved triangle type result: Error: Not a Triangle
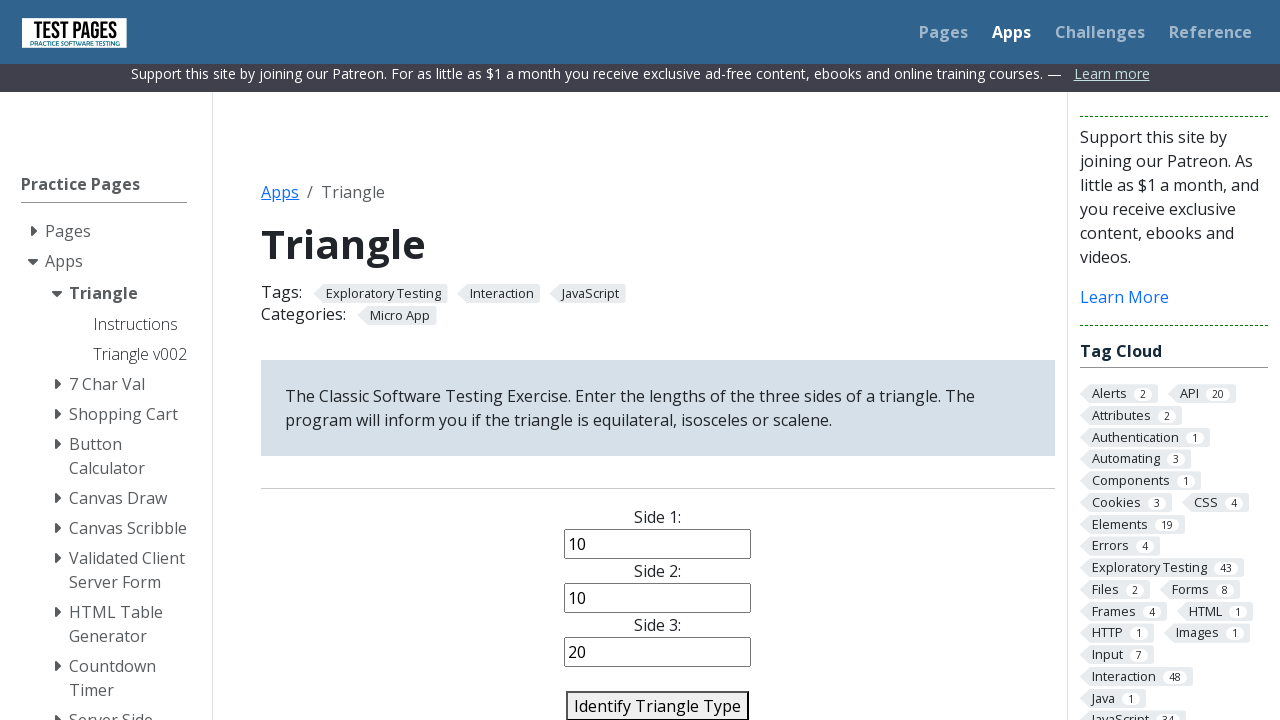

Reloaded page for next test case
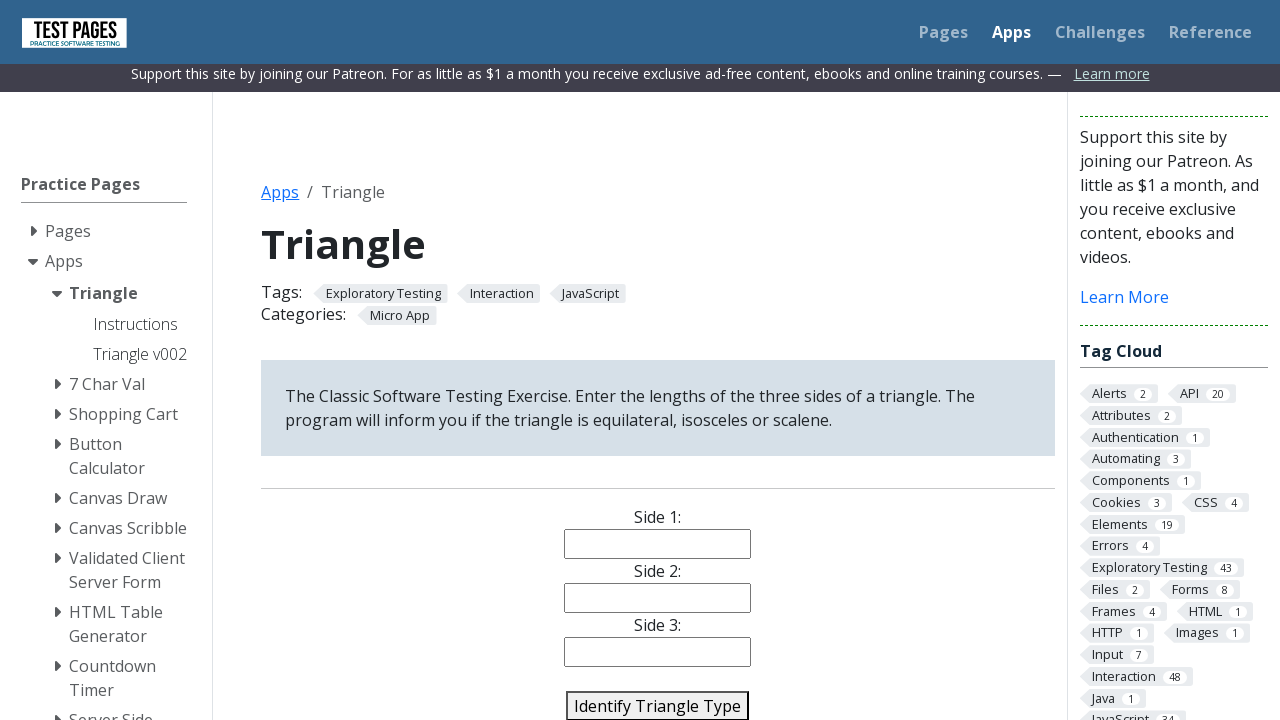

Cleared side 1 input field for random test on #side1
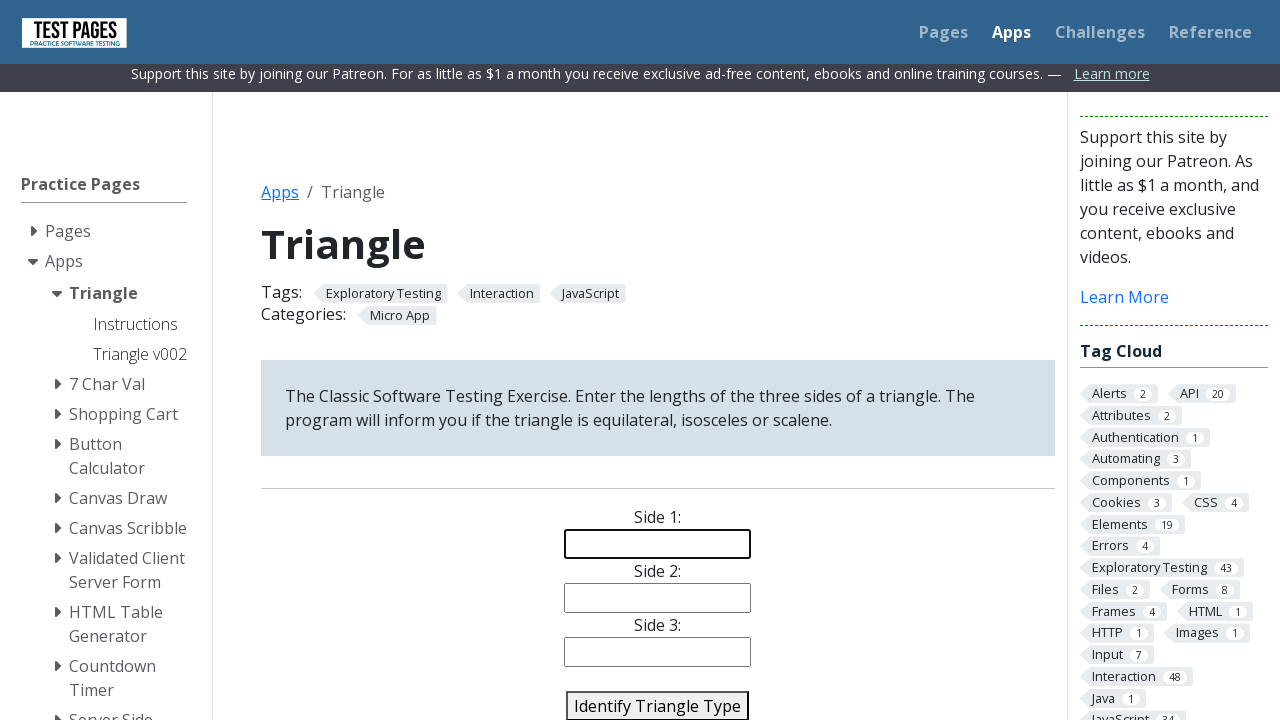

Entered random side 1 value: 7 on #side1
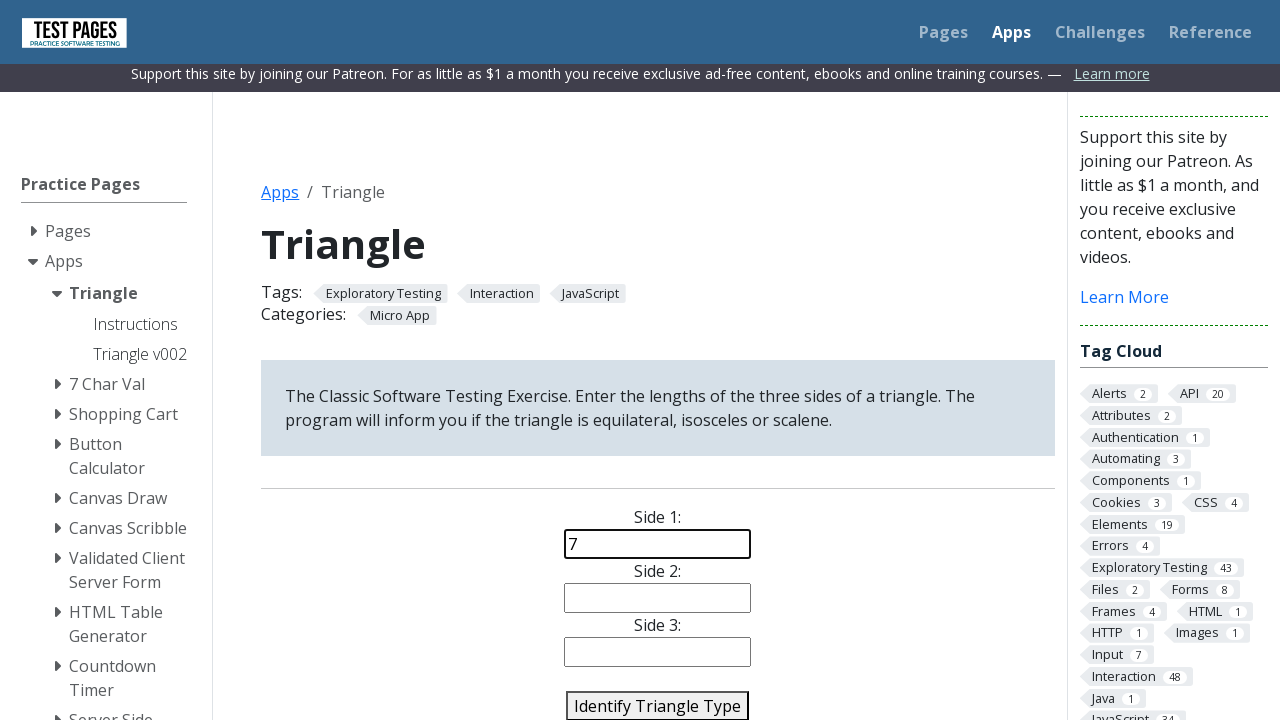

Cleared side 2 input field for random test on #side2
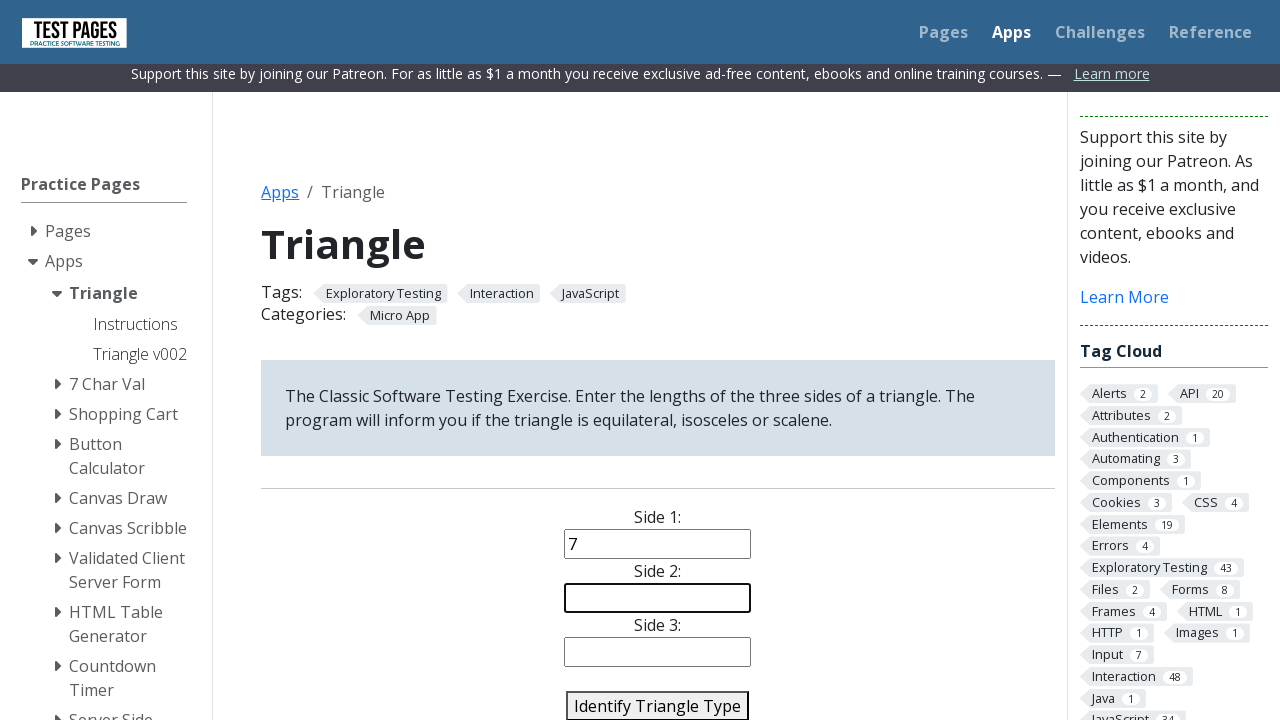

Entered random side 2 value: 64 on #side2
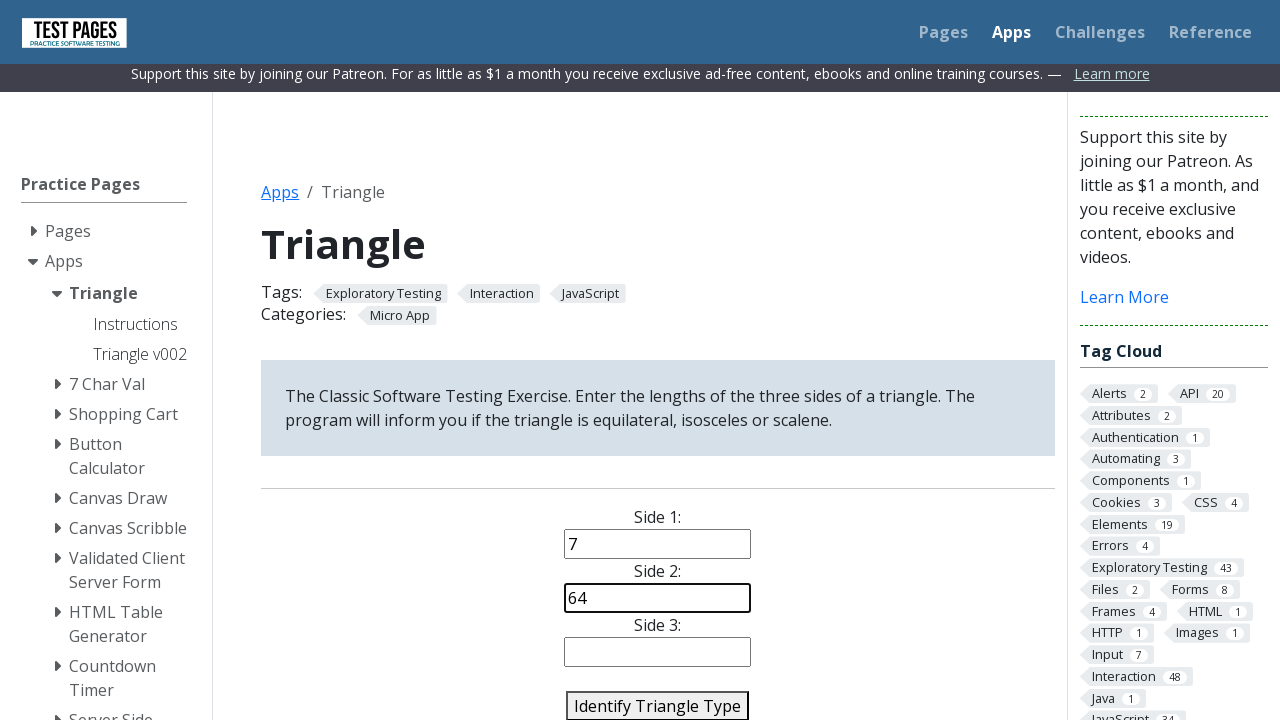

Cleared side 3 input field for random test on #side3
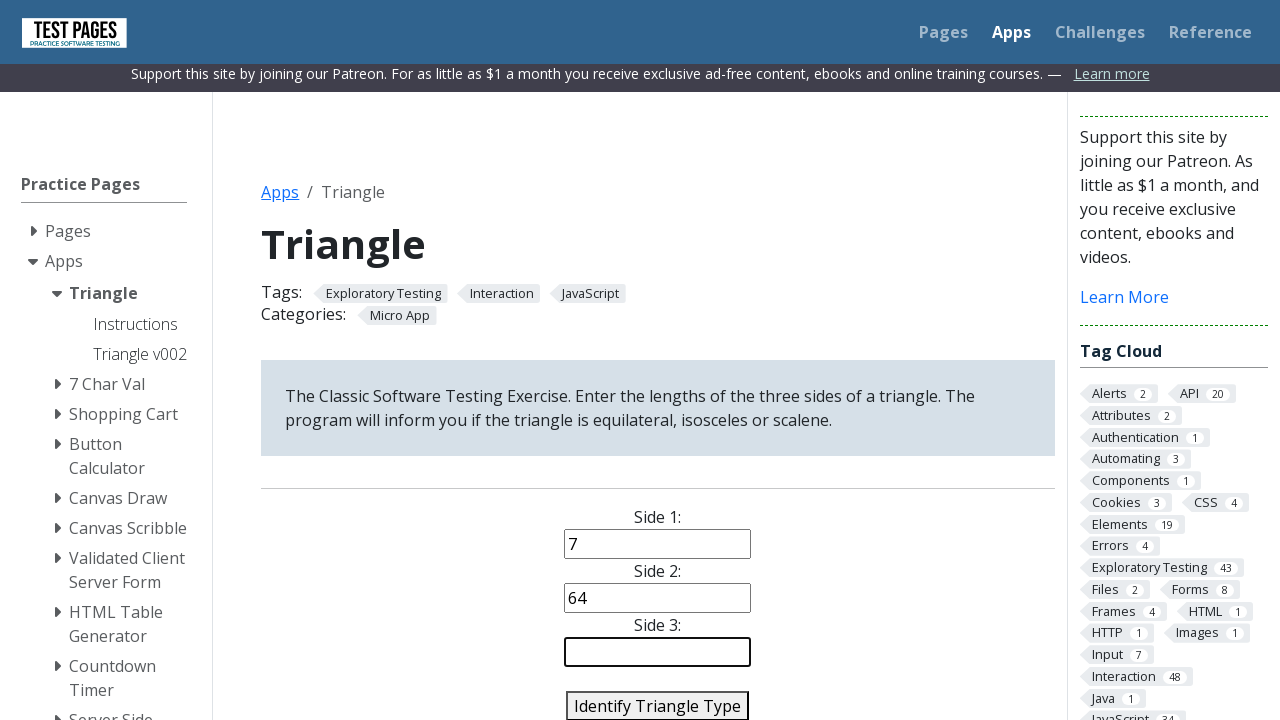

Entered random side 3 value: 46 on #side3
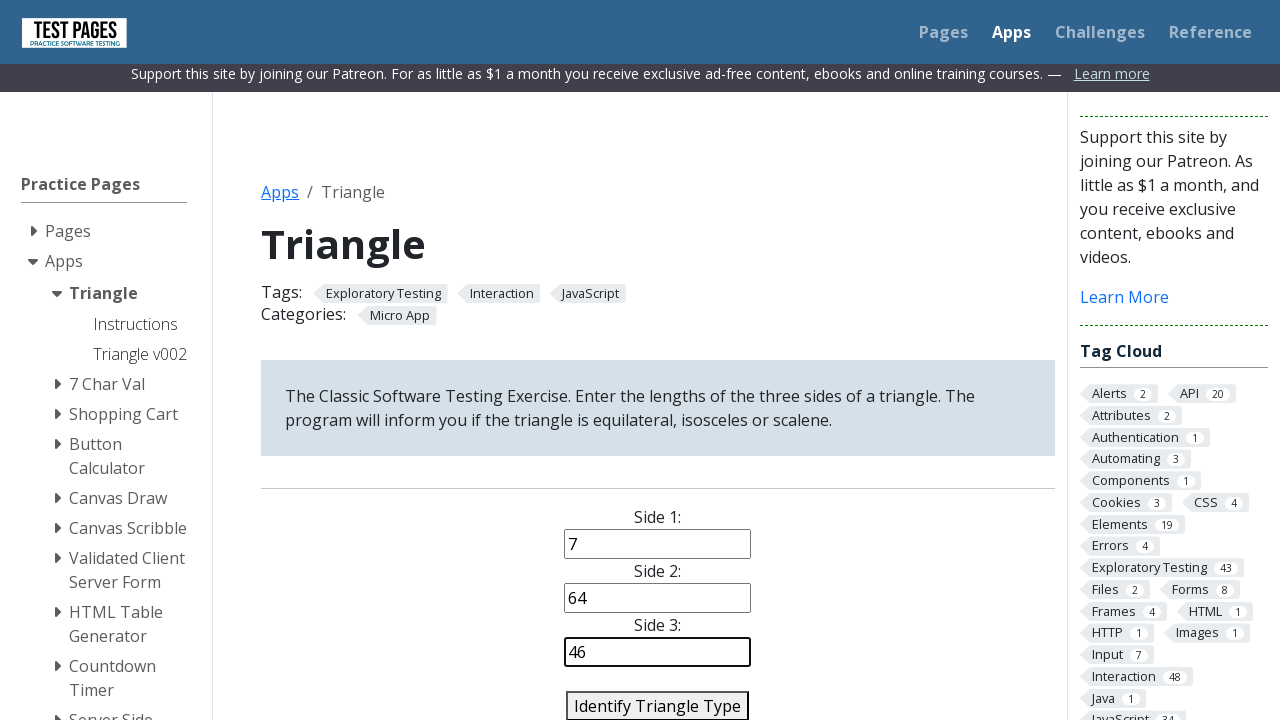

Clicked identify button for random triangle with sides 7, 64, 46 at (658, 705) on #identify-triangle-action
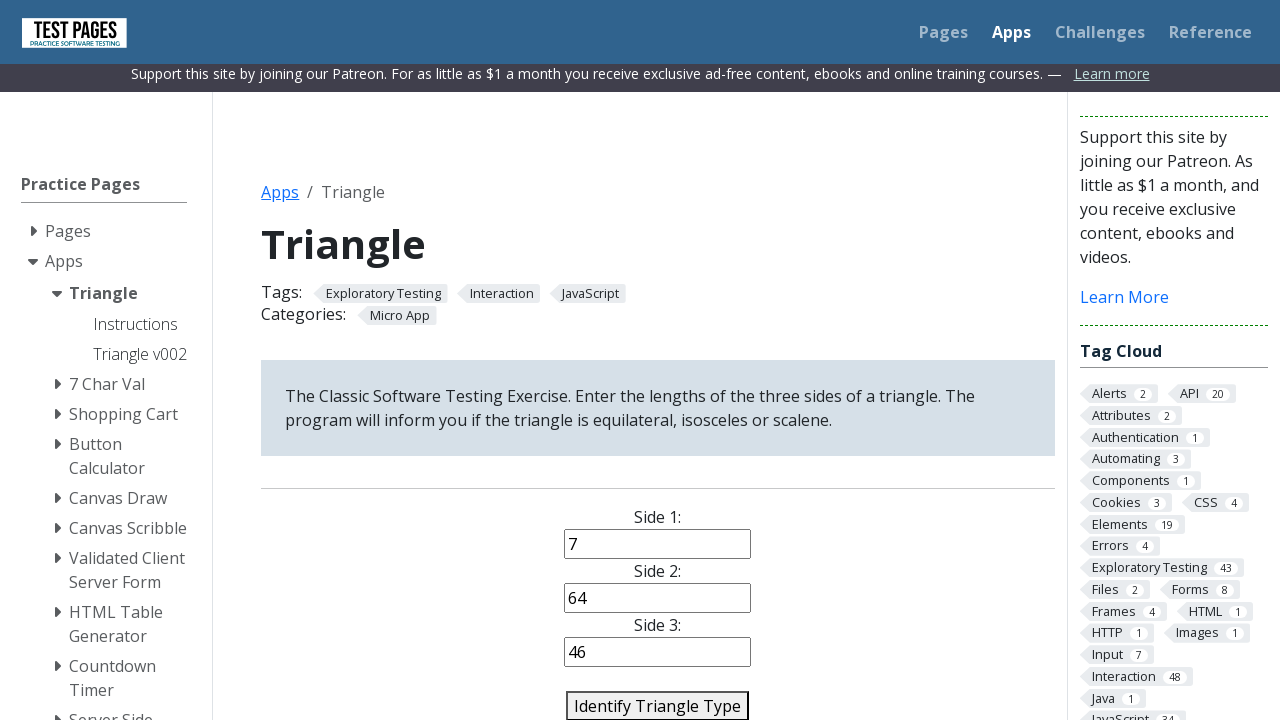

Retrieved triangle type result: Error: Not a Triangle
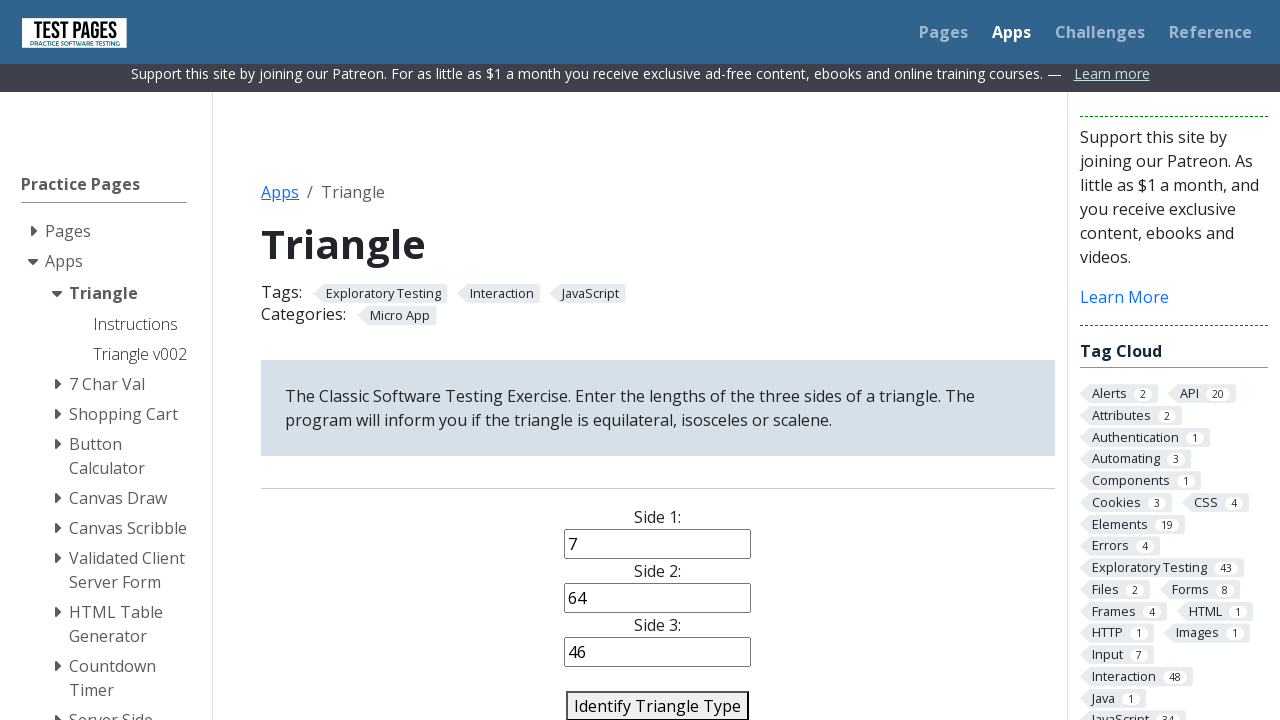

Reloaded page for next random test case
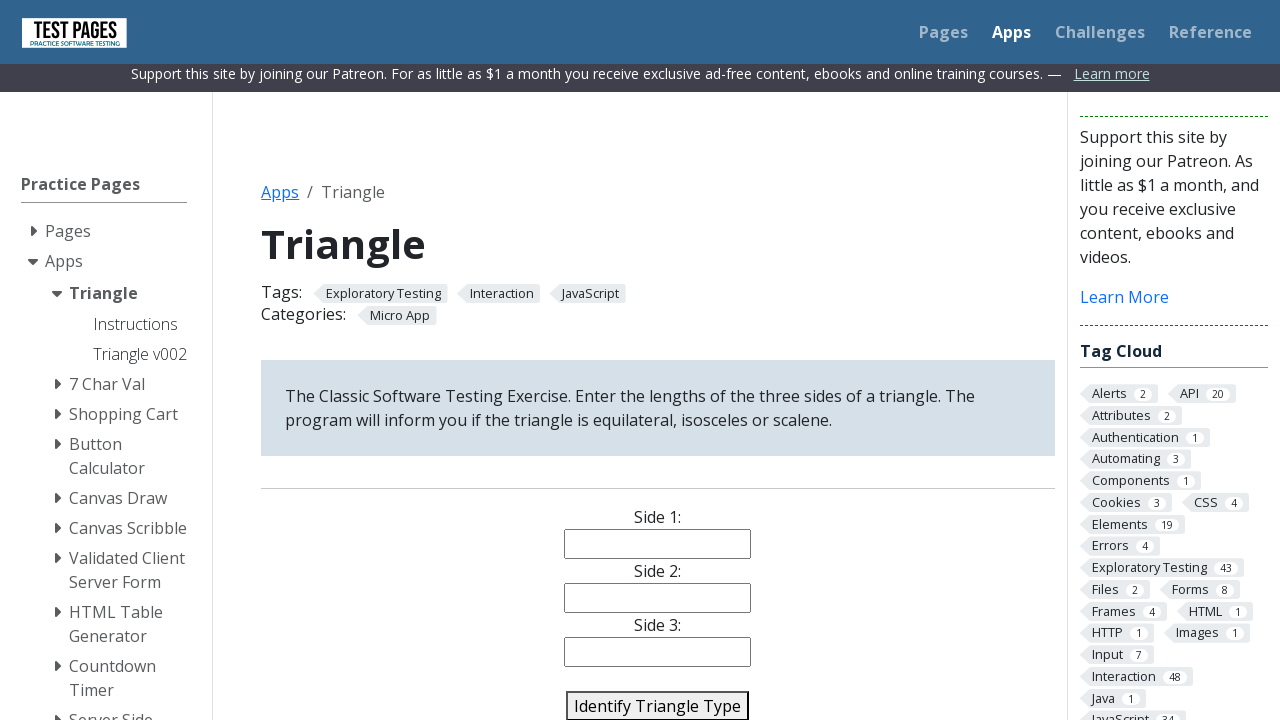

Cleared side 1 input field for random test on #side1
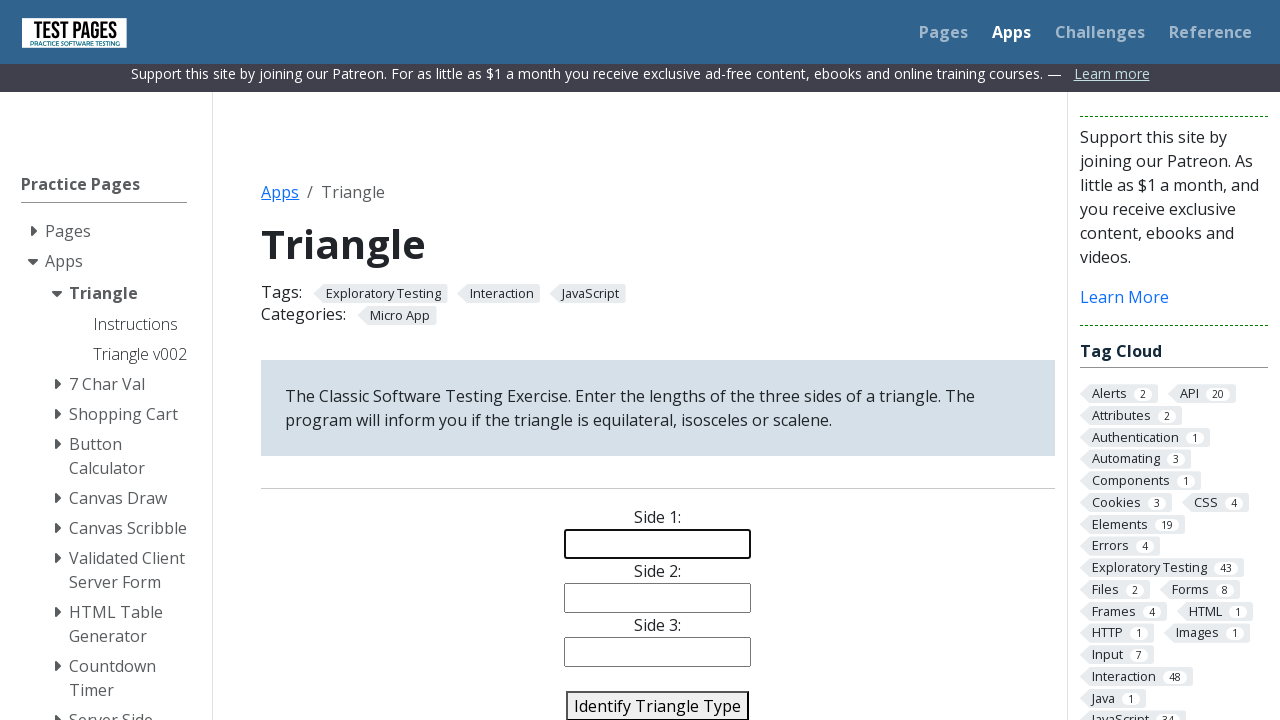

Entered random side 1 value: 19 on #side1
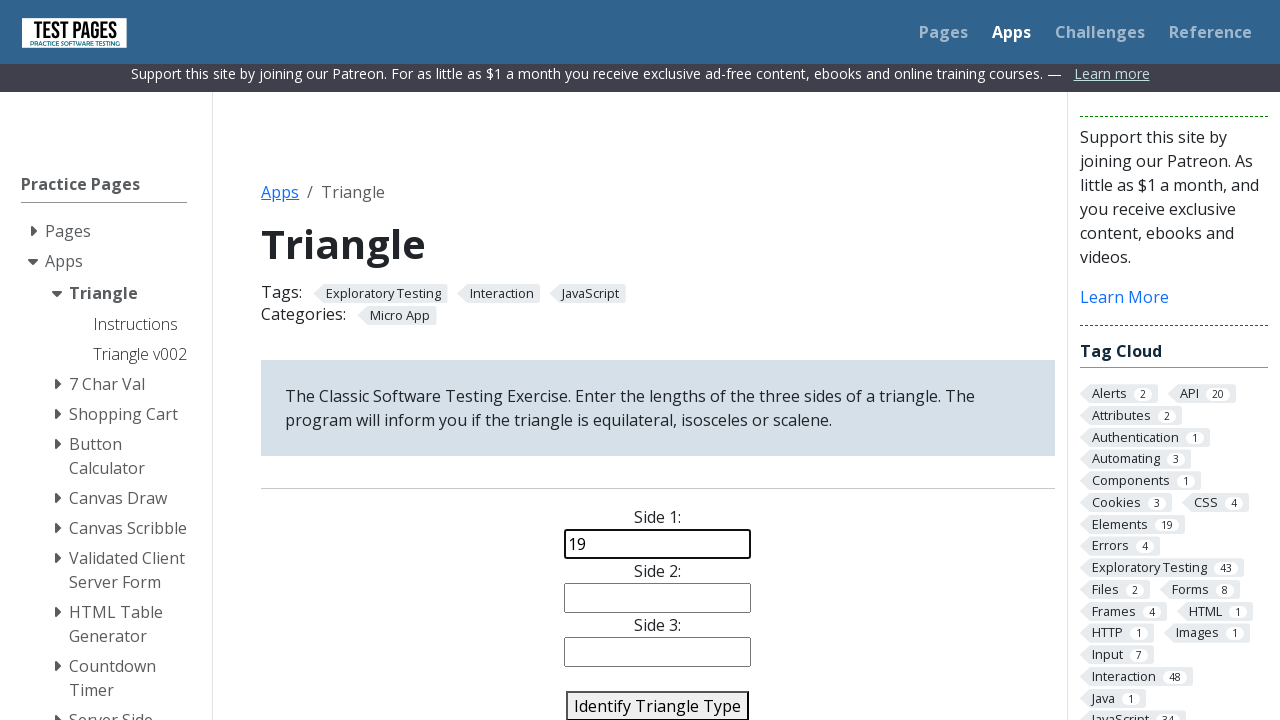

Cleared side 2 input field for random test on #side2
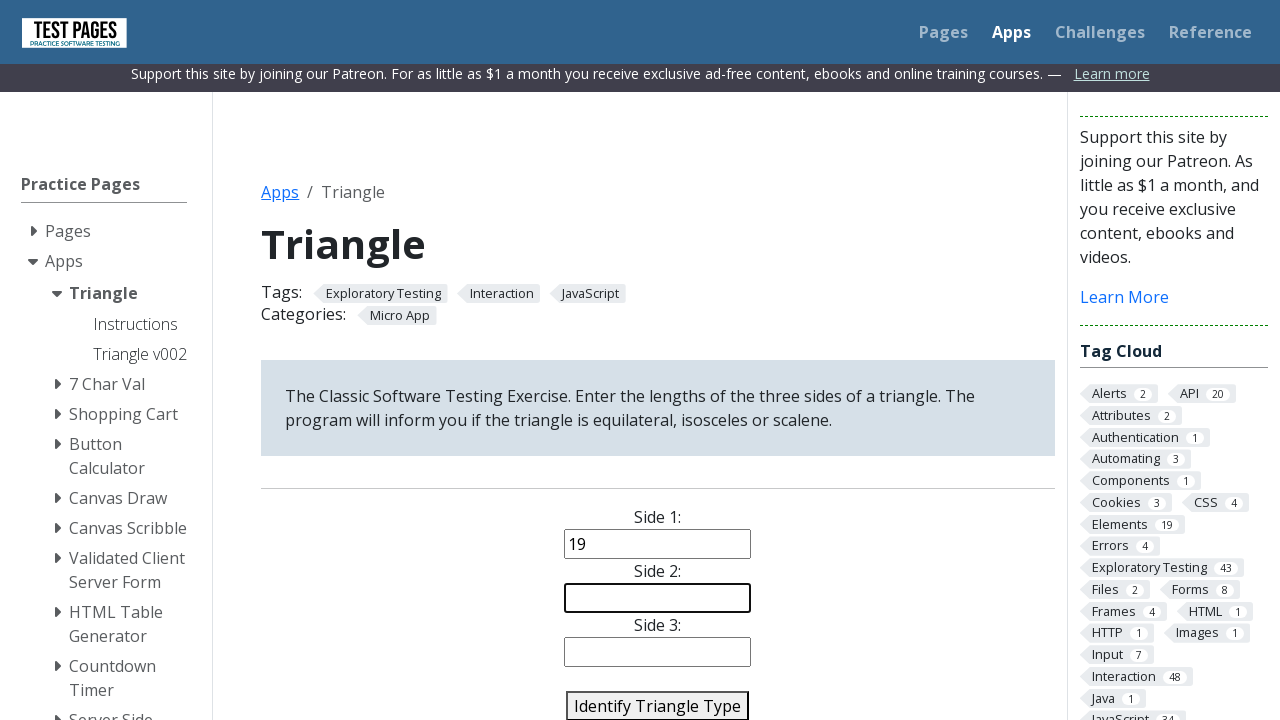

Entered random side 2 value: 73 on #side2
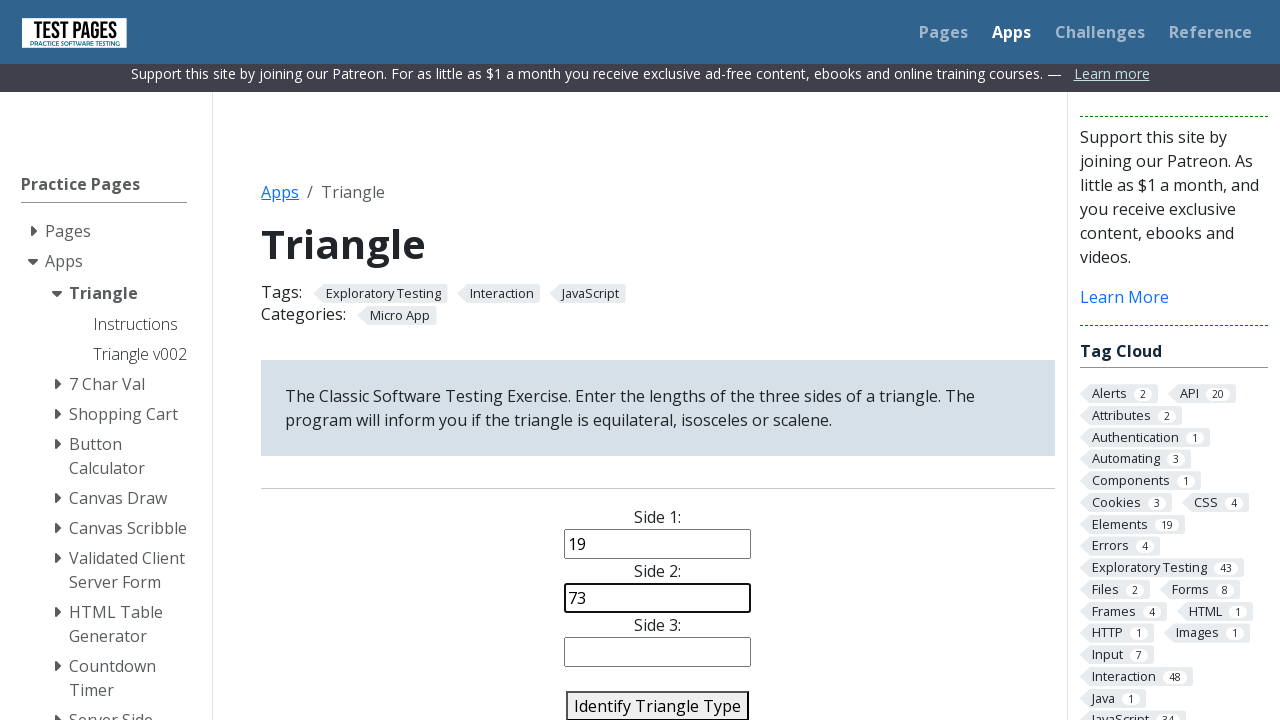

Cleared side 3 input field for random test on #side3
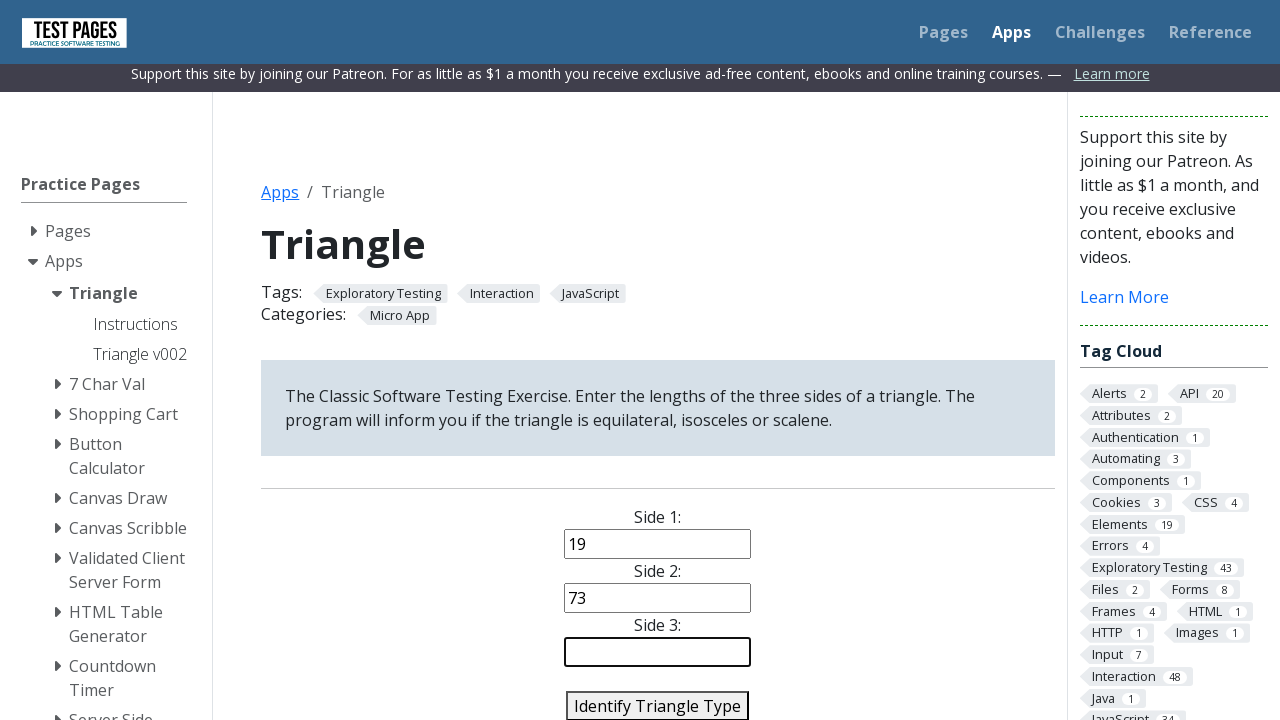

Entered random side 3 value: 50 on #side3
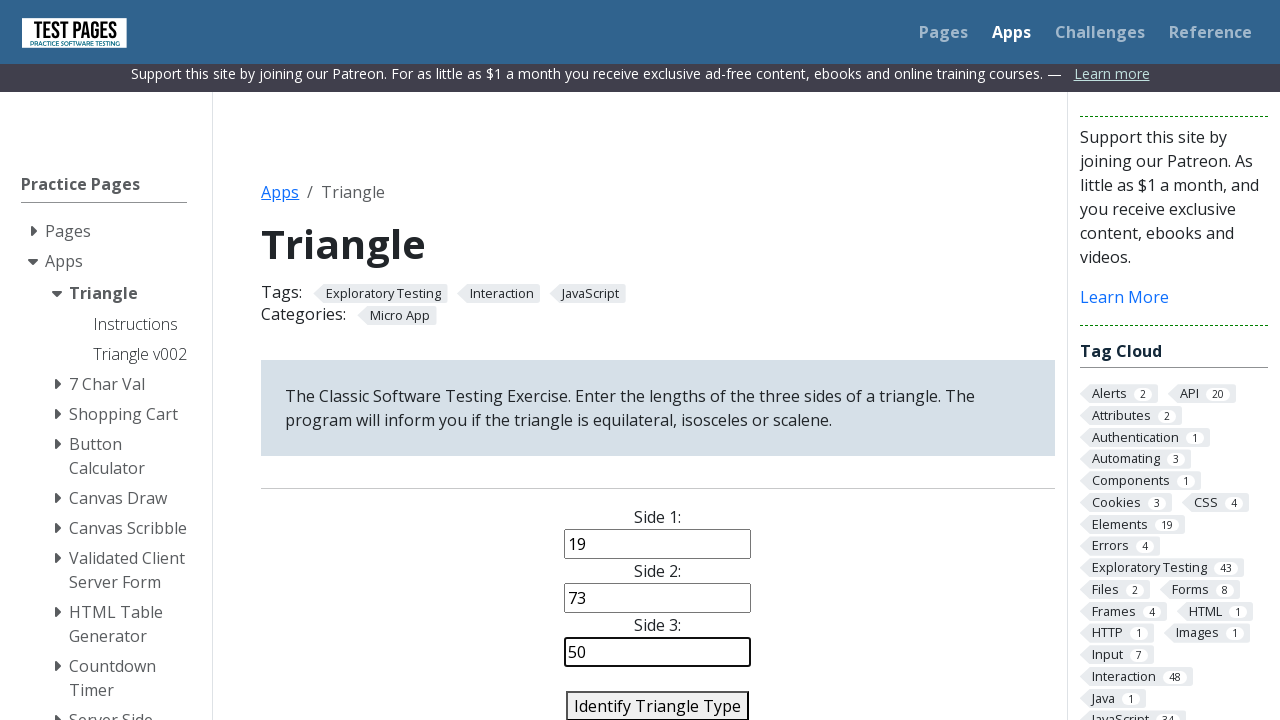

Clicked identify button for random triangle with sides 19, 73, 50 at (658, 705) on #identify-triangle-action
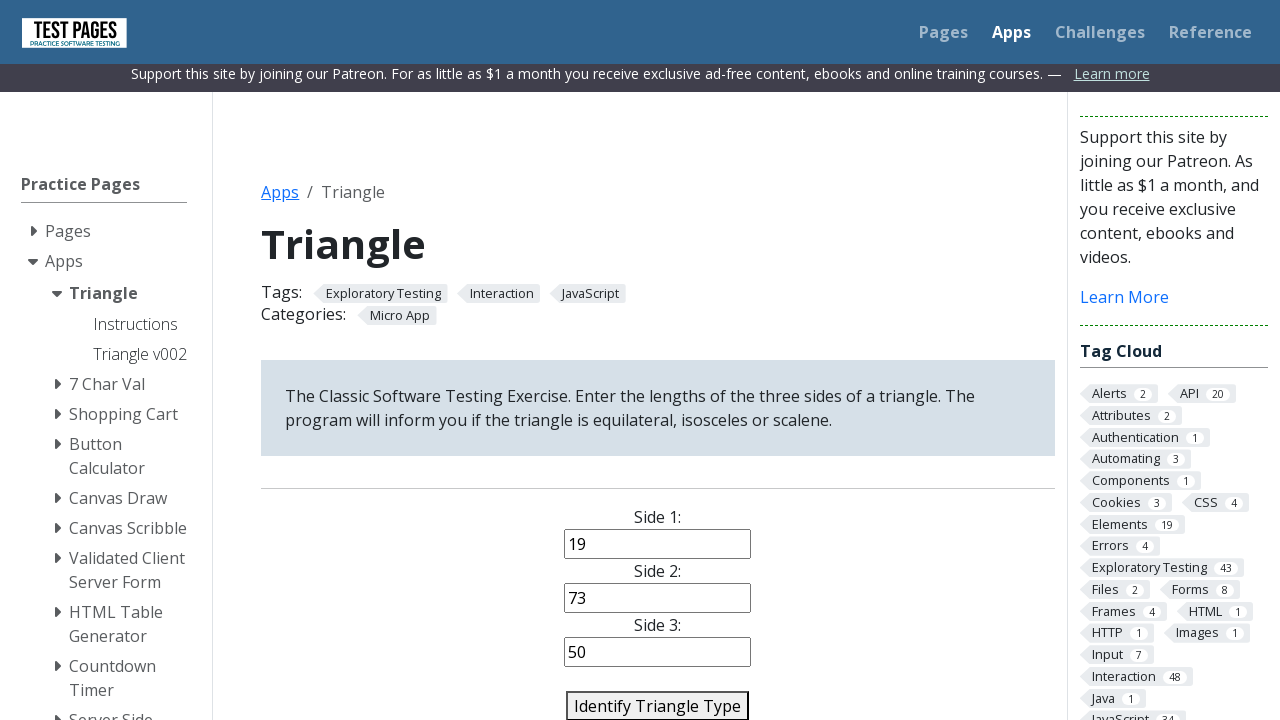

Retrieved triangle type result: Error: Not a Triangle
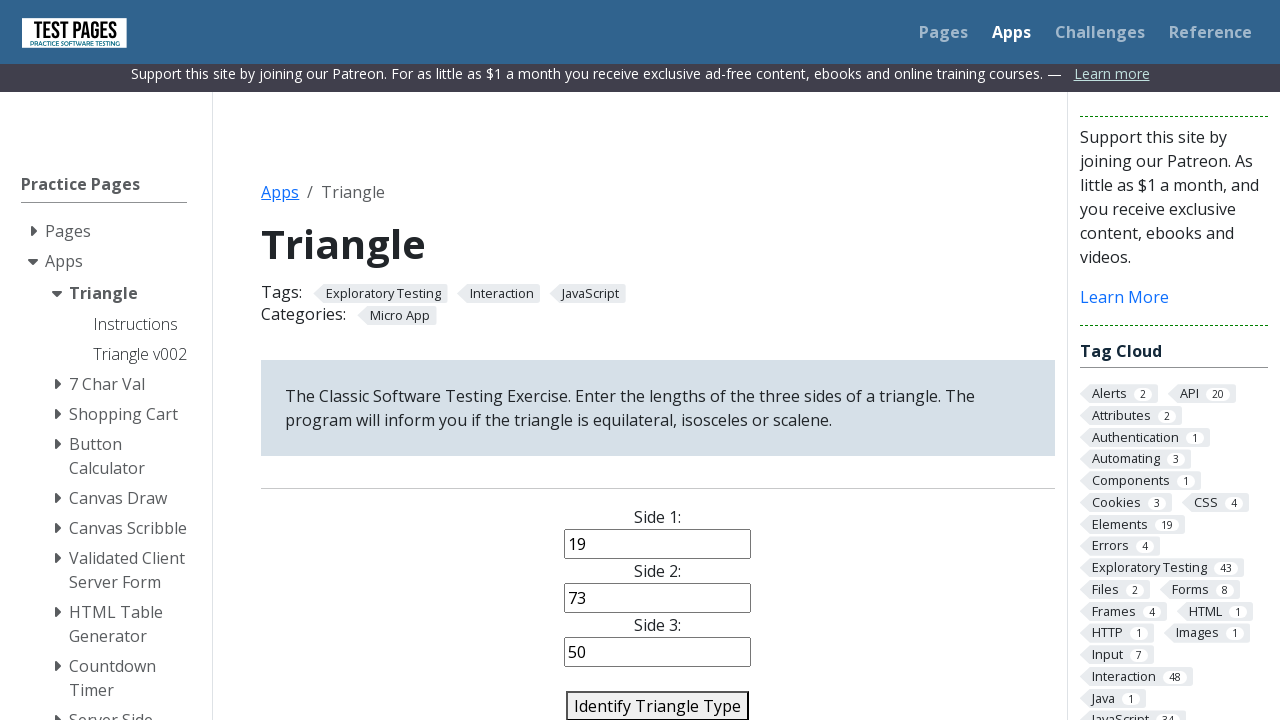

Reloaded page for next random test case
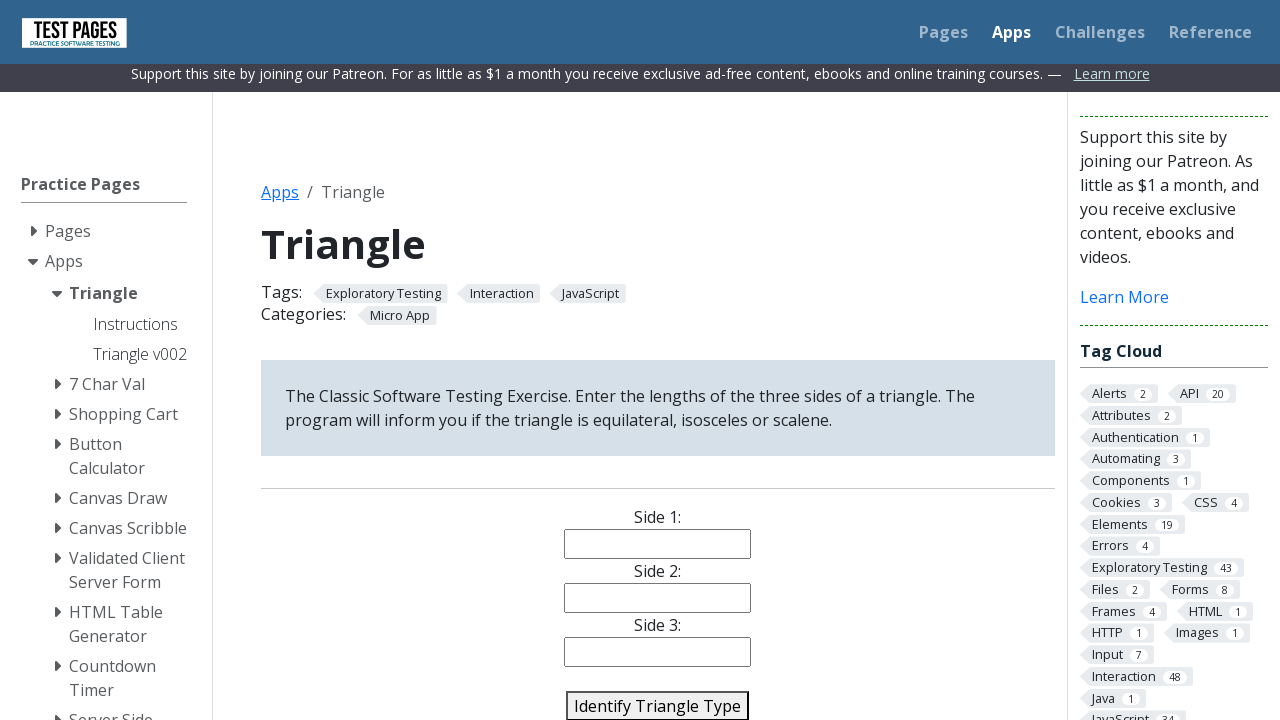

Cleared side 1 input field for random test on #side1
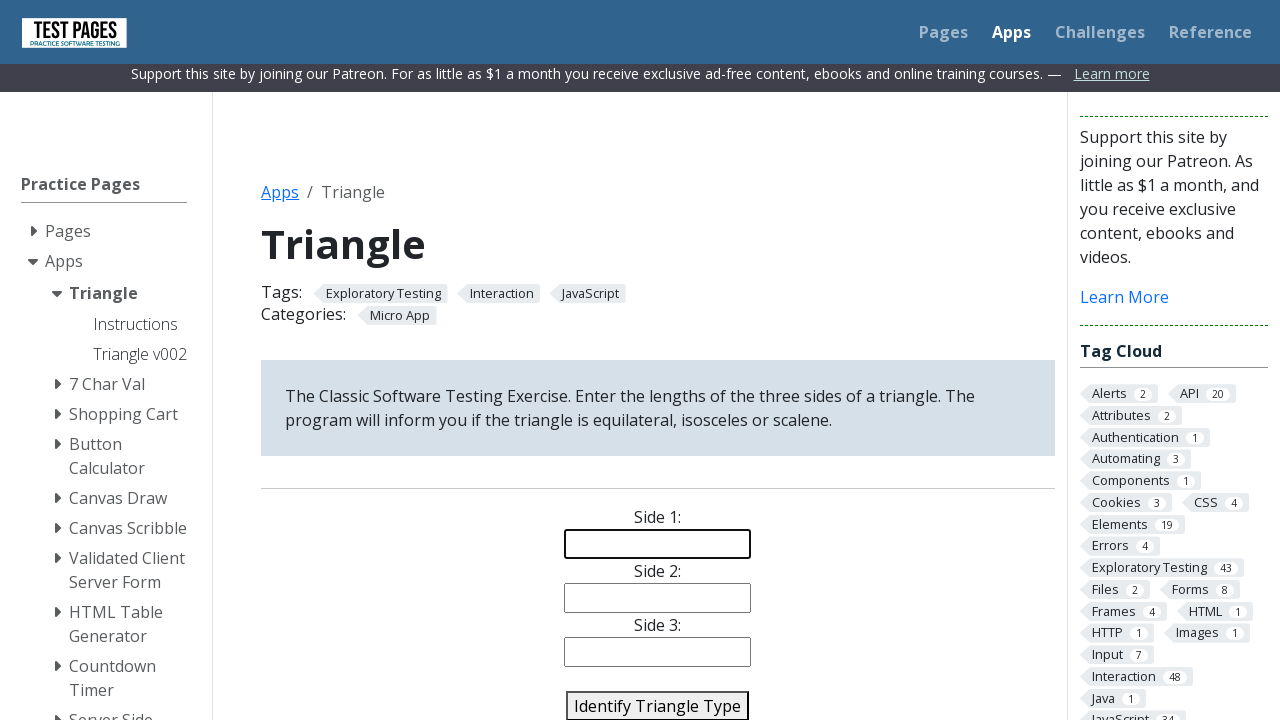

Entered random side 1 value: 24 on #side1
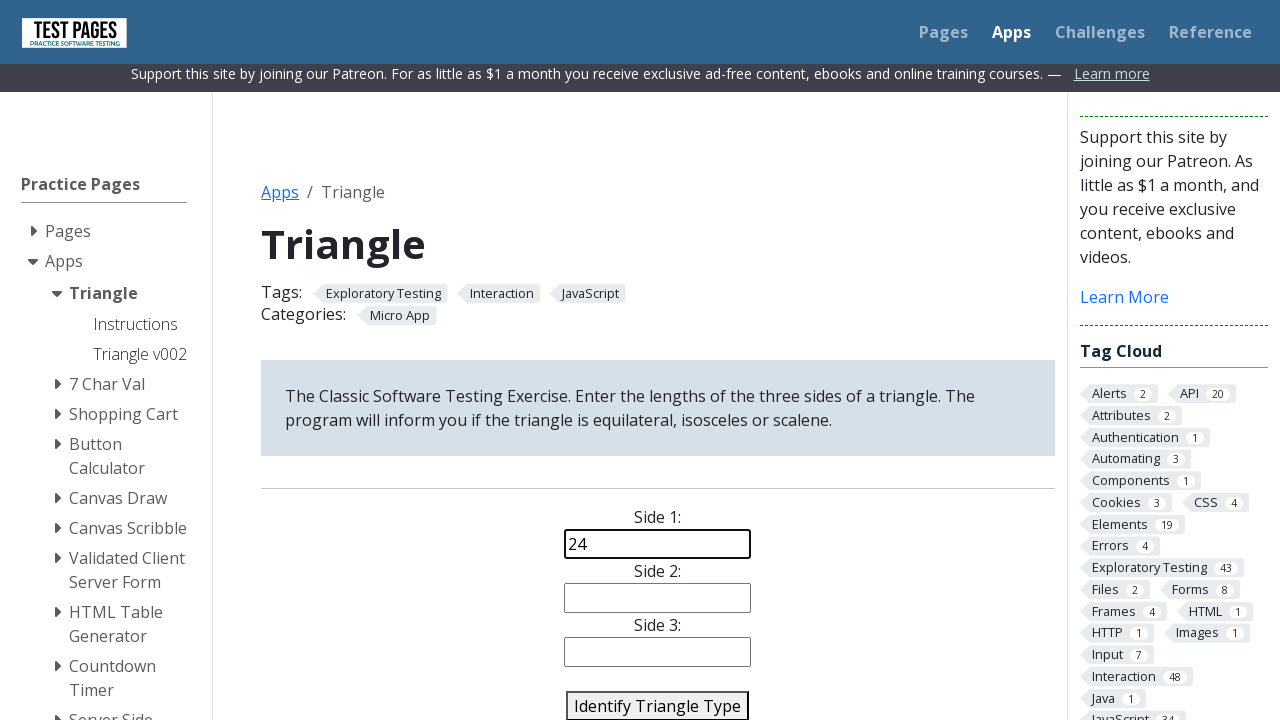

Cleared side 2 input field for random test on #side2
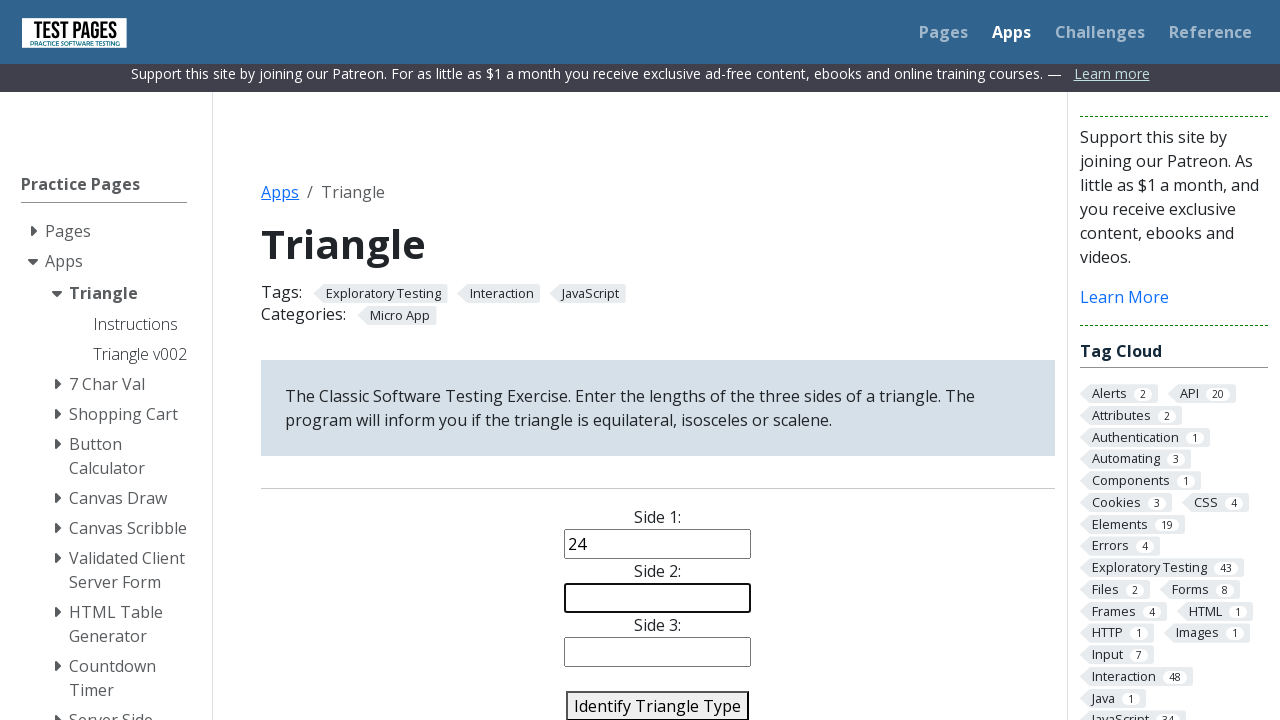

Entered random side 2 value: 78 on #side2
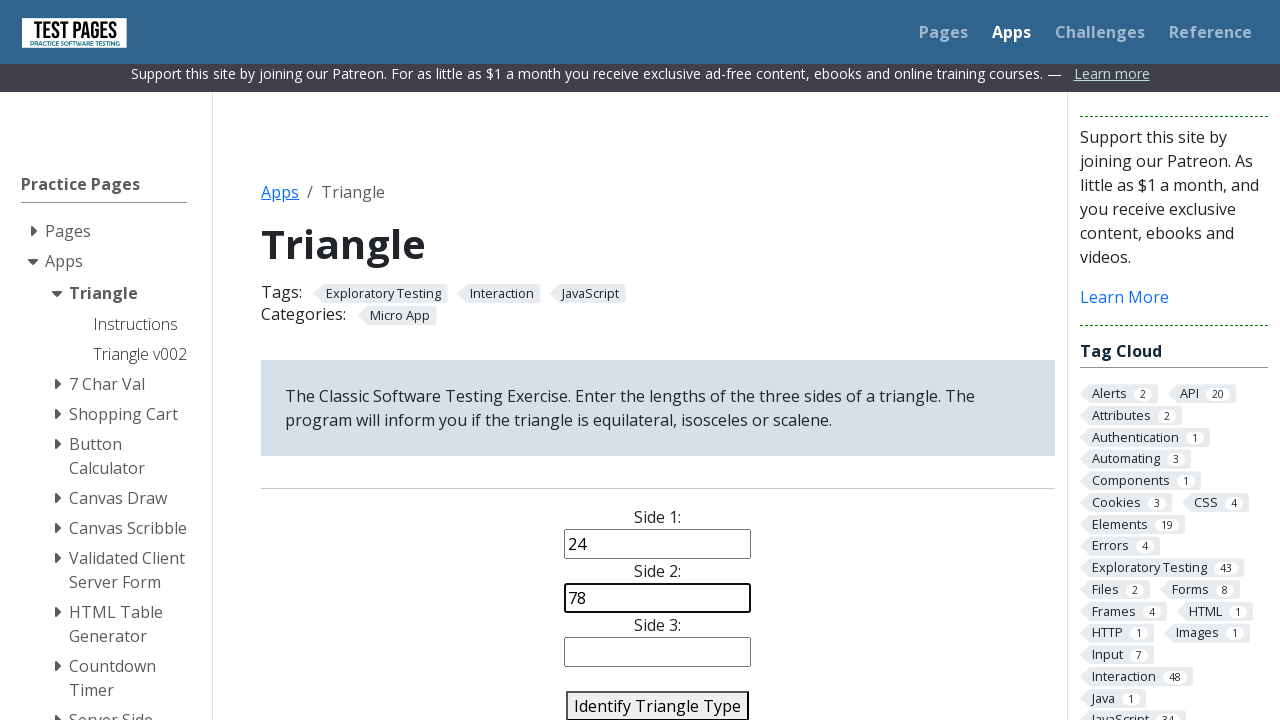

Cleared side 3 input field for random test on #side3
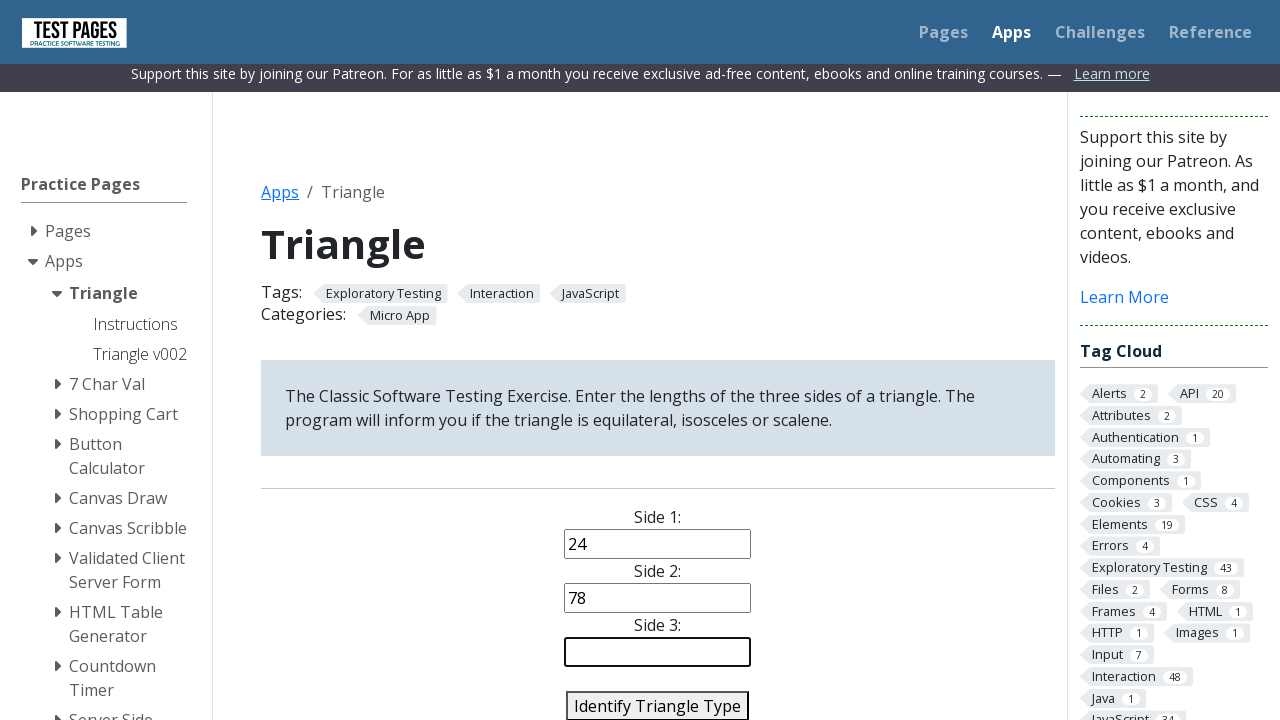

Entered random side 3 value: 66 on #side3
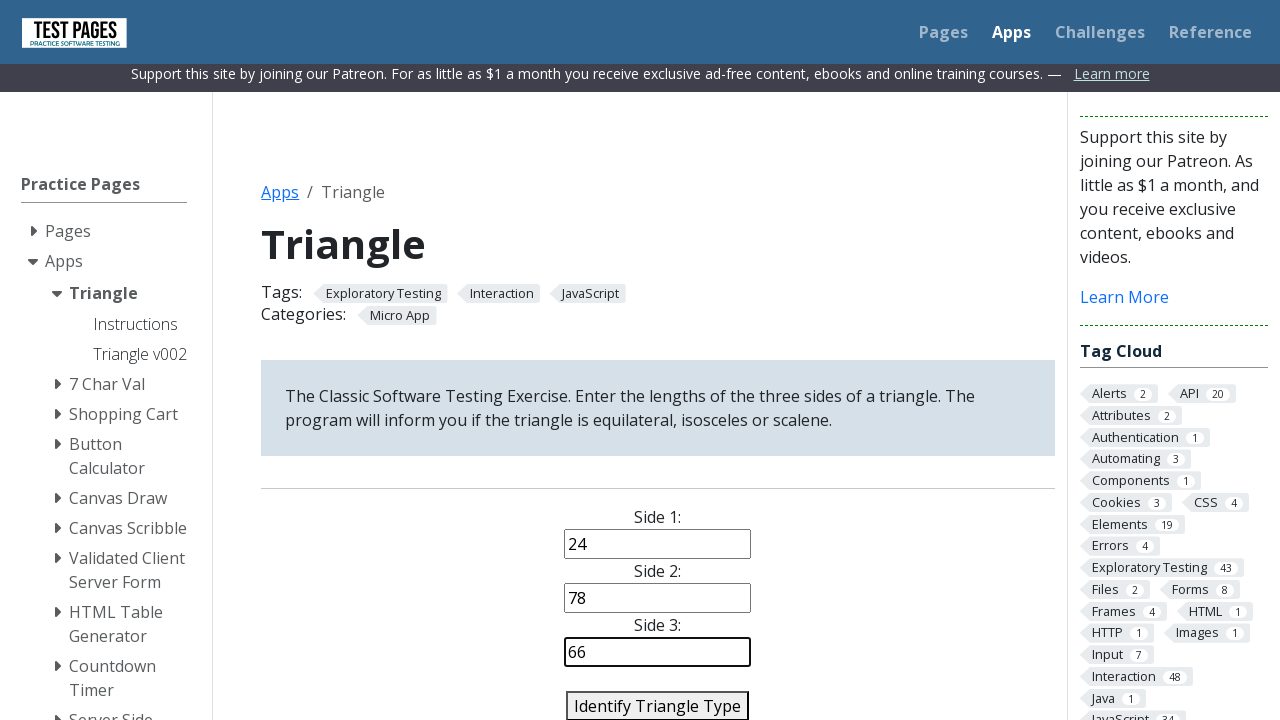

Clicked identify button for random triangle with sides 24, 78, 66 at (658, 705) on #identify-triangle-action
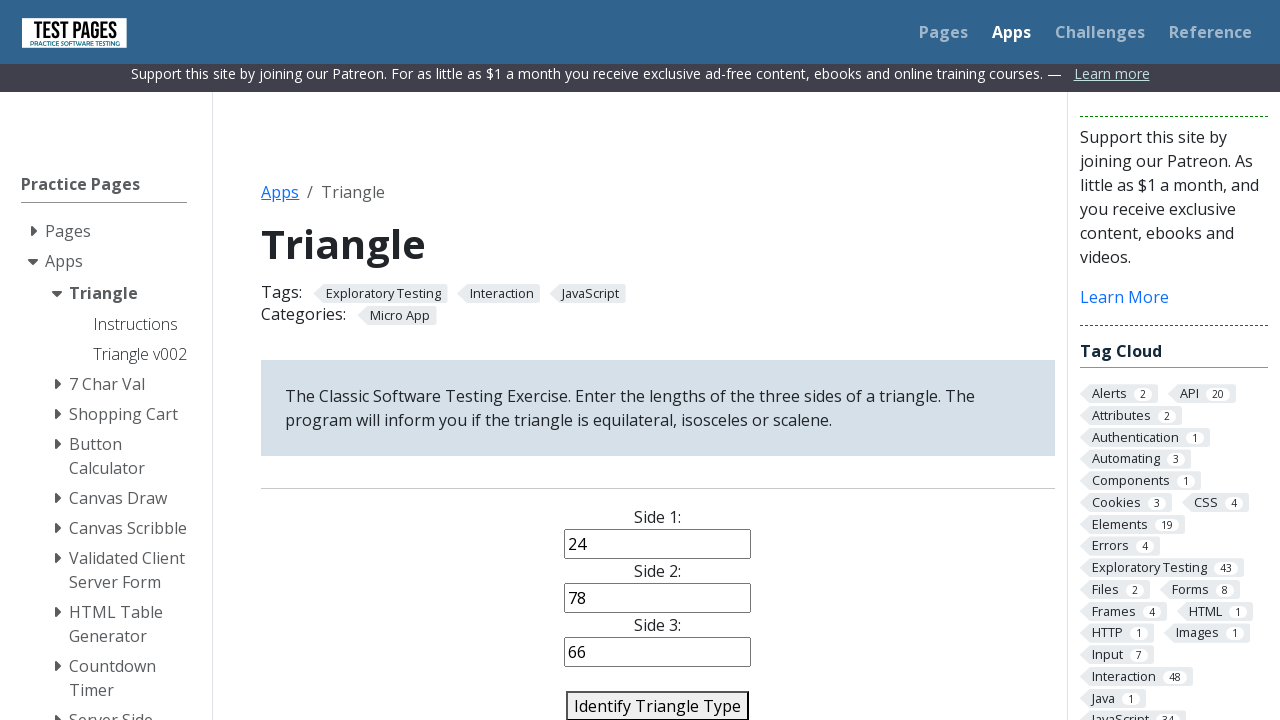

Retrieved triangle type result: Scalene
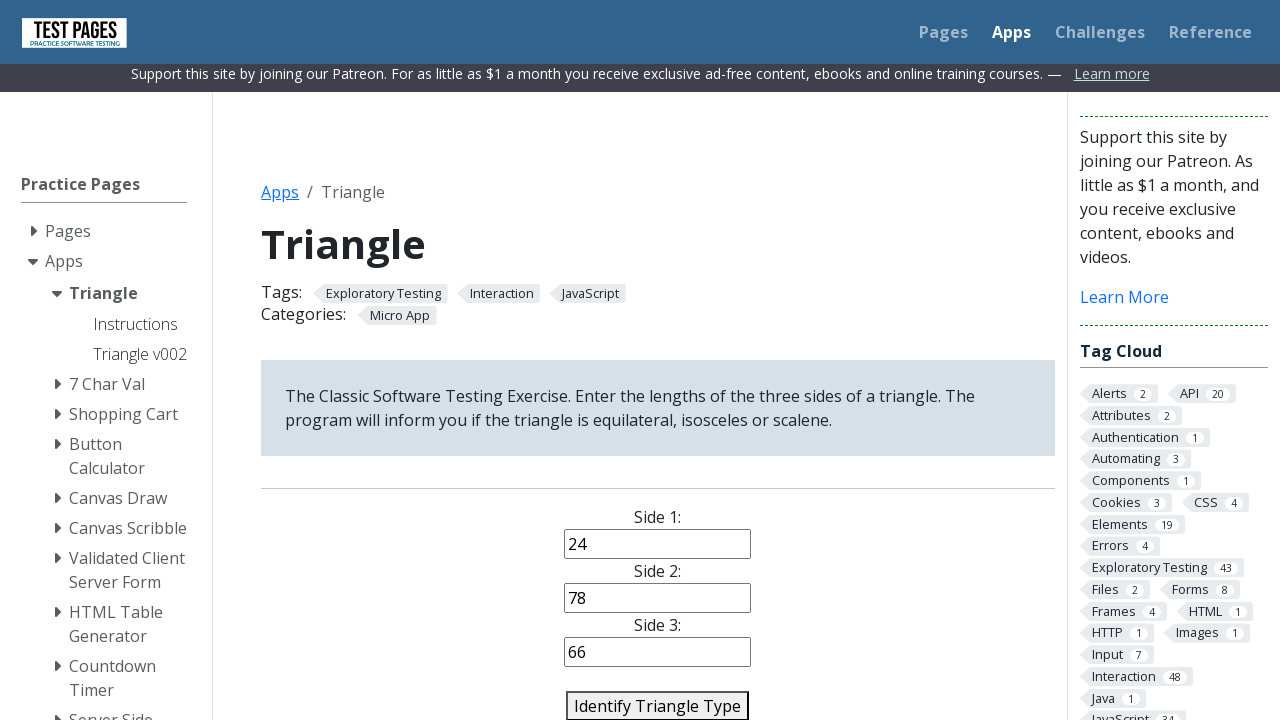

Reloaded page for next random test case
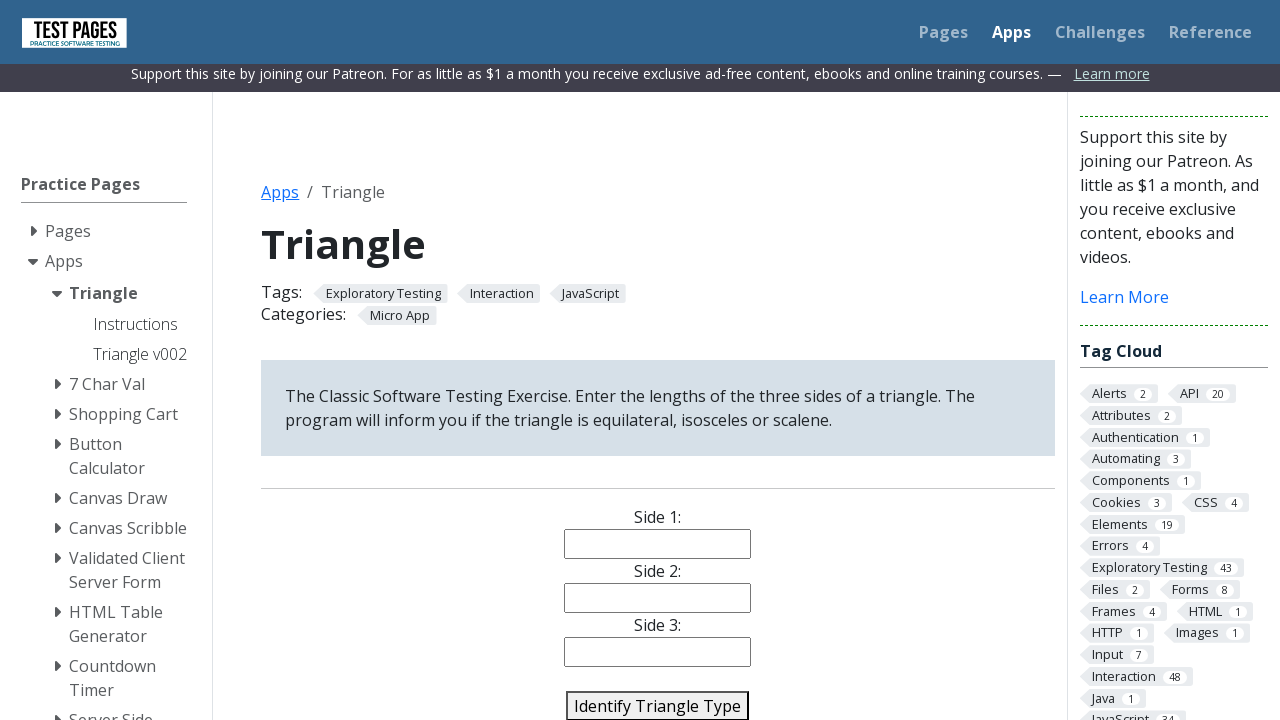

Cleared side 1 input field for random test on #side1
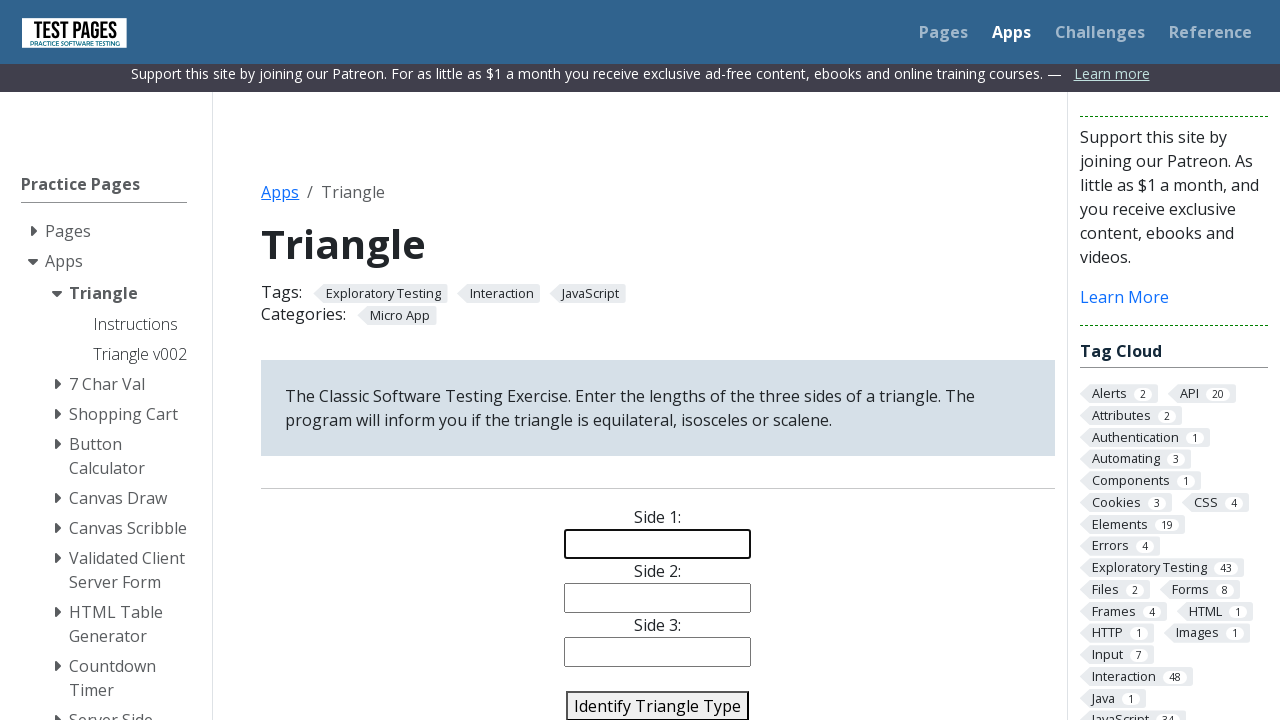

Entered random side 1 value: 98 on #side1
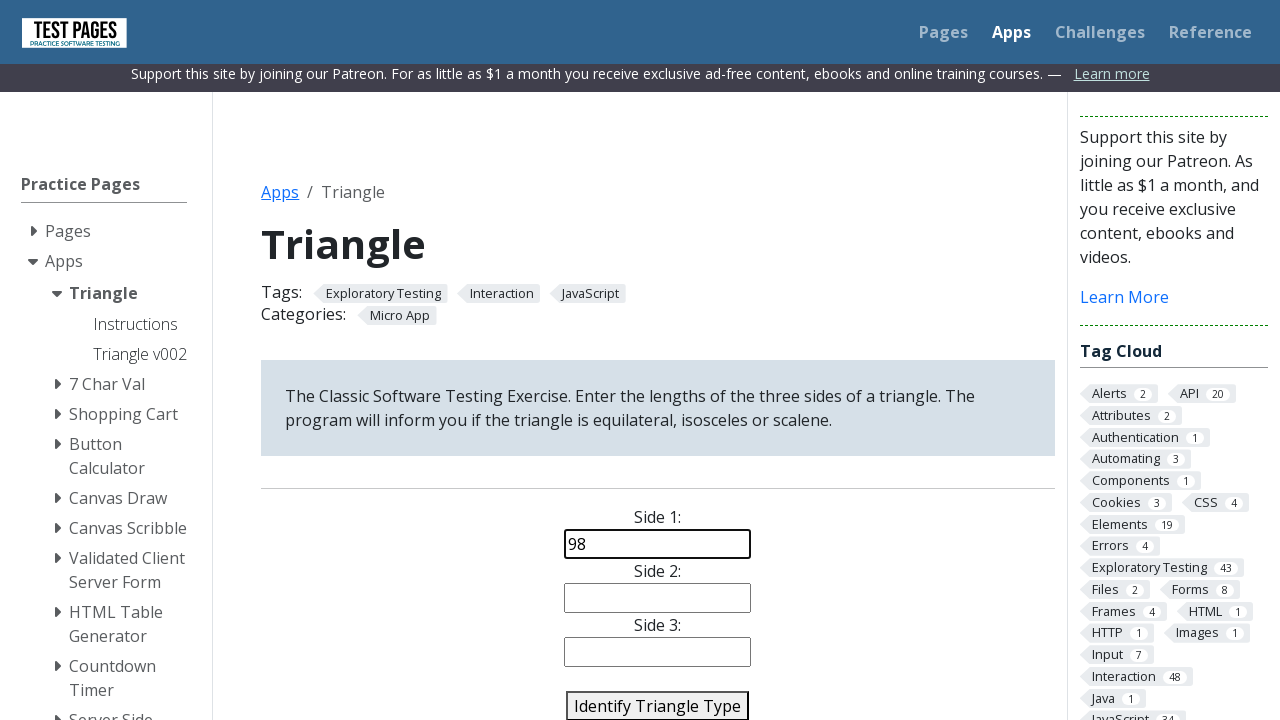

Cleared side 2 input field for random test on #side2
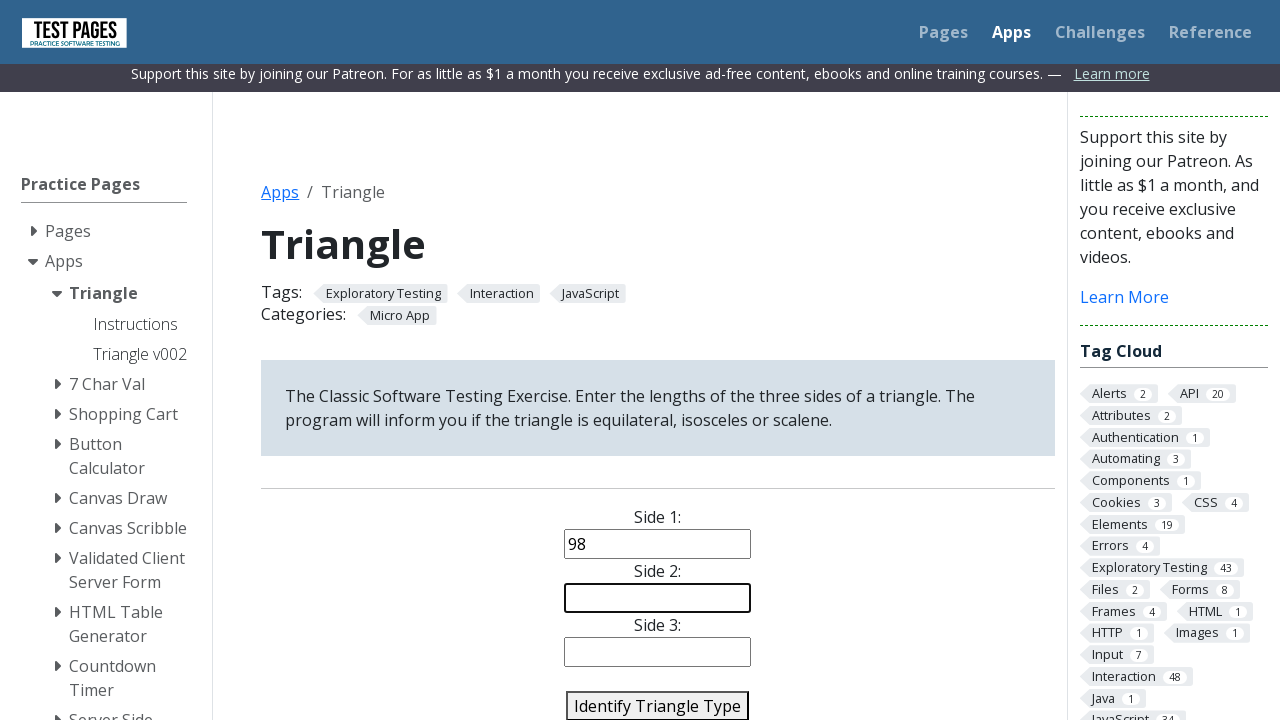

Entered random side 2 value: 50 on #side2
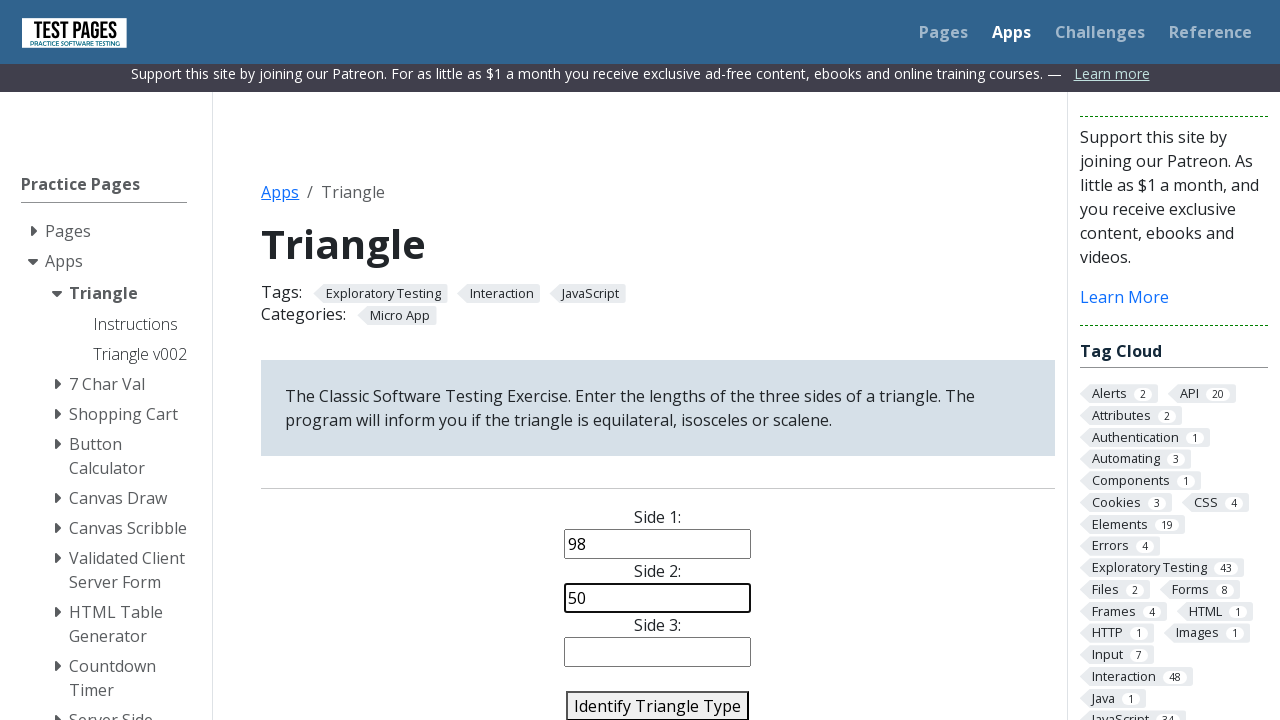

Cleared side 3 input field for random test on #side3
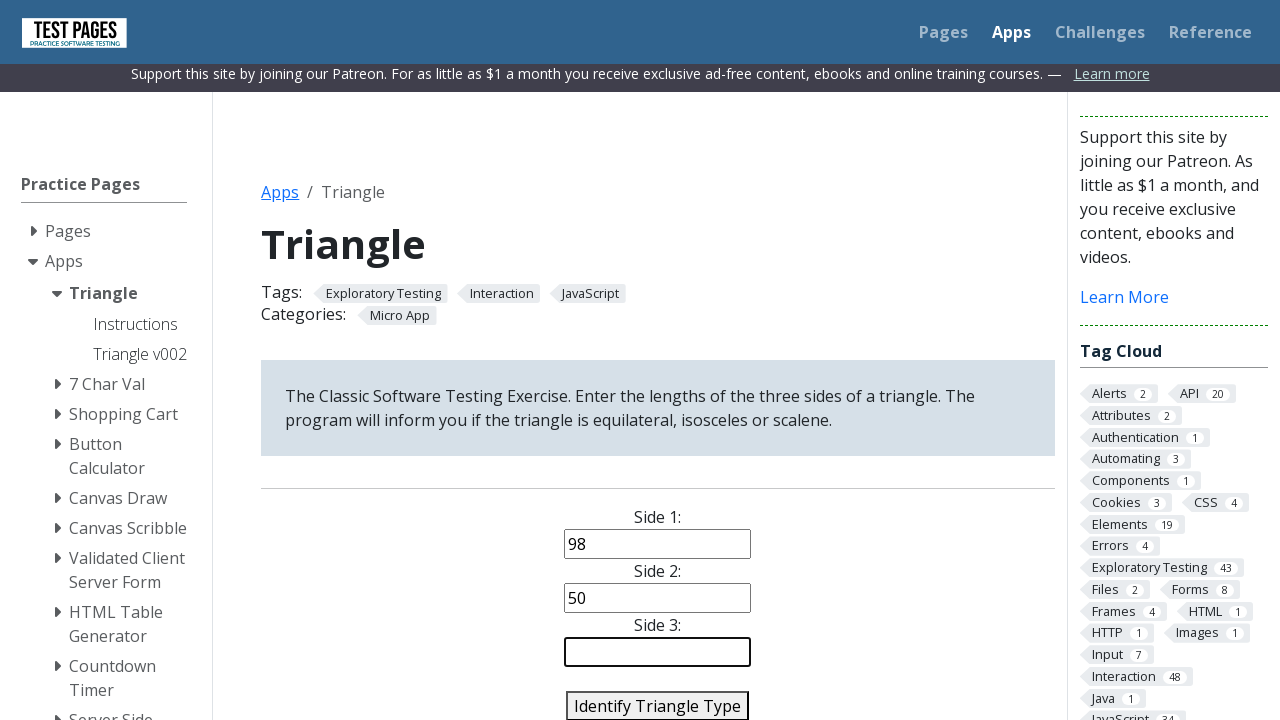

Entered random side 3 value: 96 on #side3
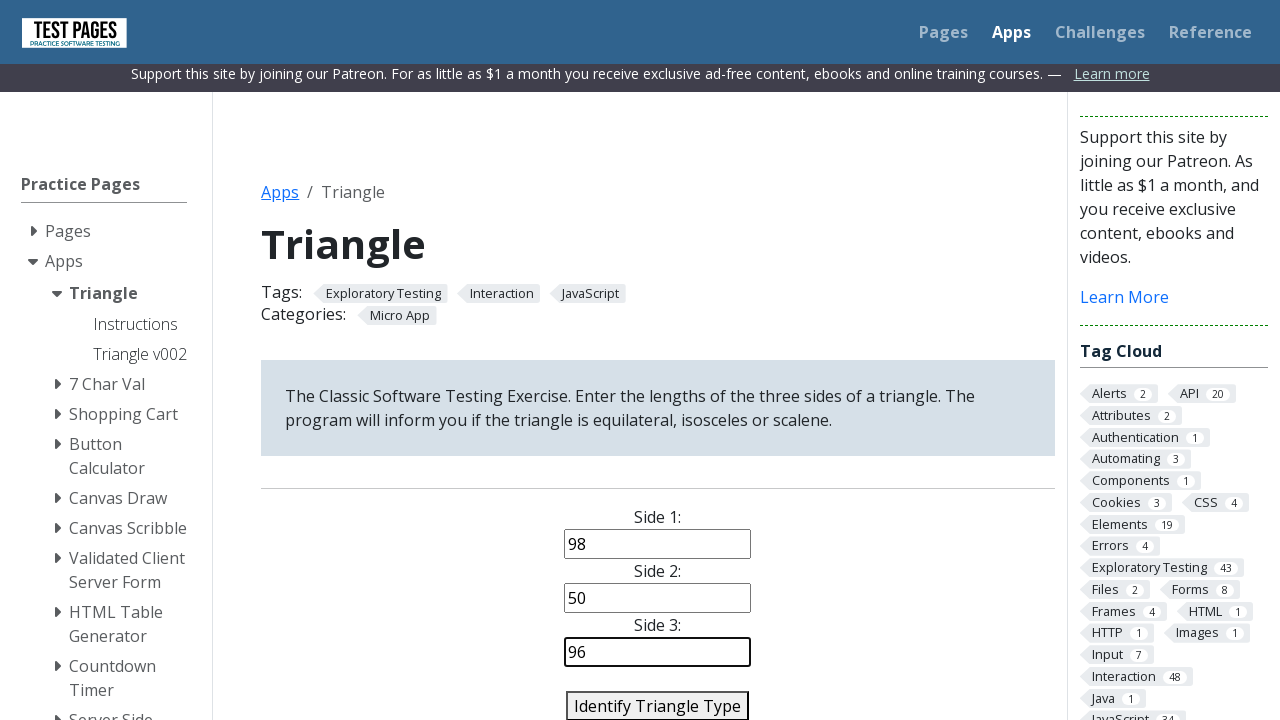

Clicked identify button for random triangle with sides 98, 50, 96 at (658, 705) on #identify-triangle-action
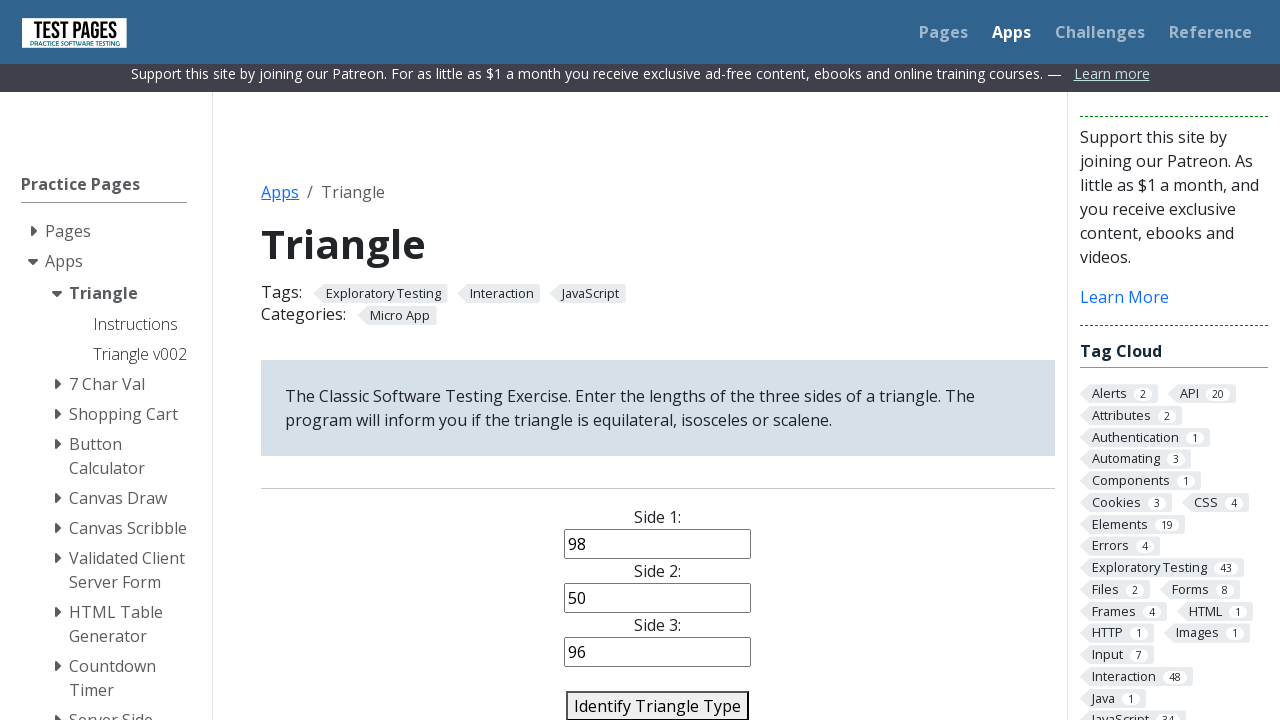

Retrieved triangle type result: Scalene
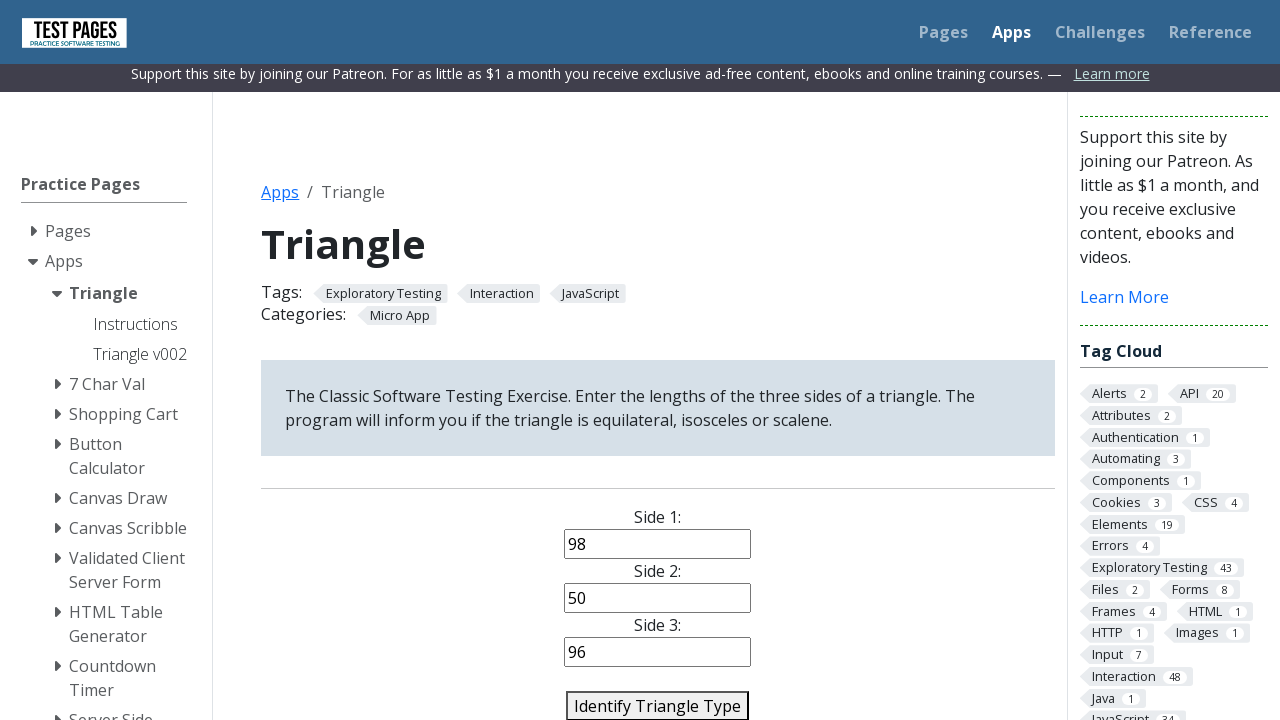

Reloaded page for next random test case
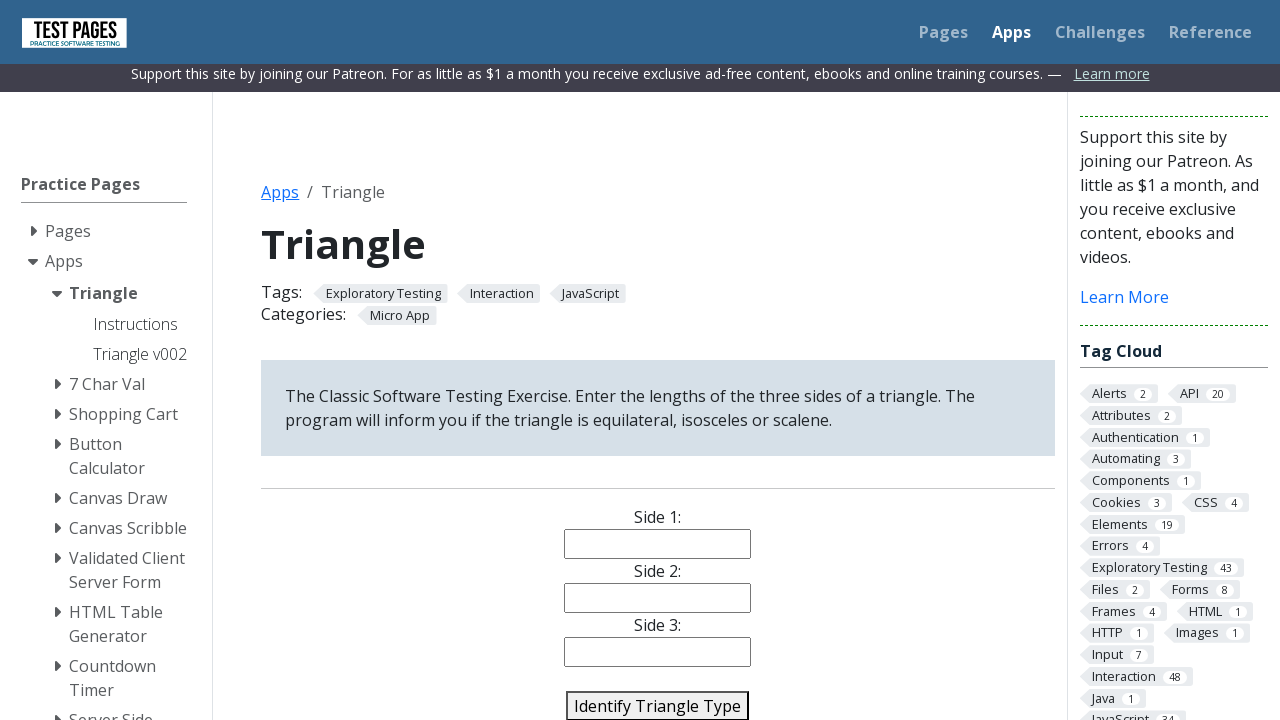

Cleared side 1 input field for random test on #side1
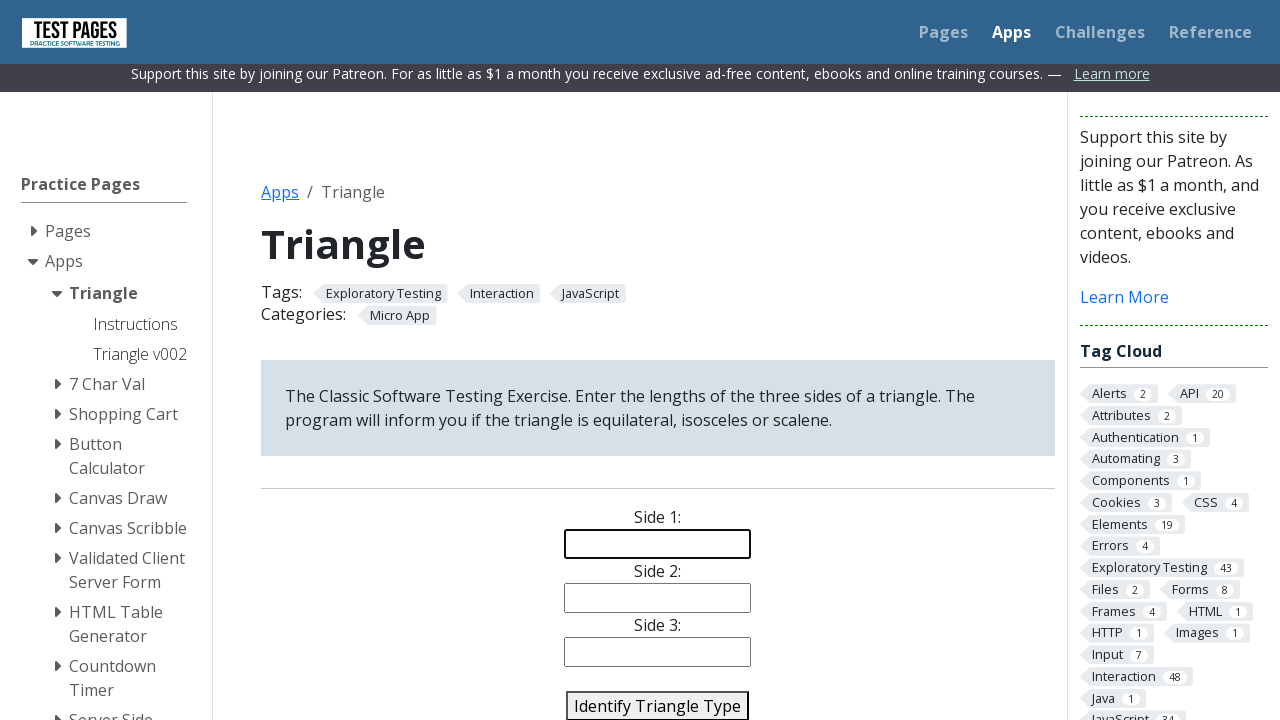

Entered random side 1 value: 91 on #side1
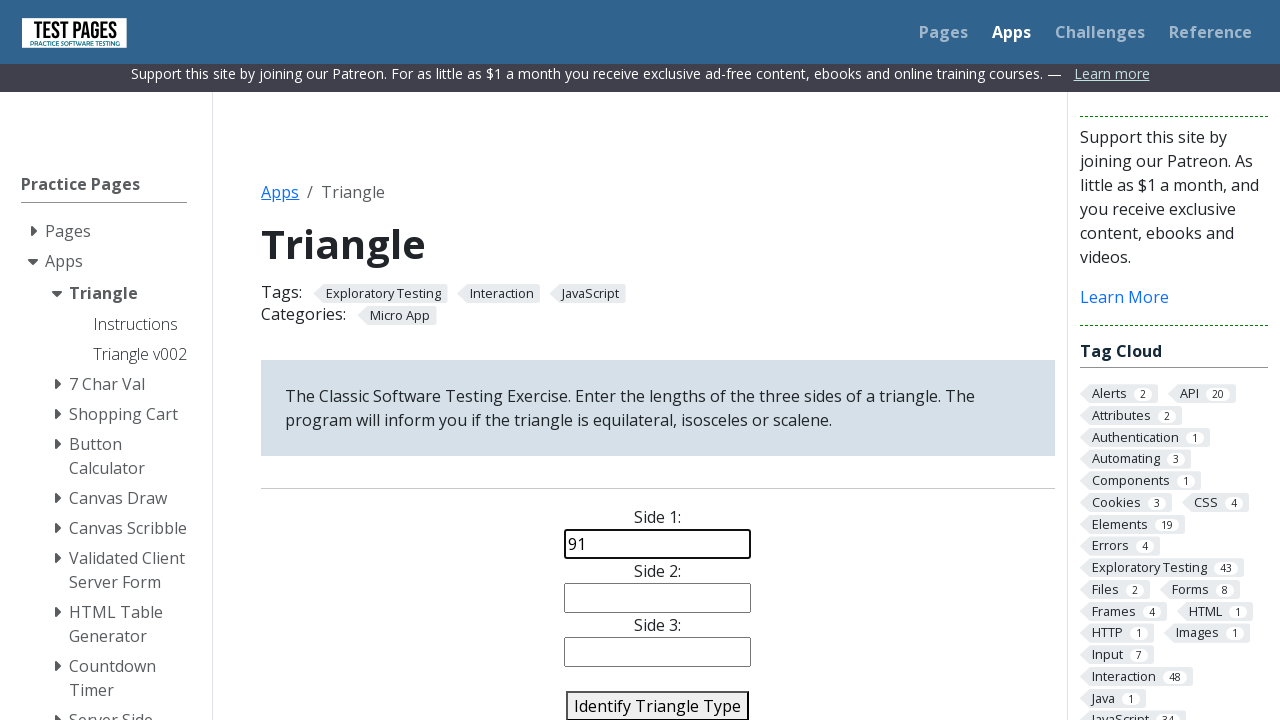

Cleared side 2 input field for random test on #side2
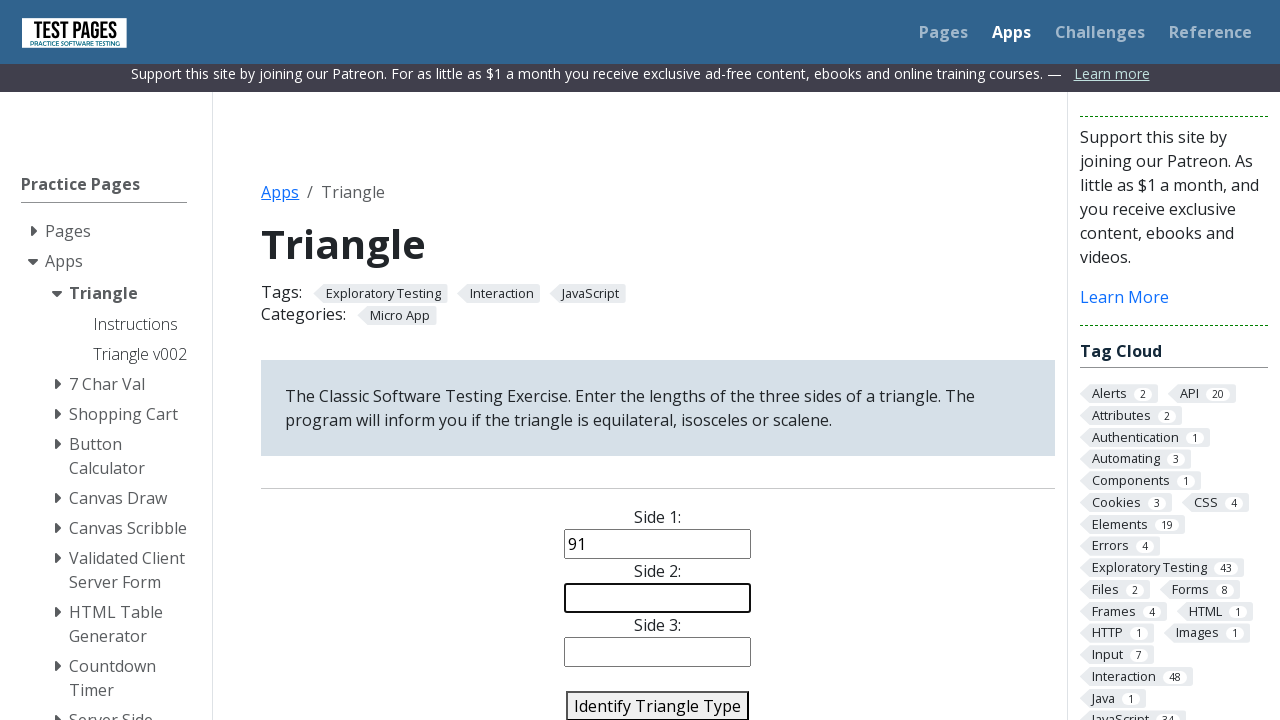

Entered random side 2 value: 85 on #side2
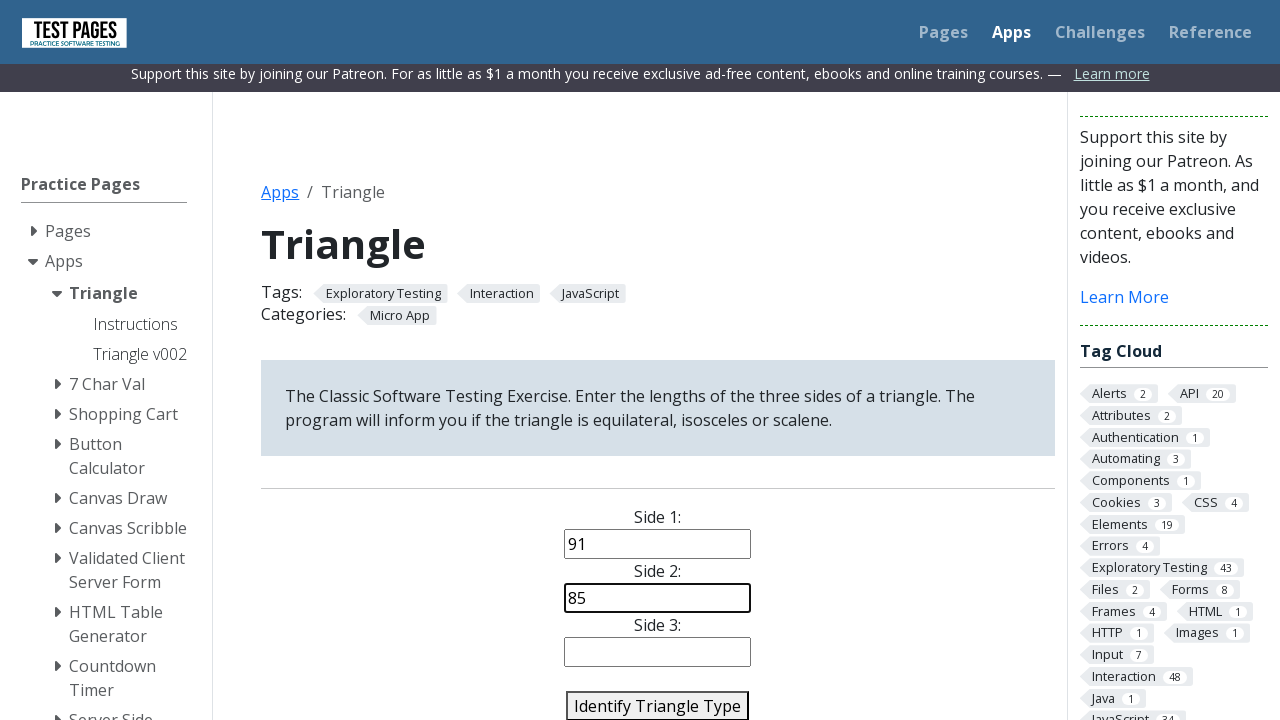

Cleared side 3 input field for random test on #side3
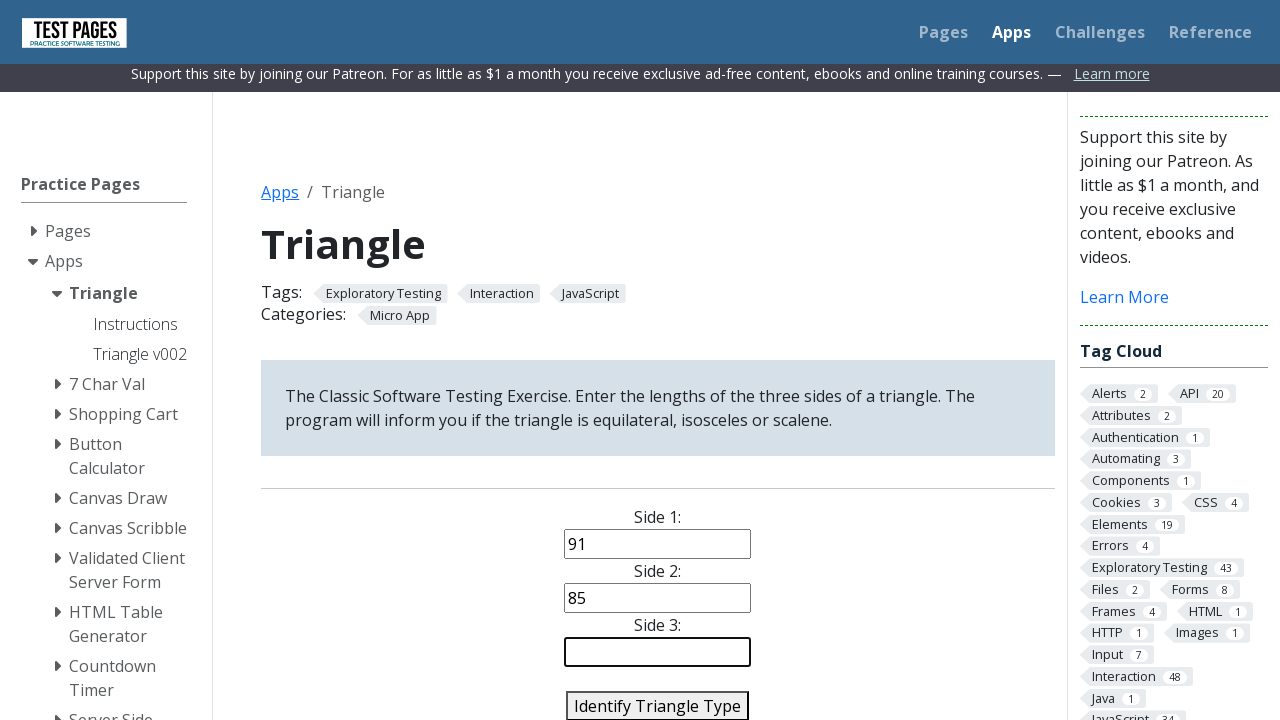

Entered random side 3 value: 48 on #side3
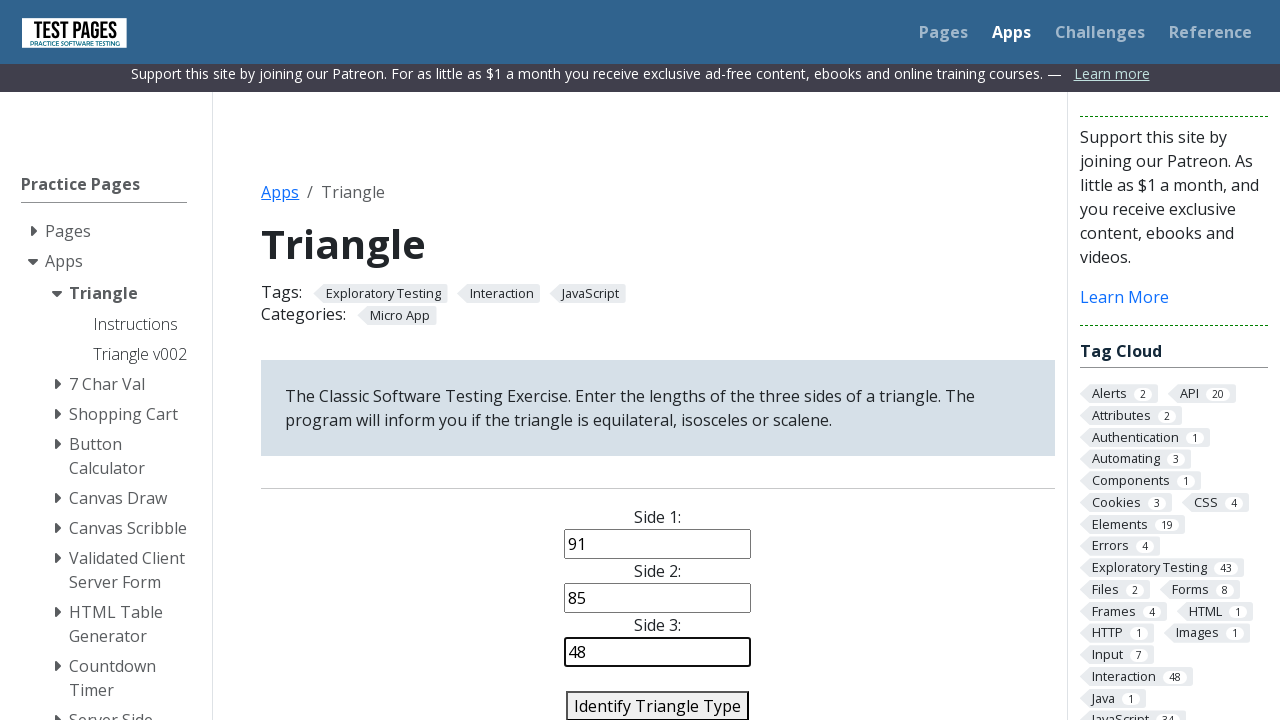

Clicked identify button for random triangle with sides 91, 85, 48 at (658, 705) on #identify-triangle-action
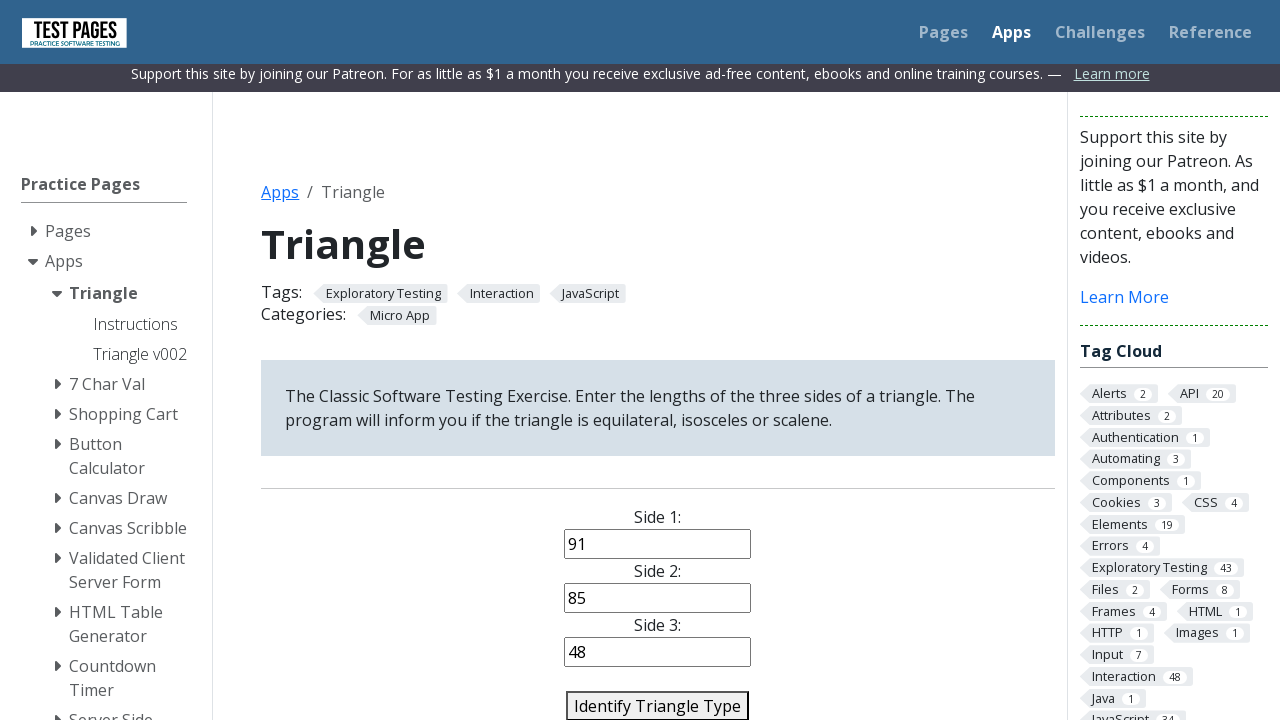

Retrieved triangle type result: Scalene
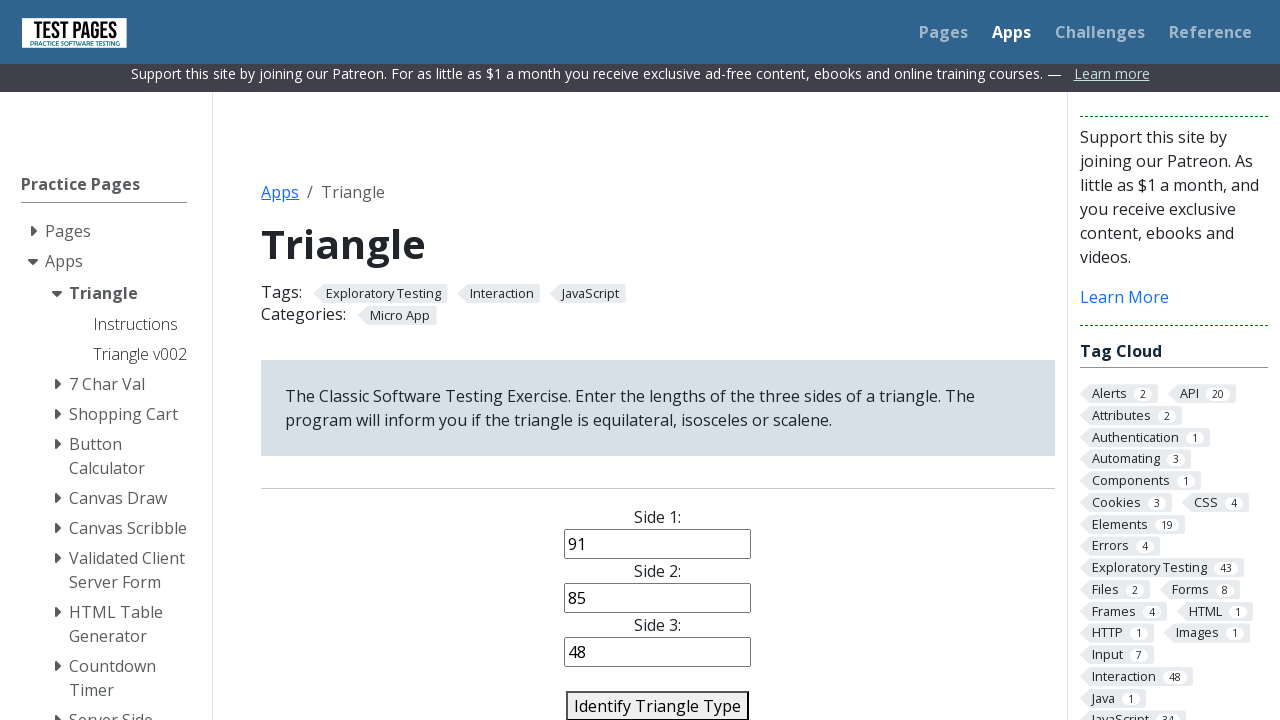

Reloaded page for next random test case
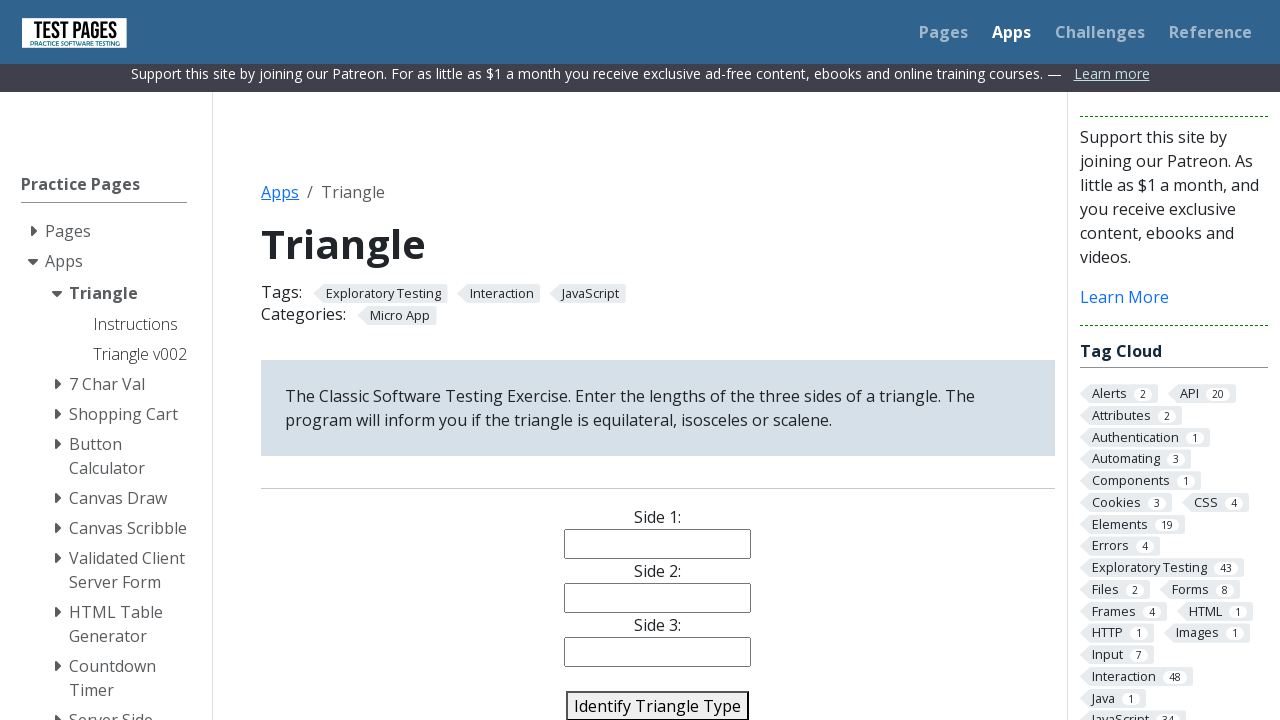

Cleared side 1 input field for random test on #side1
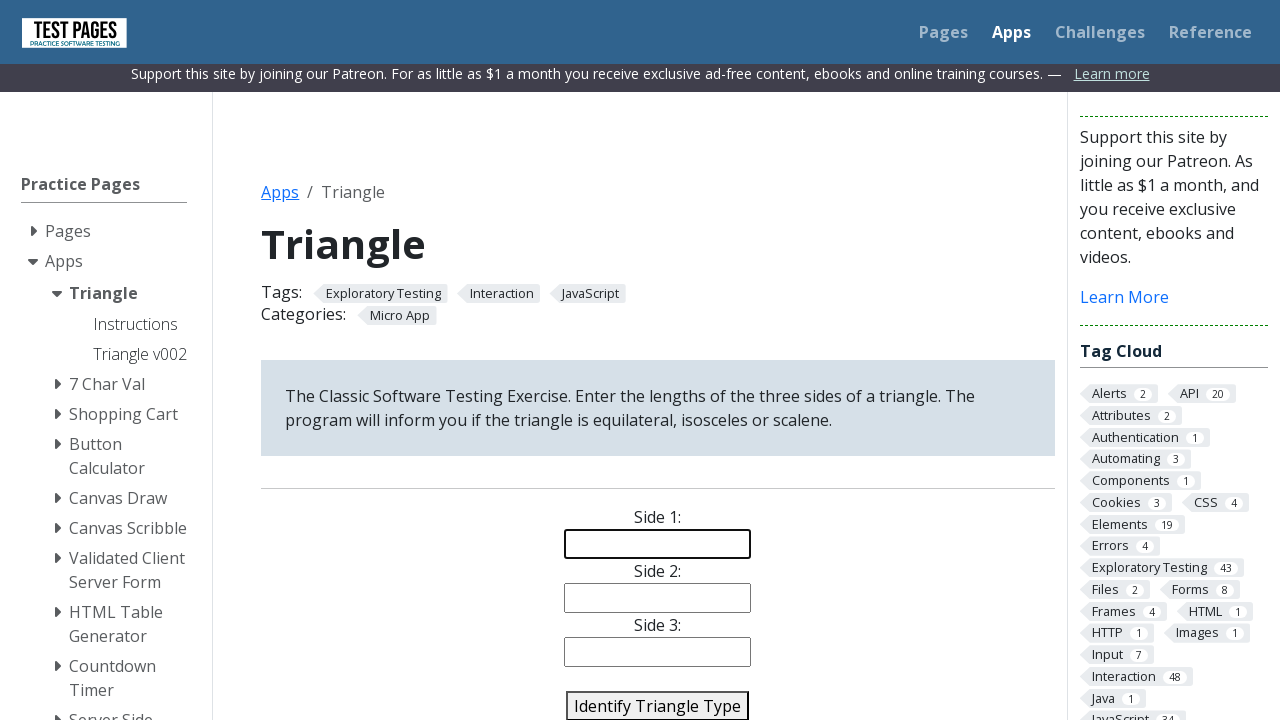

Entered random side 1 value: 65 on #side1
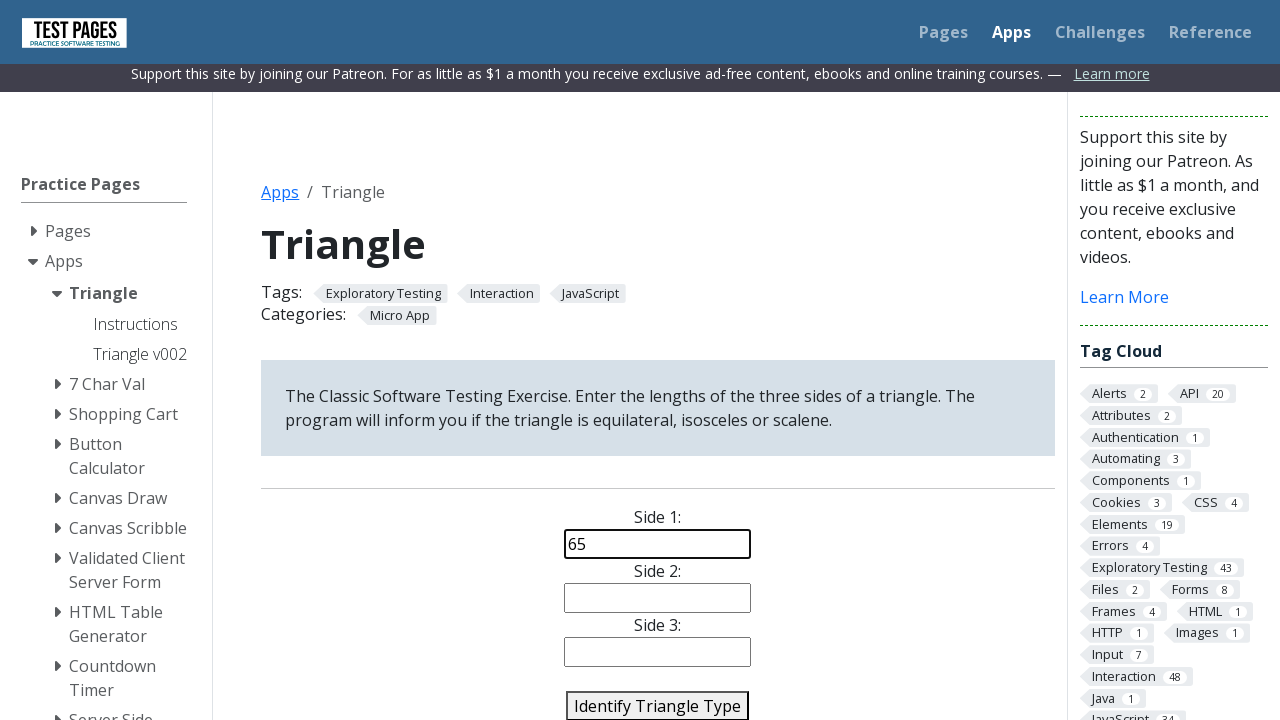

Cleared side 2 input field for random test on #side2
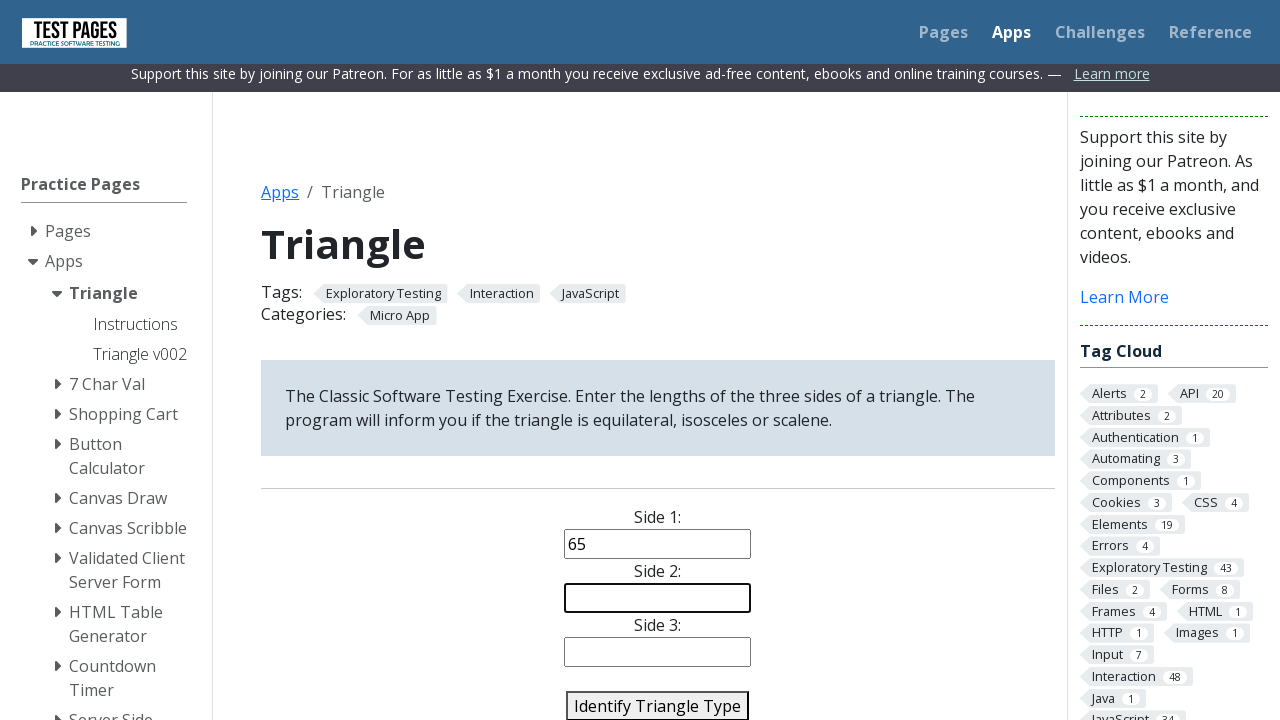

Entered random side 2 value: 14 on #side2
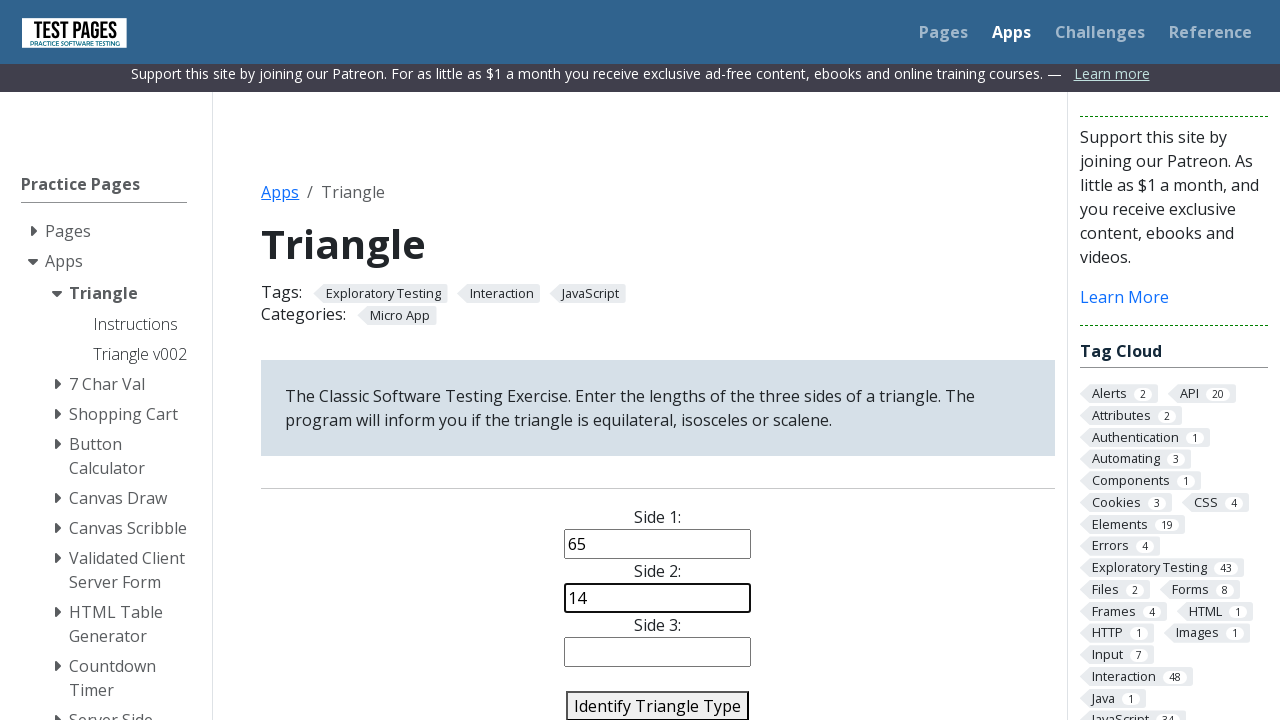

Cleared side 3 input field for random test on #side3
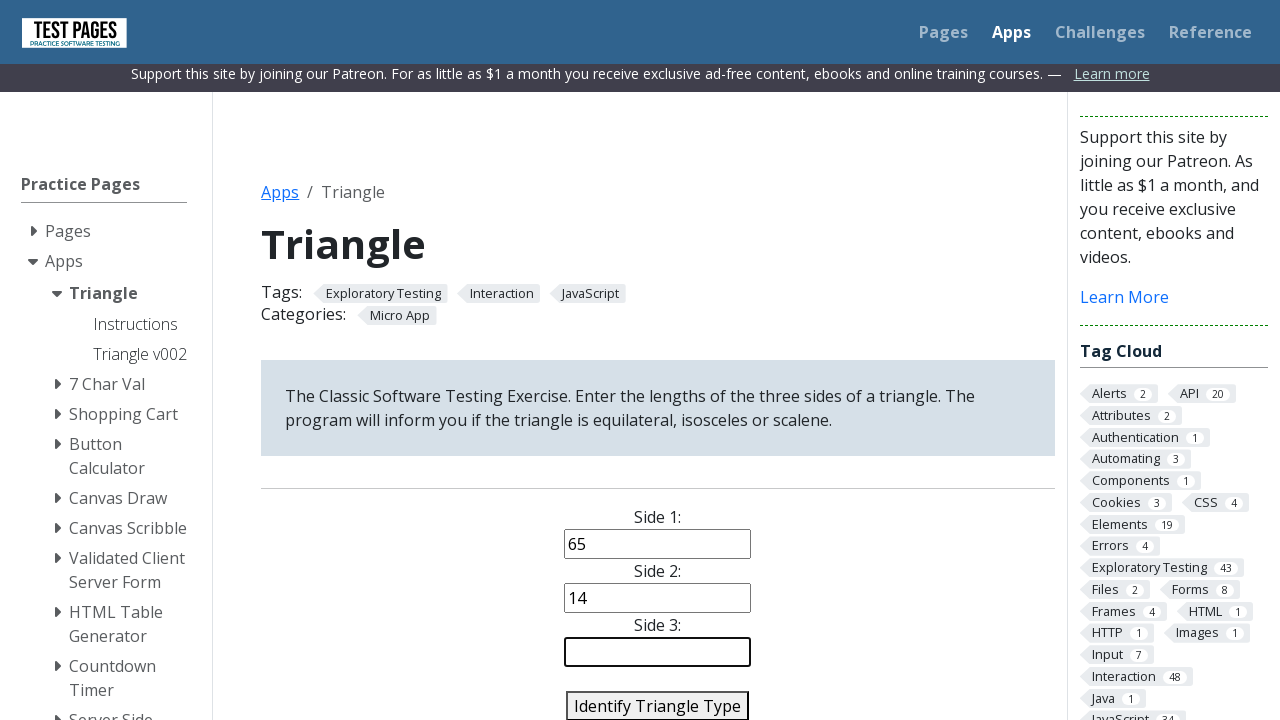

Entered random side 3 value: 55 on #side3
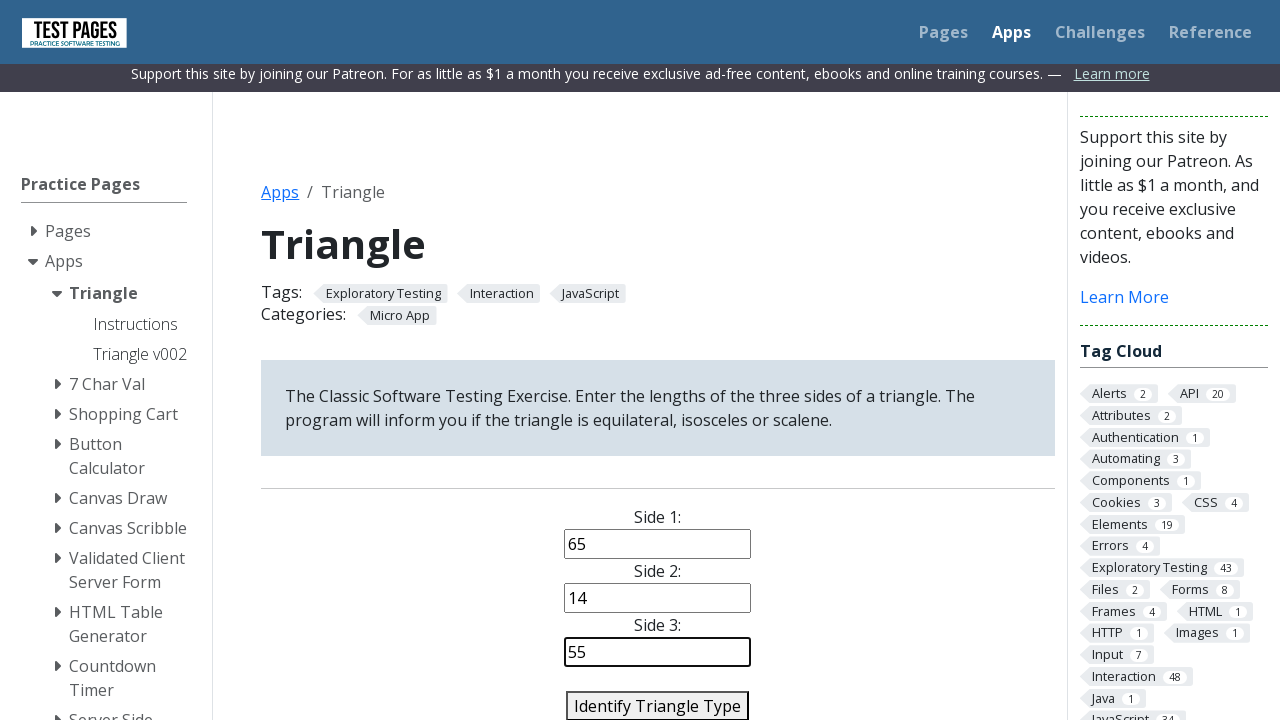

Clicked identify button for random triangle with sides 65, 14, 55 at (658, 705) on #identify-triangle-action
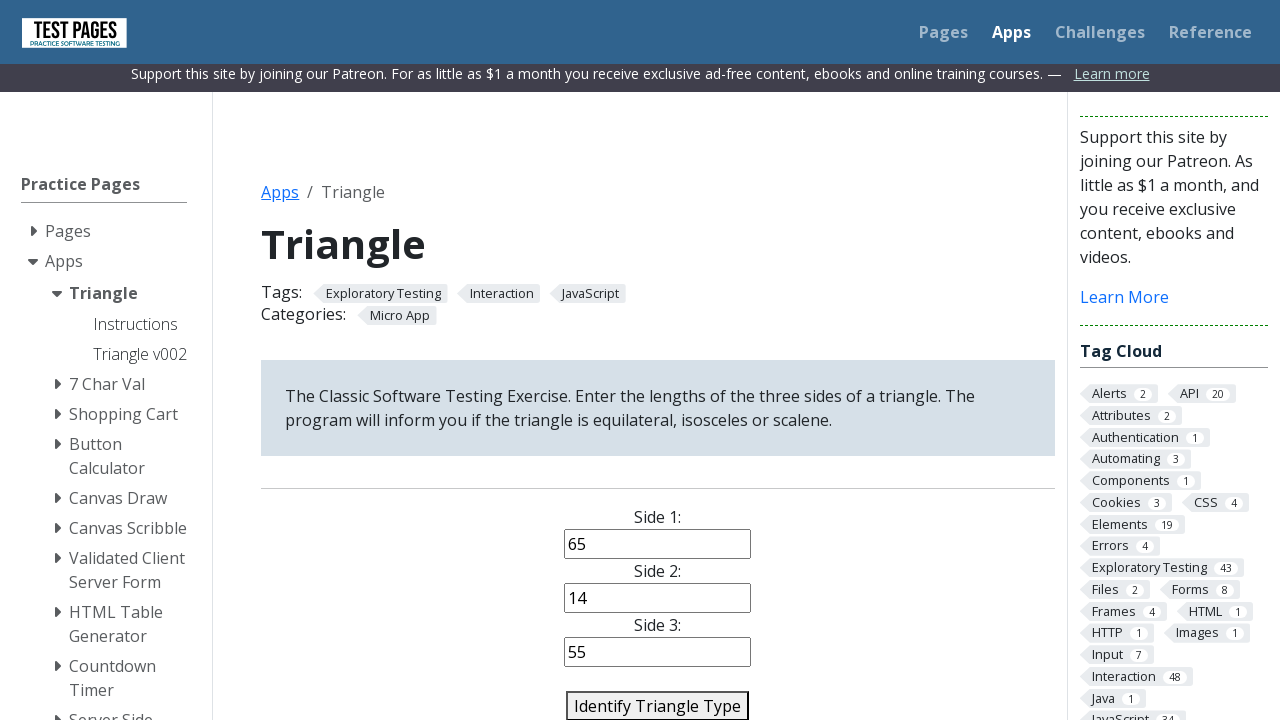

Retrieved triangle type result: Scalene
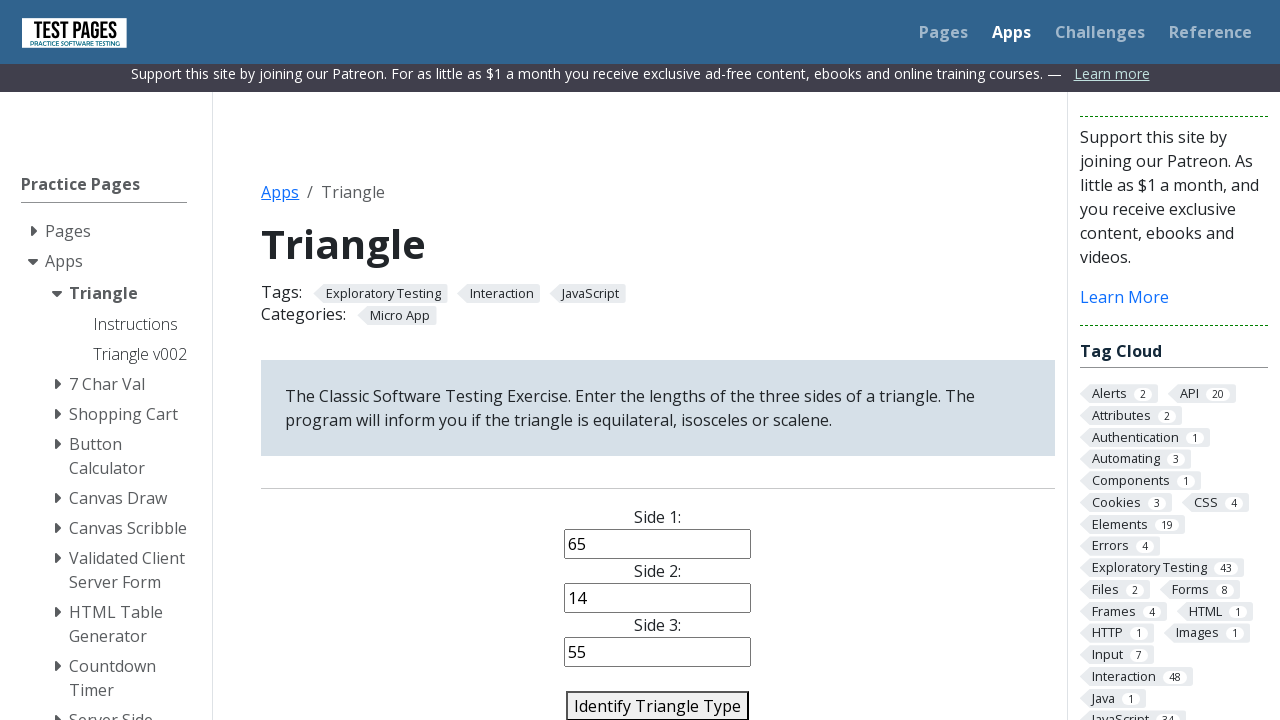

Reloaded page for next random test case
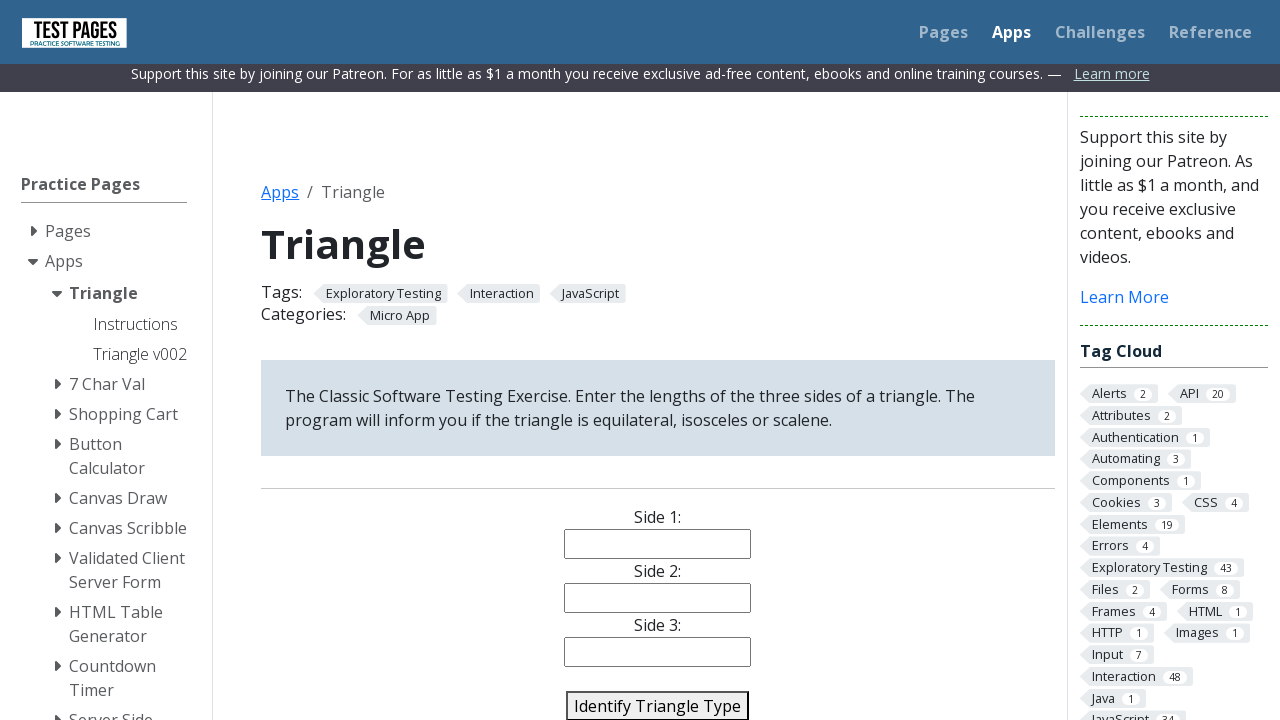

Cleared side 1 input field for random test on #side1
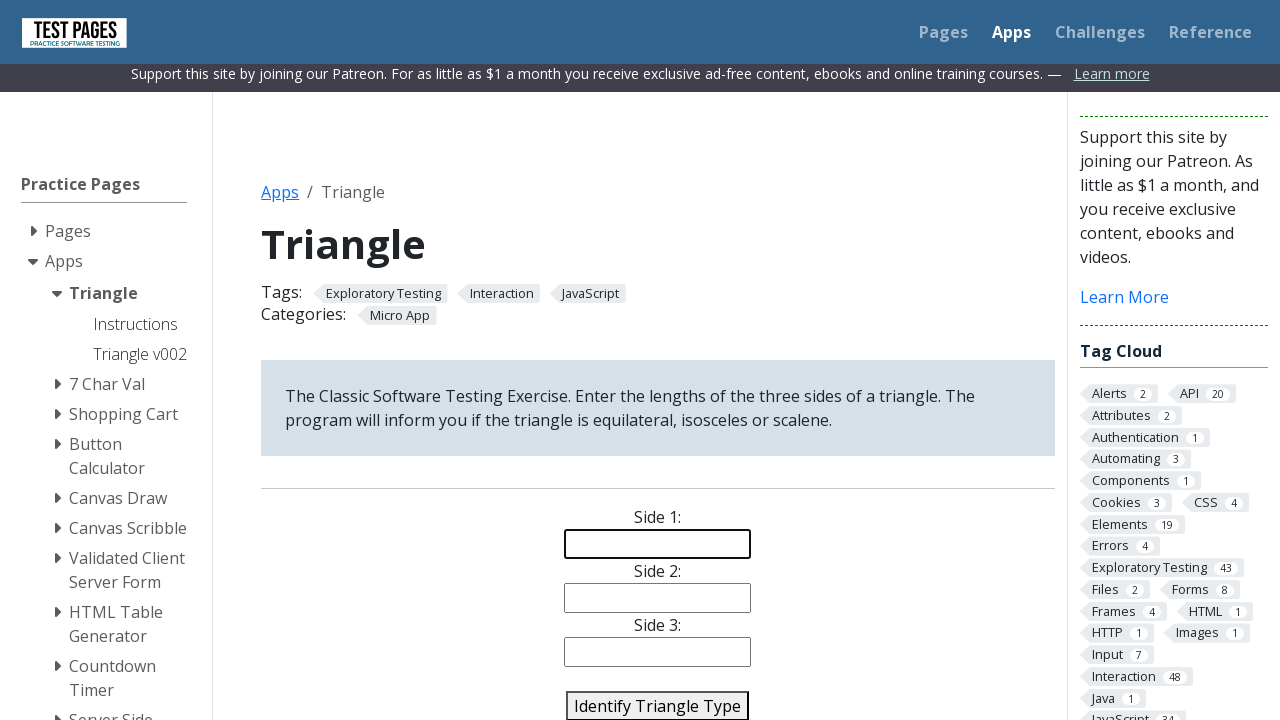

Entered random side 1 value: 45 on #side1
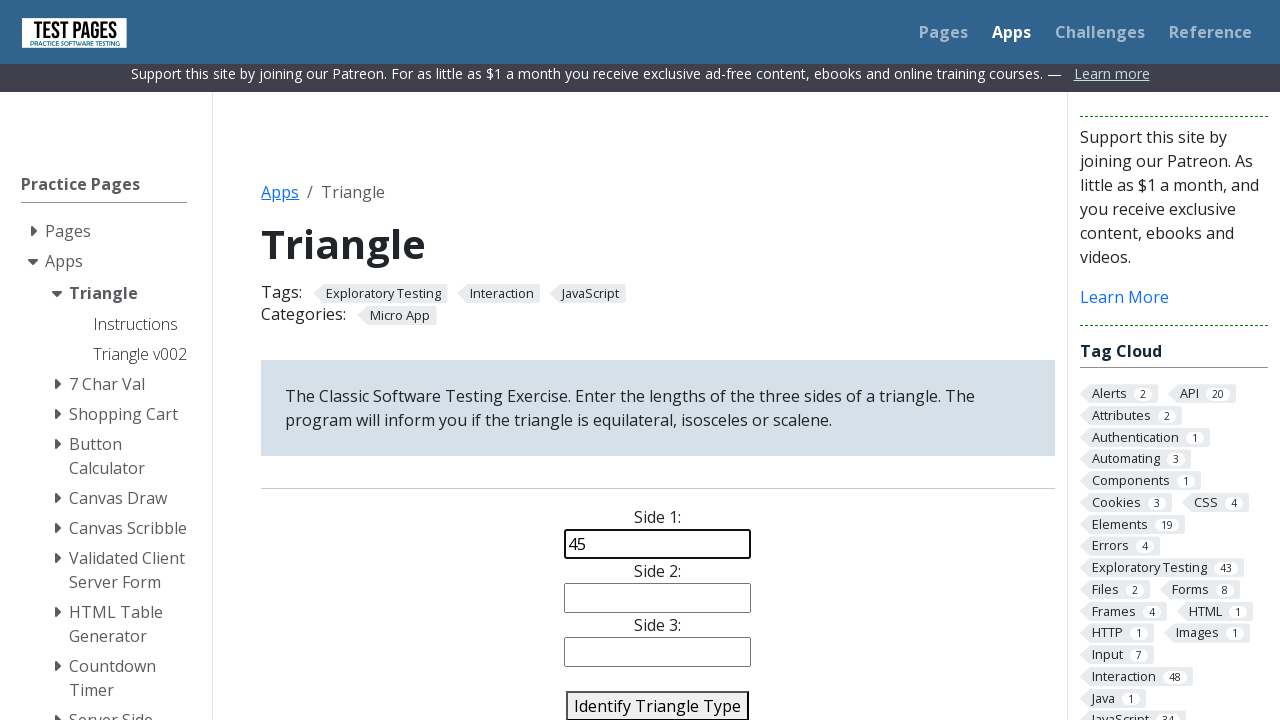

Cleared side 2 input field for random test on #side2
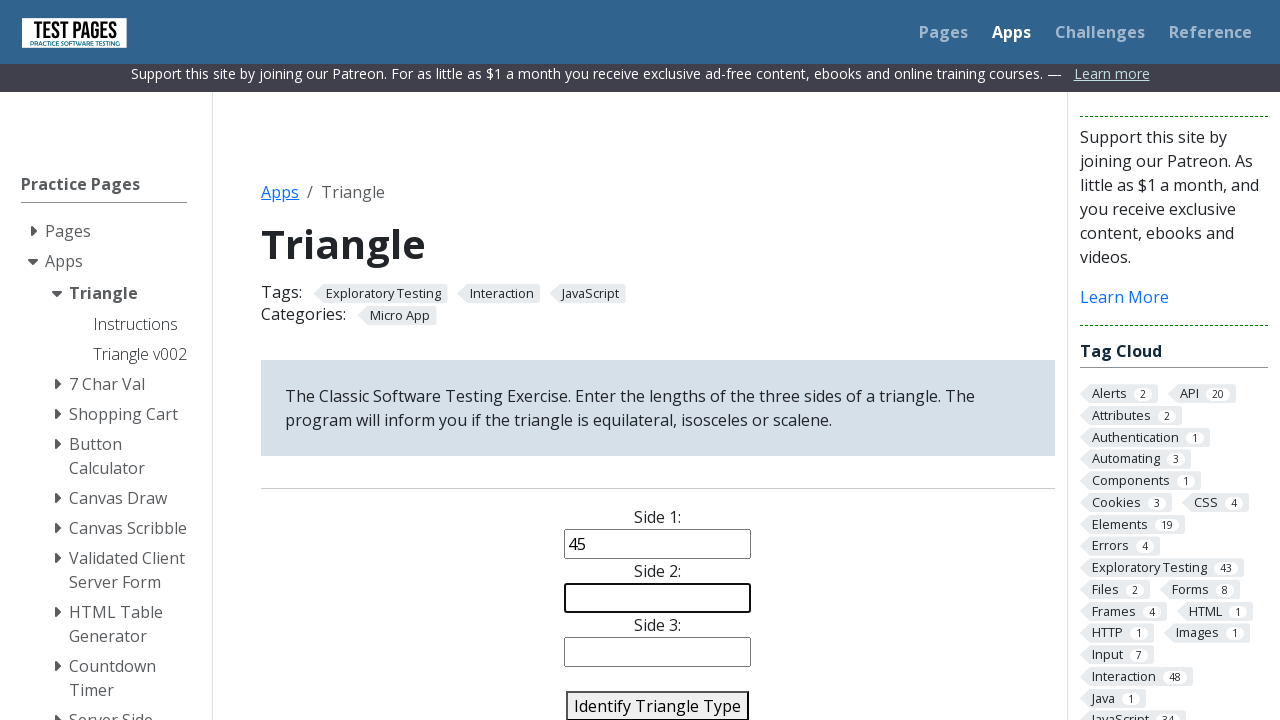

Entered random side 2 value: 85 on #side2
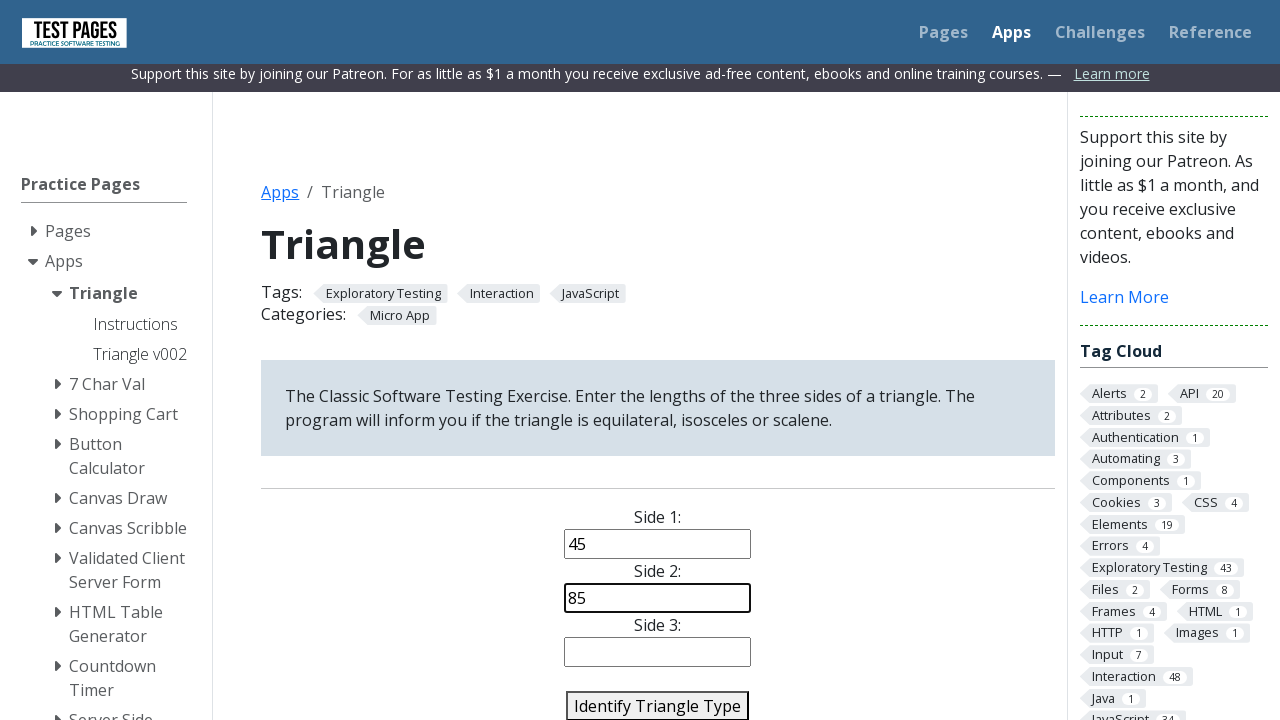

Cleared side 3 input field for random test on #side3
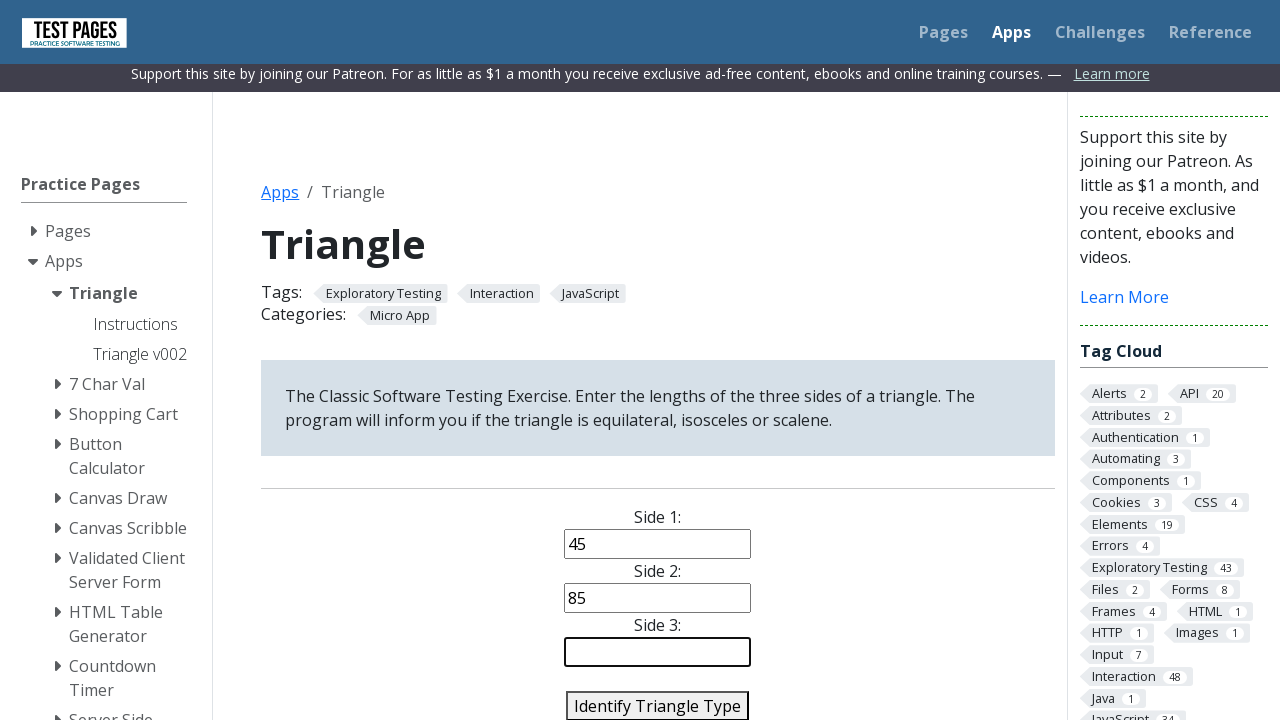

Entered random side 3 value: 93 on #side3
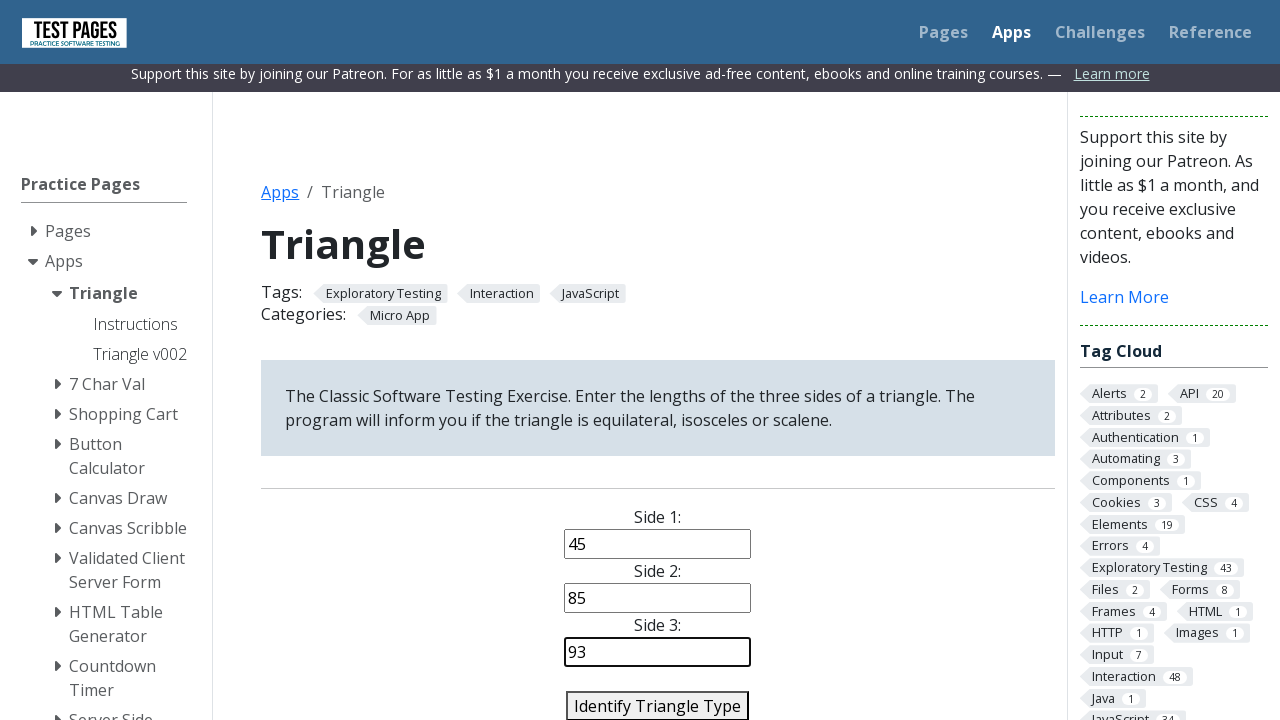

Clicked identify button for random triangle with sides 45, 85, 93 at (658, 705) on #identify-triangle-action
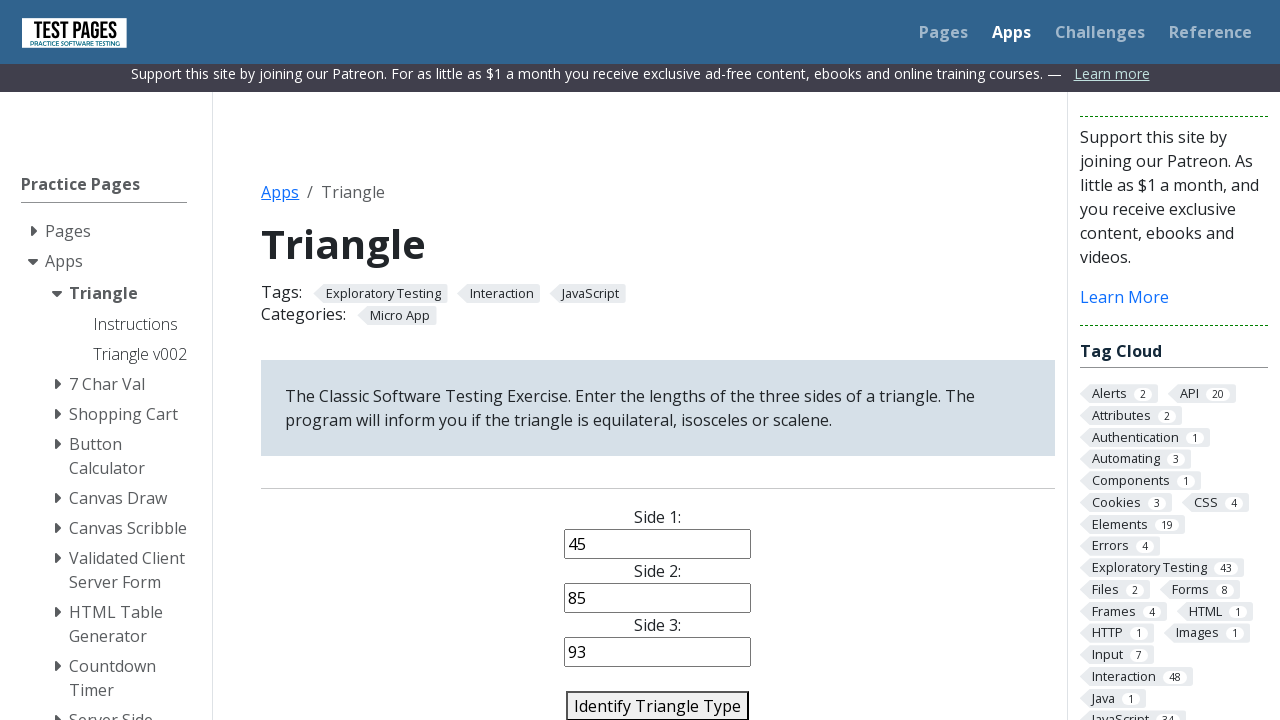

Retrieved triangle type result: Scalene
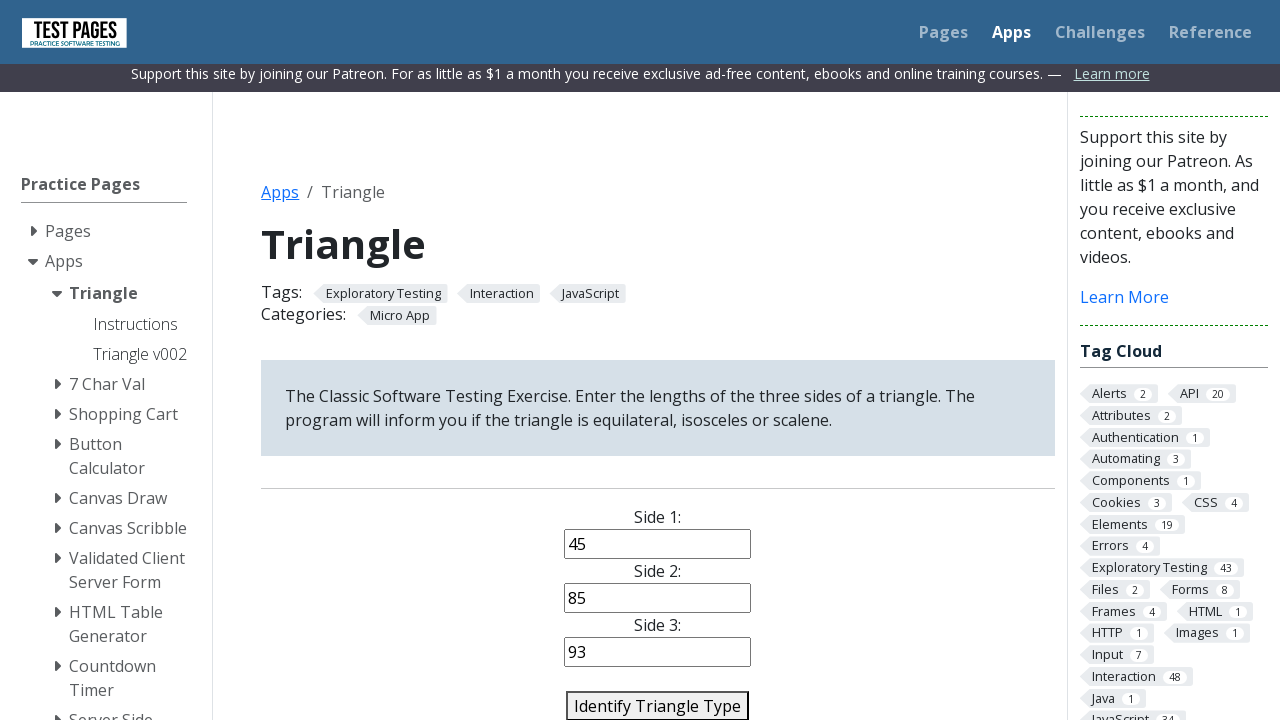

Reloaded page for next random test case
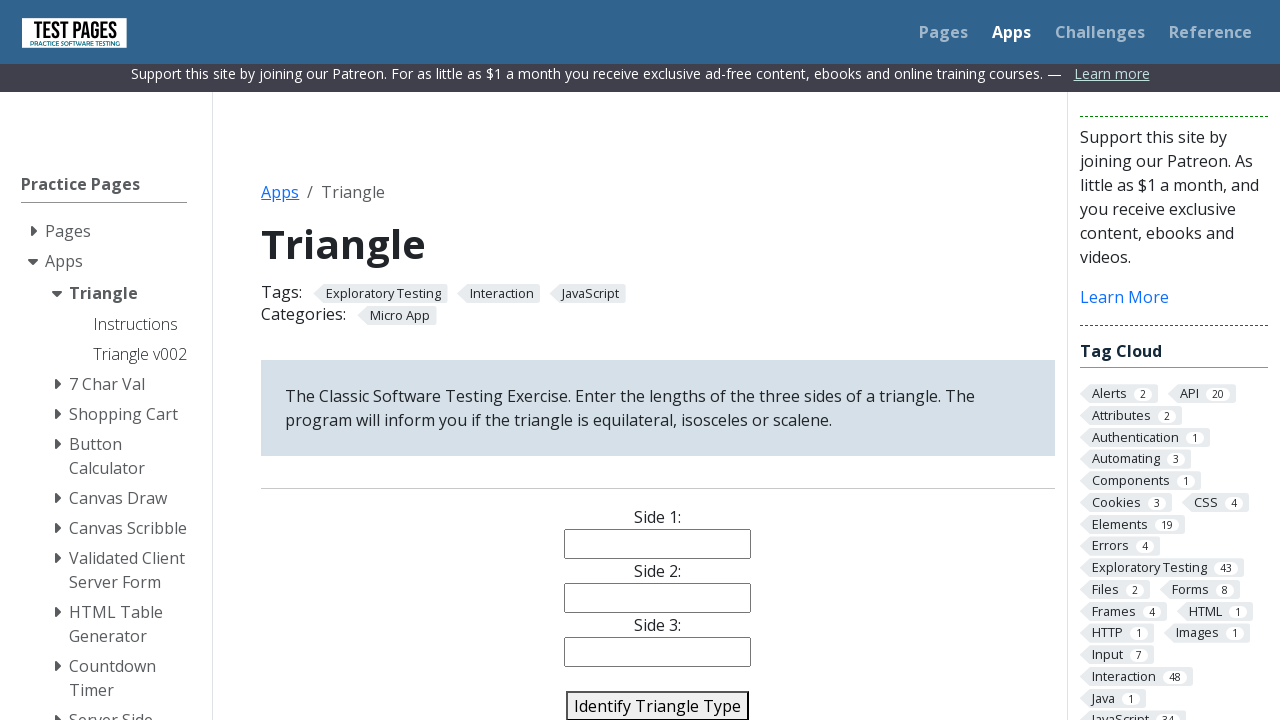

Cleared side 1 input field for random test on #side1
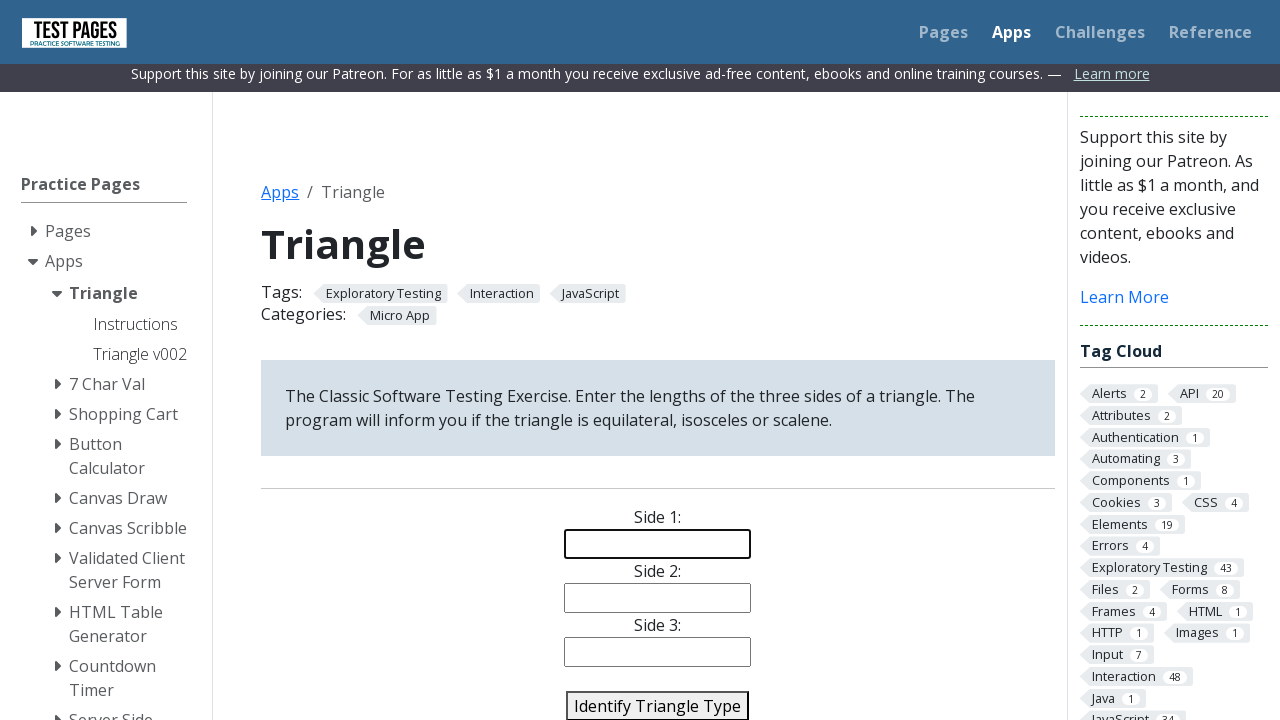

Entered random side 1 value: 56 on #side1
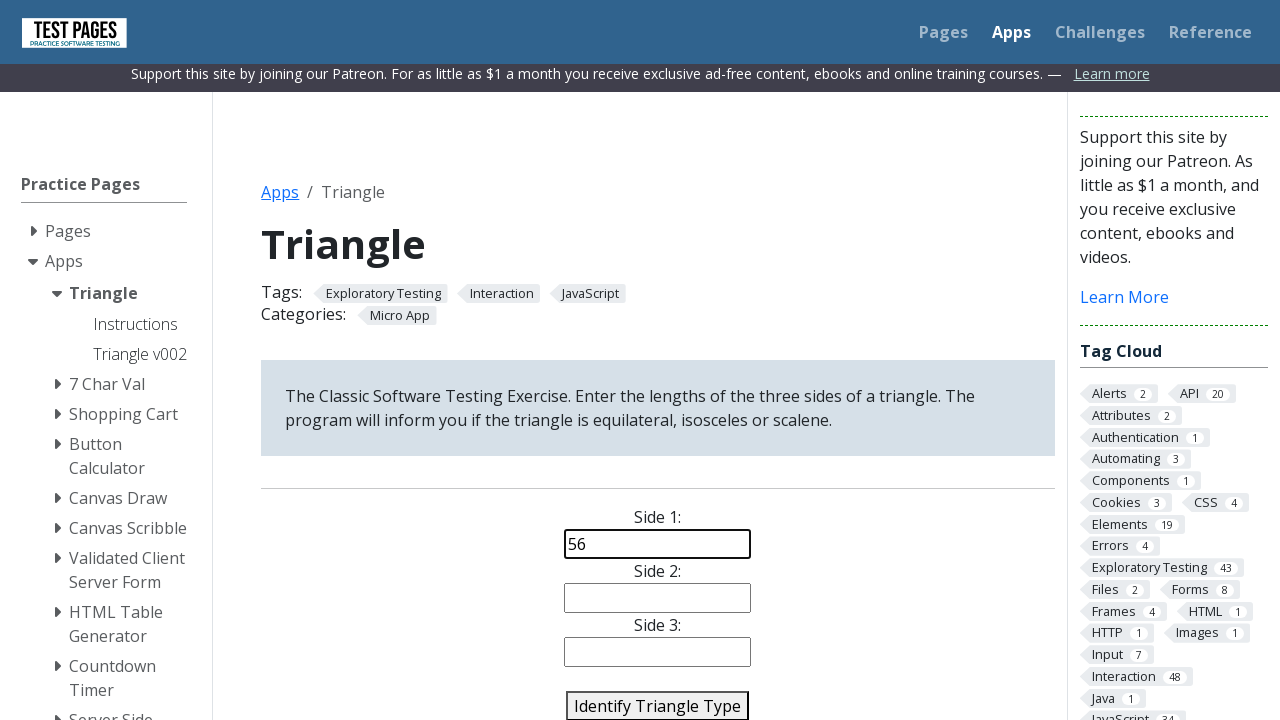

Cleared side 2 input field for random test on #side2
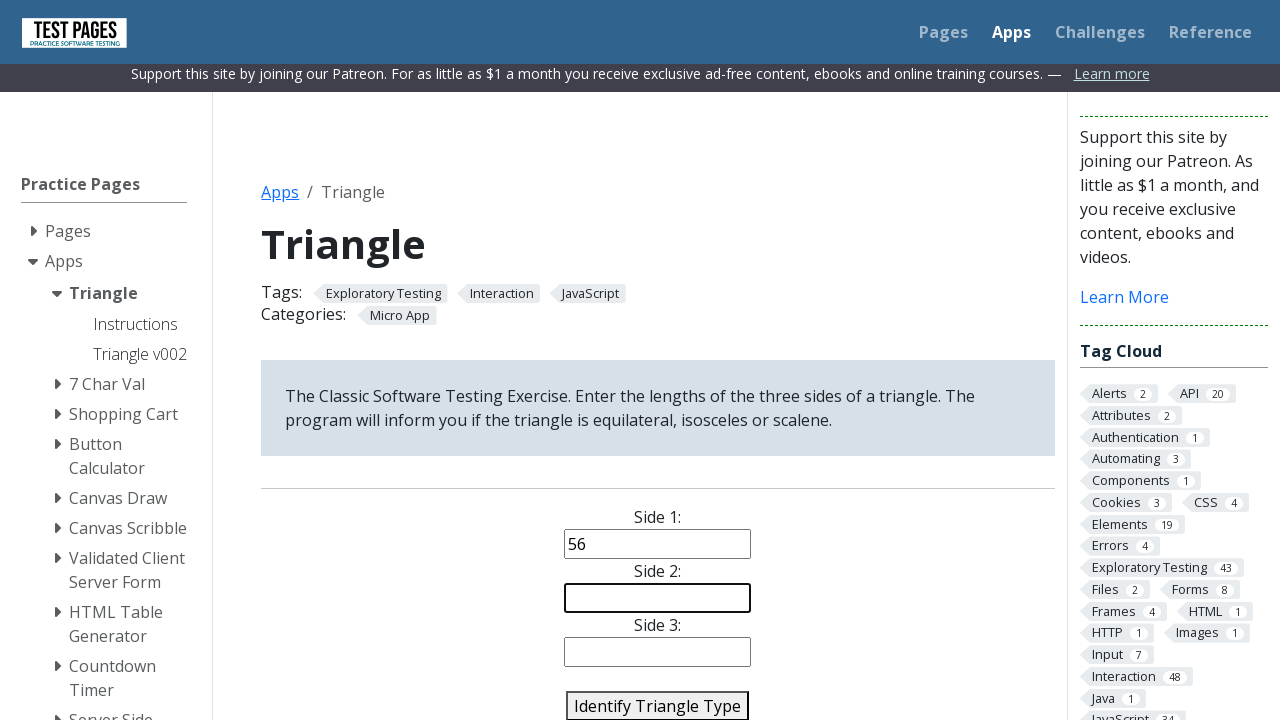

Entered random side 2 value: 23 on #side2
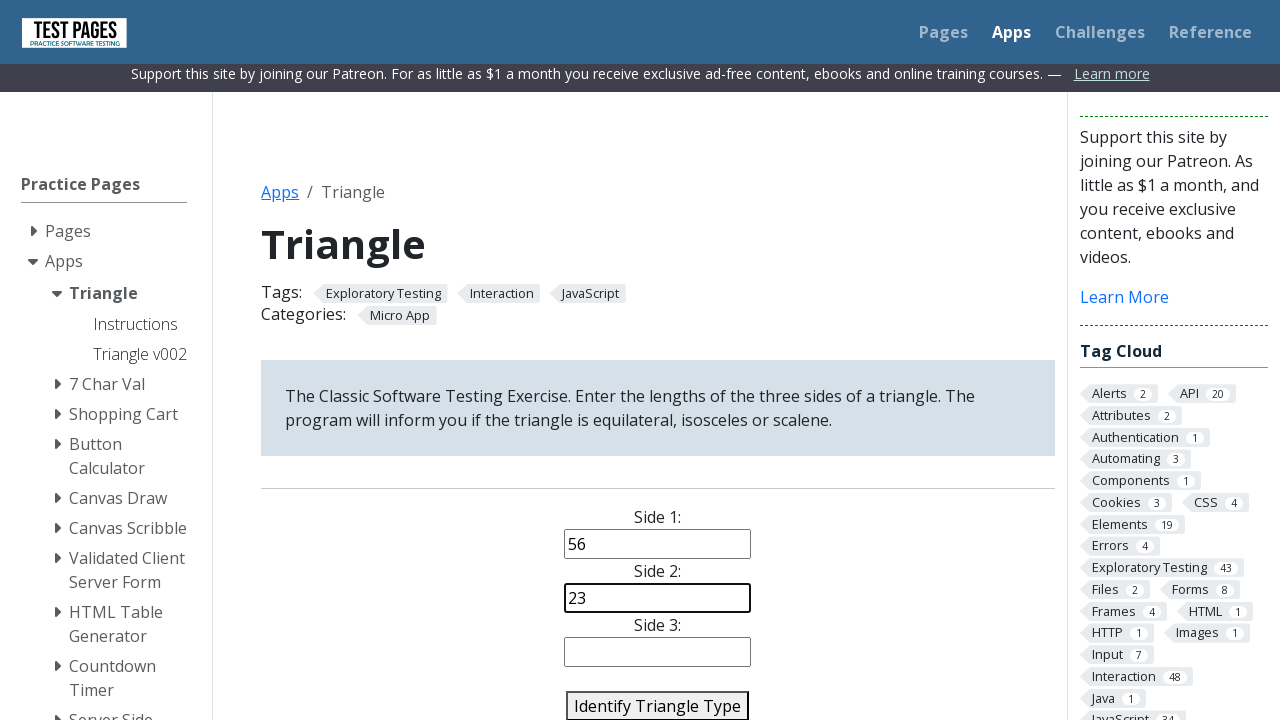

Cleared side 3 input field for random test on #side3
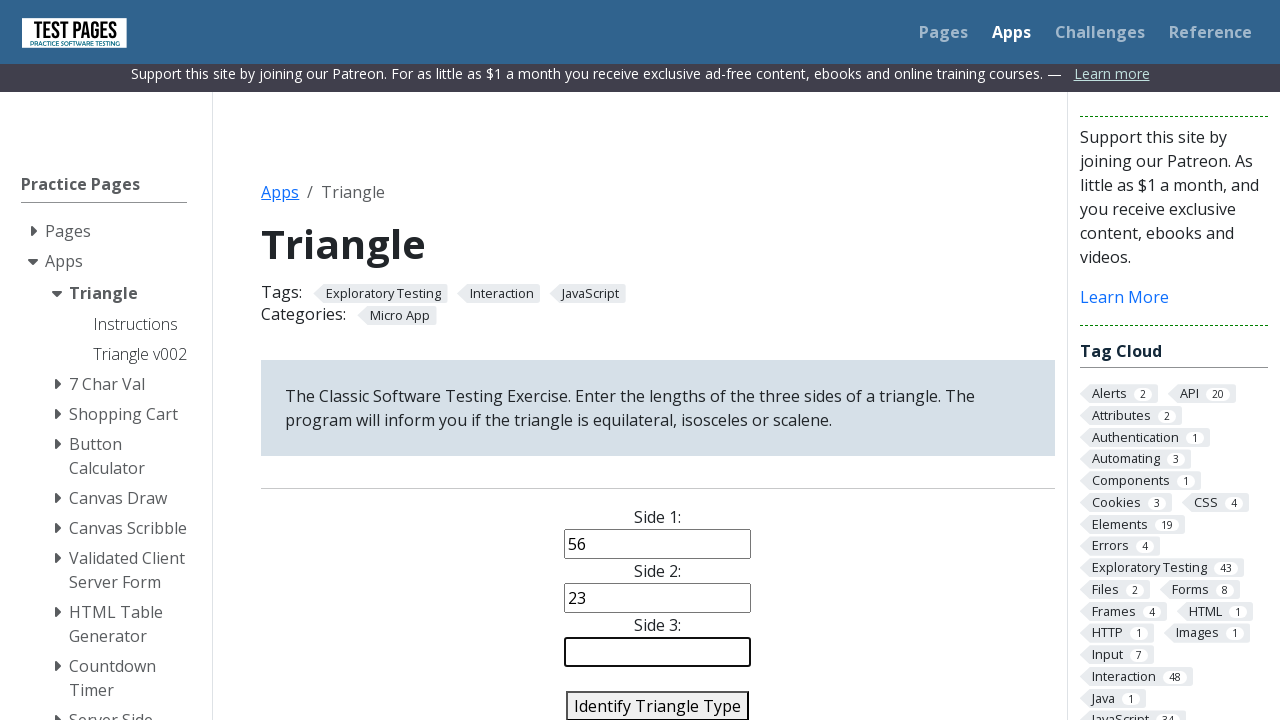

Entered random side 3 value: 30 on #side3
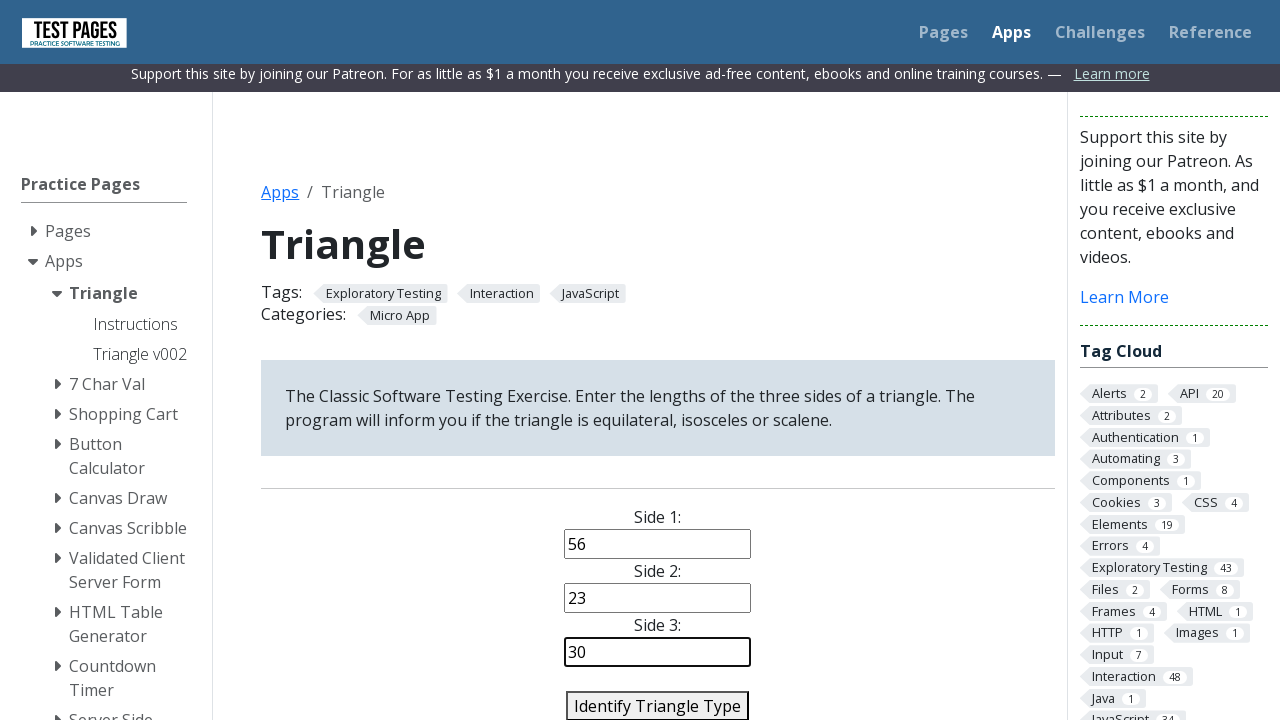

Clicked identify button for random triangle with sides 56, 23, 30 at (658, 705) on #identify-triangle-action
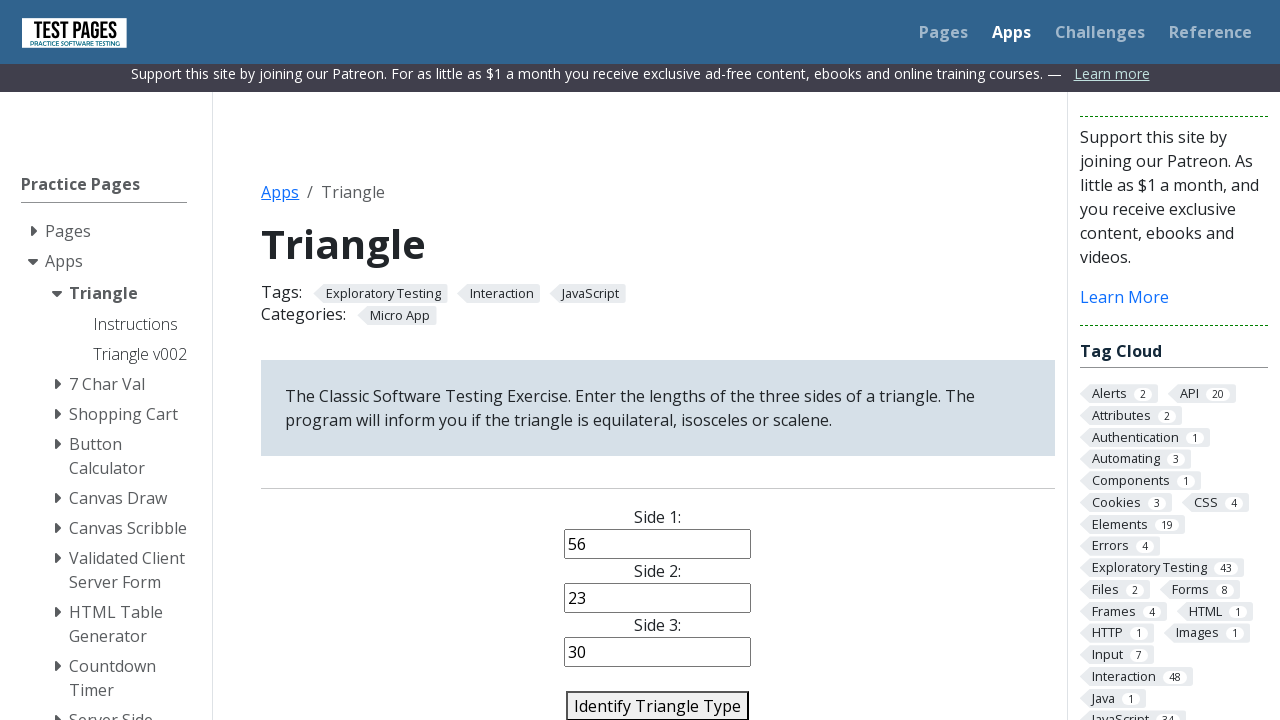

Retrieved triangle type result: Error: Not a Triangle
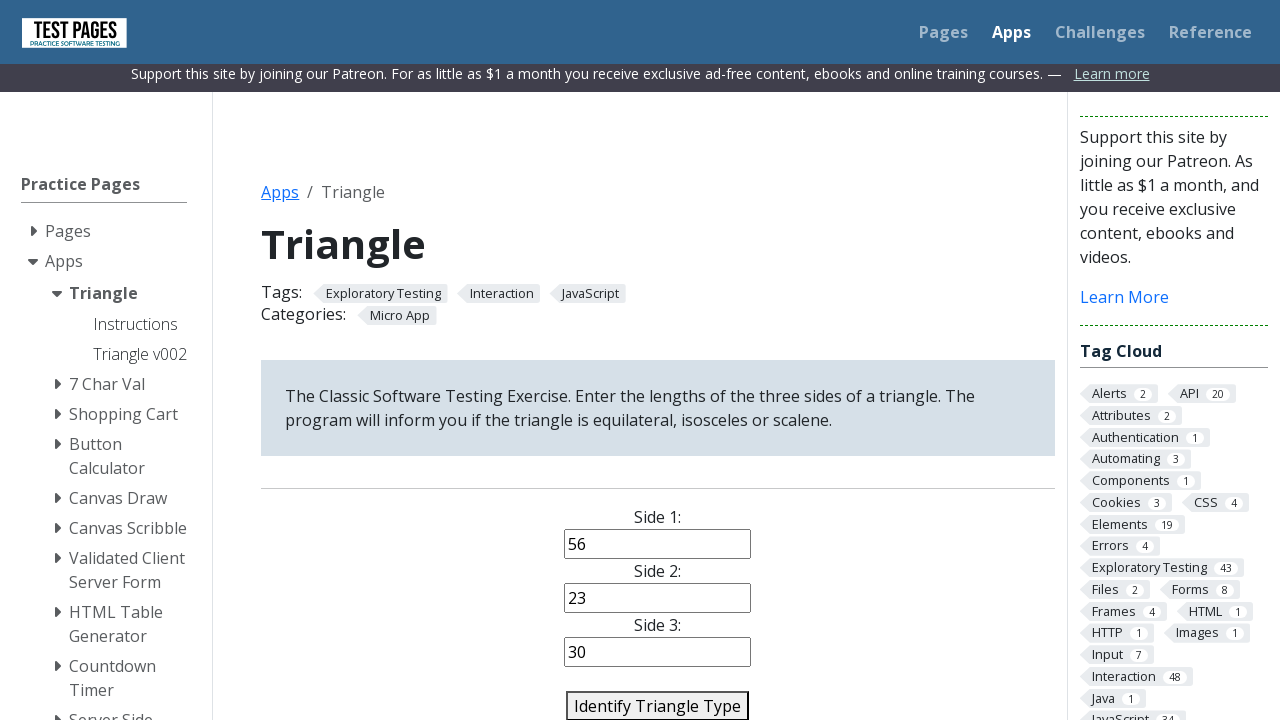

Reloaded page for next random test case
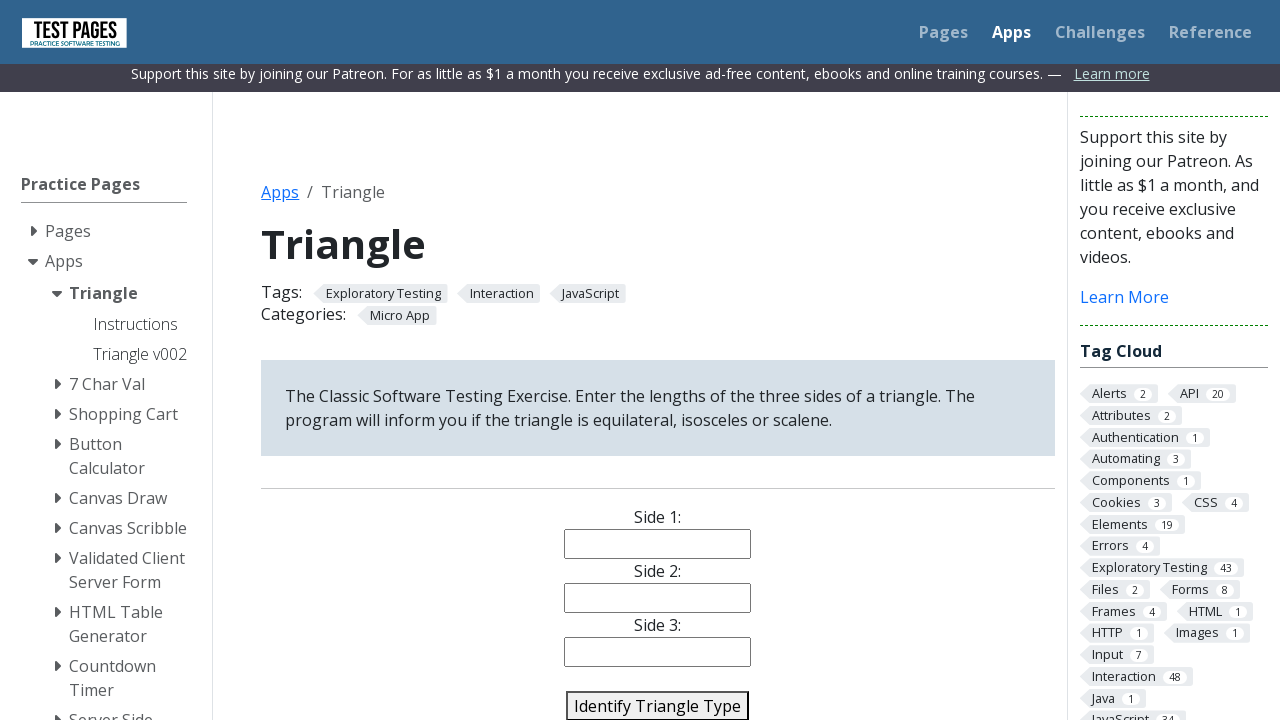

Cleared side 1 input field for random test on #side1
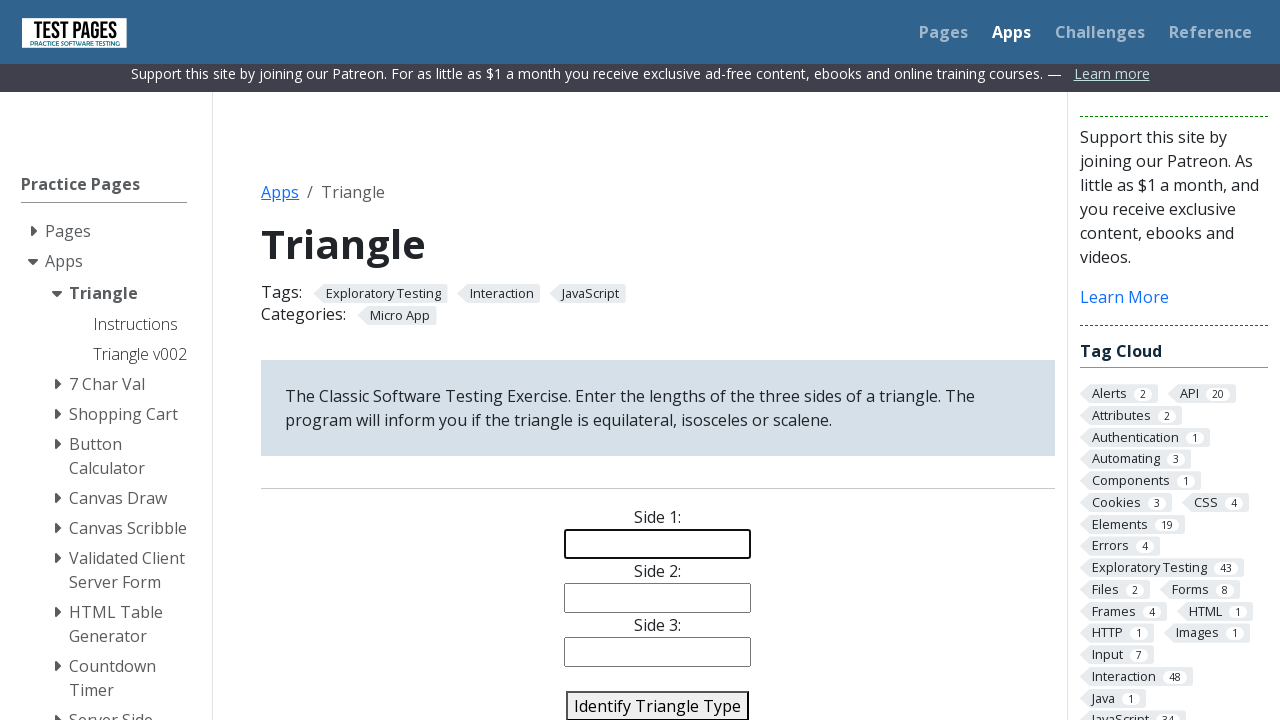

Entered random side 1 value: 97 on #side1
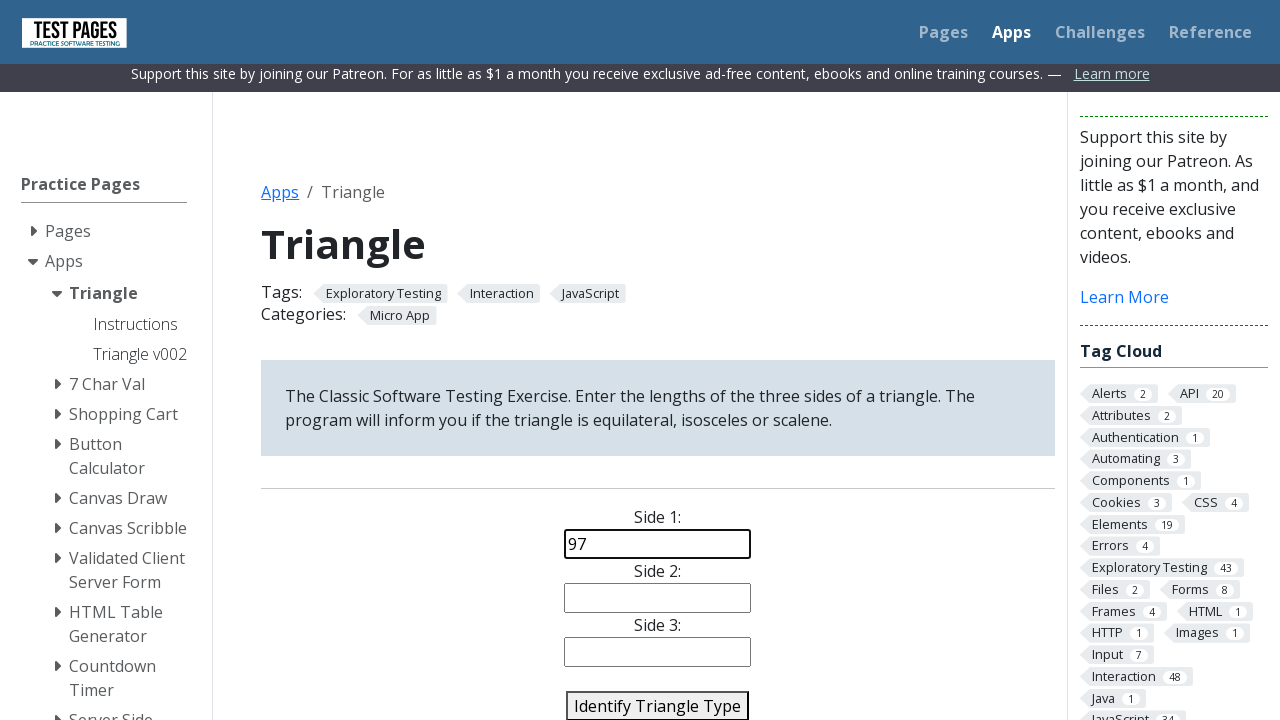

Cleared side 2 input field for random test on #side2
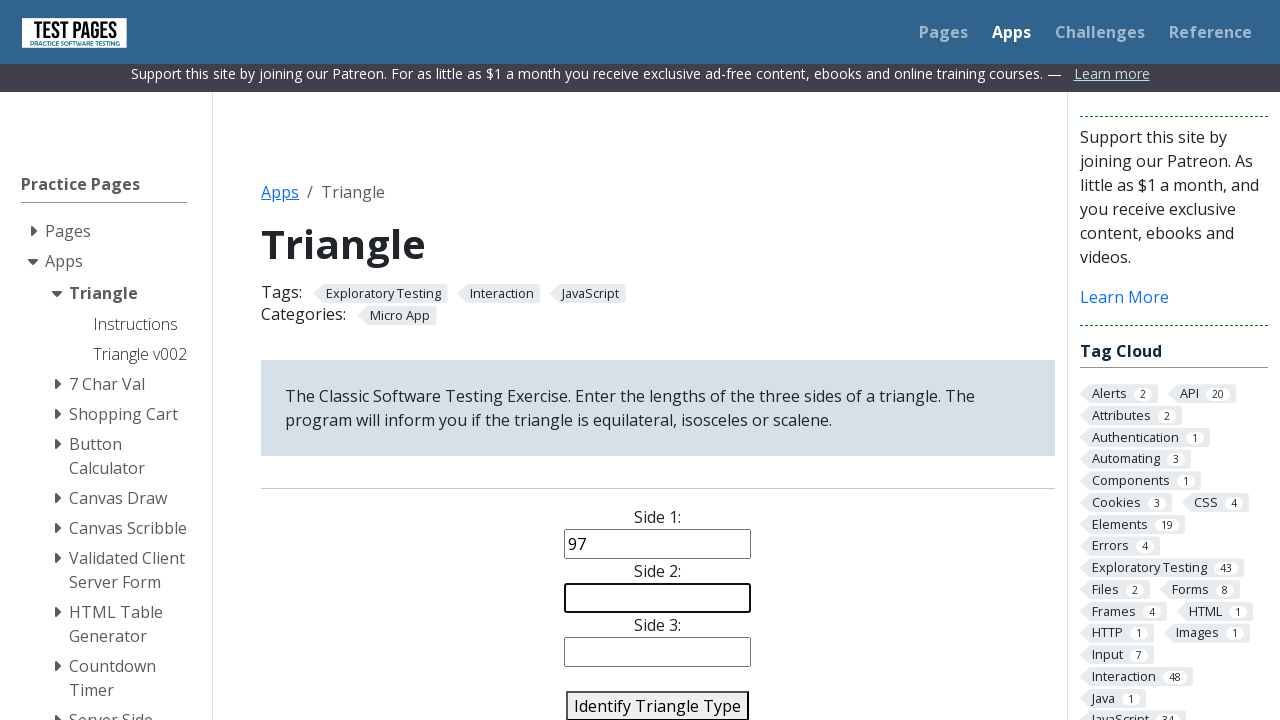

Entered random side 2 value: 64 on #side2
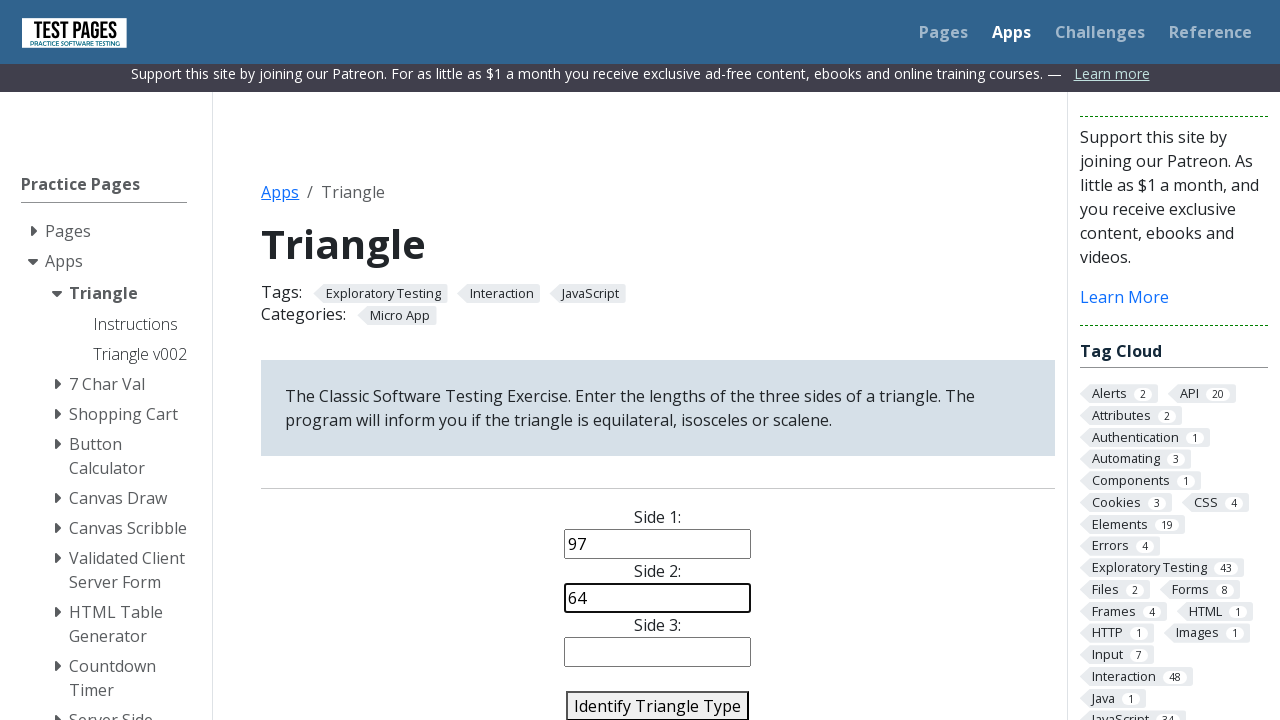

Cleared side 3 input field for random test on #side3
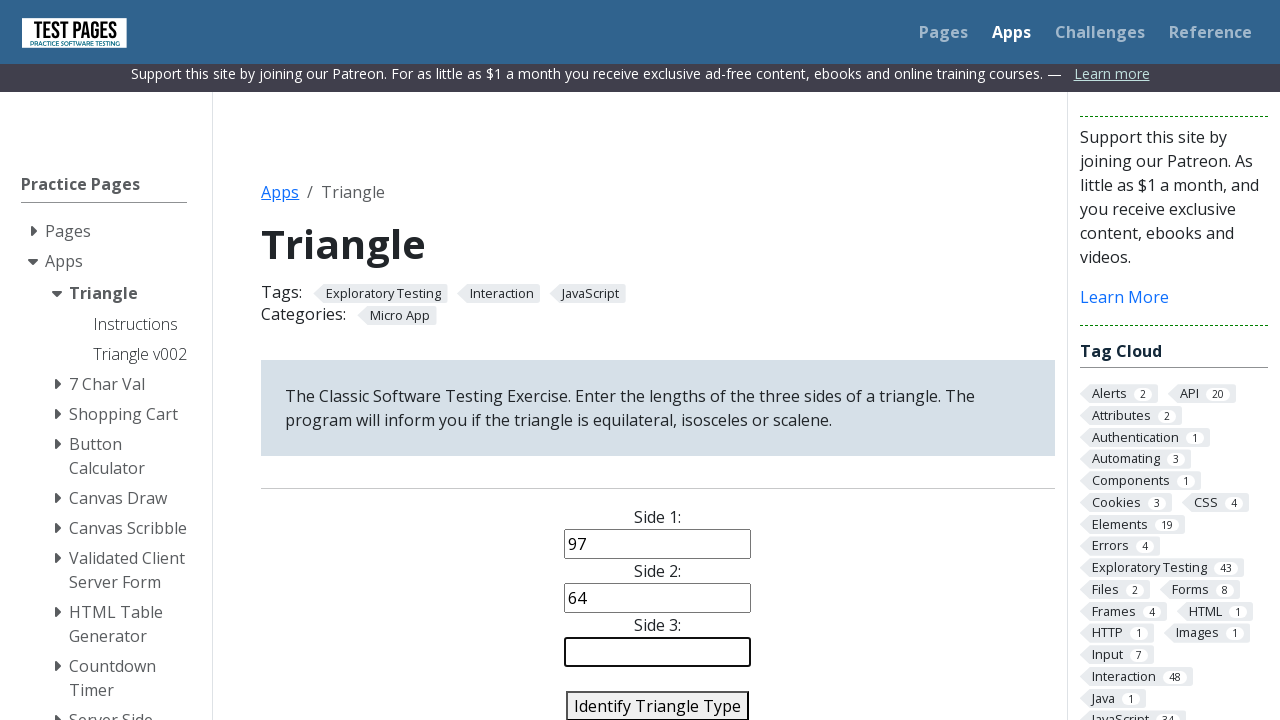

Entered random side 3 value: 19 on #side3
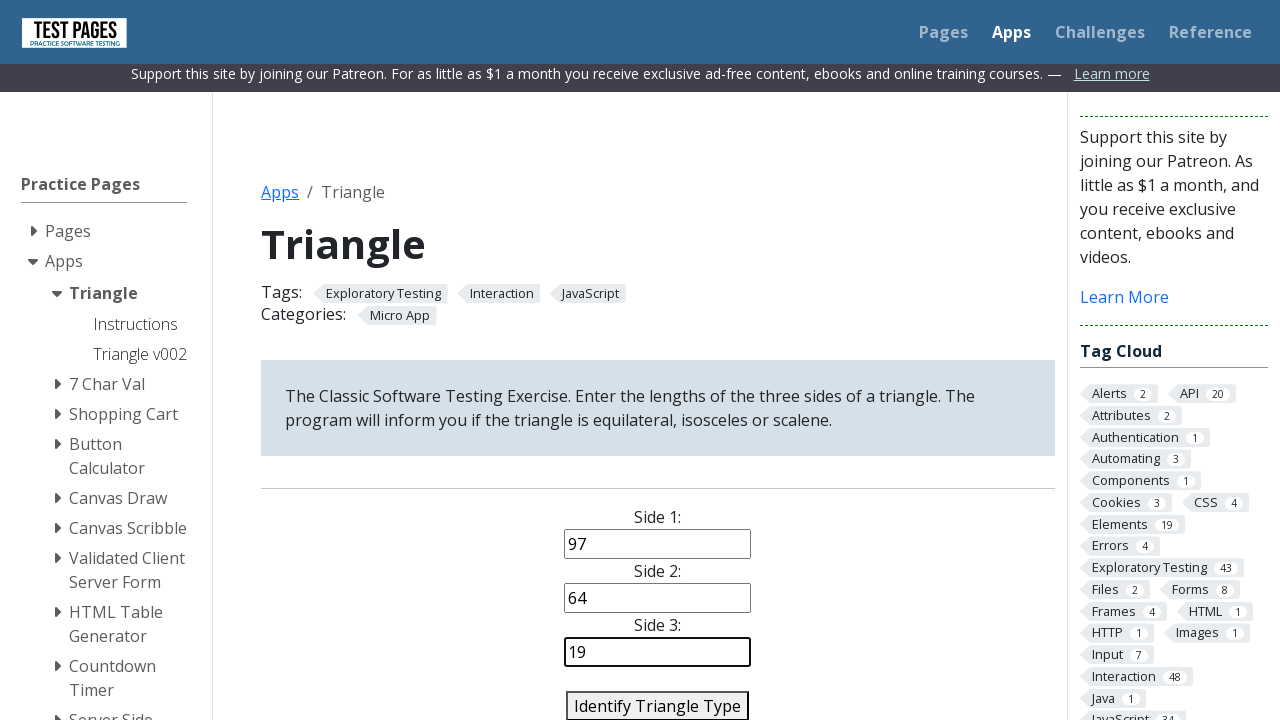

Clicked identify button for random triangle with sides 97, 64, 19 at (658, 705) on #identify-triangle-action
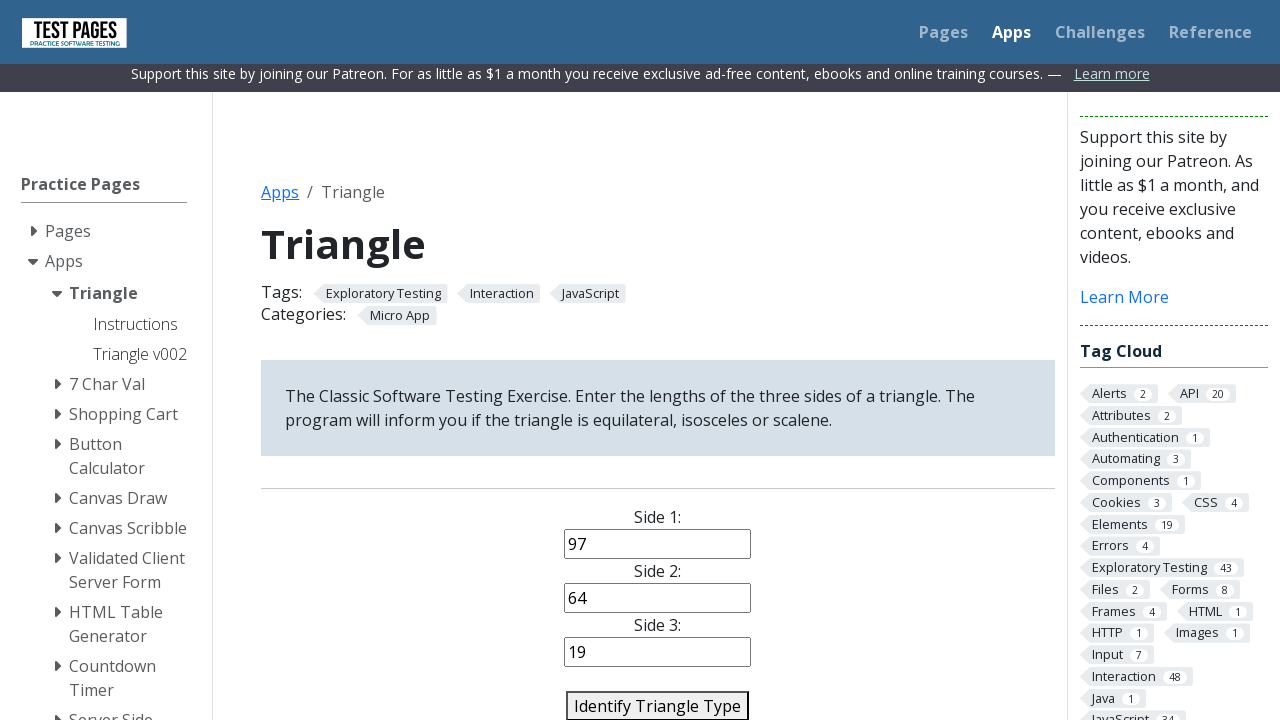

Retrieved triangle type result: Error: Not a Triangle
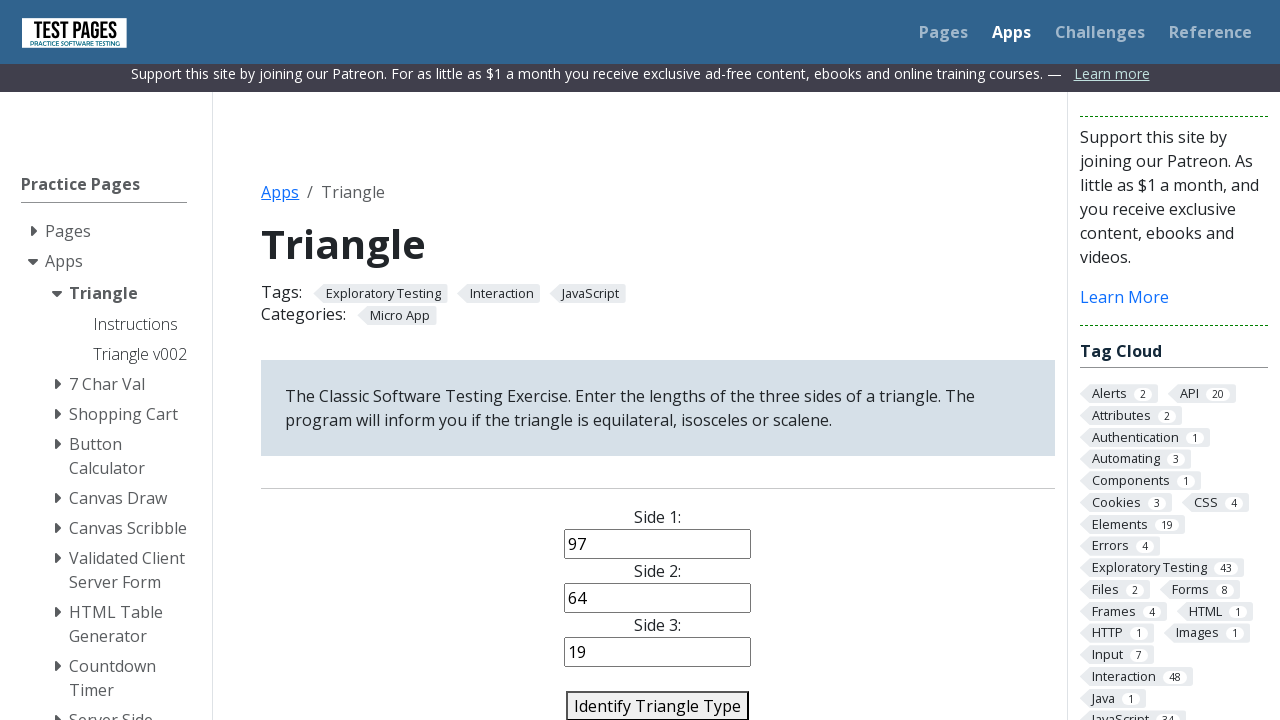

Reloaded page for next random test case
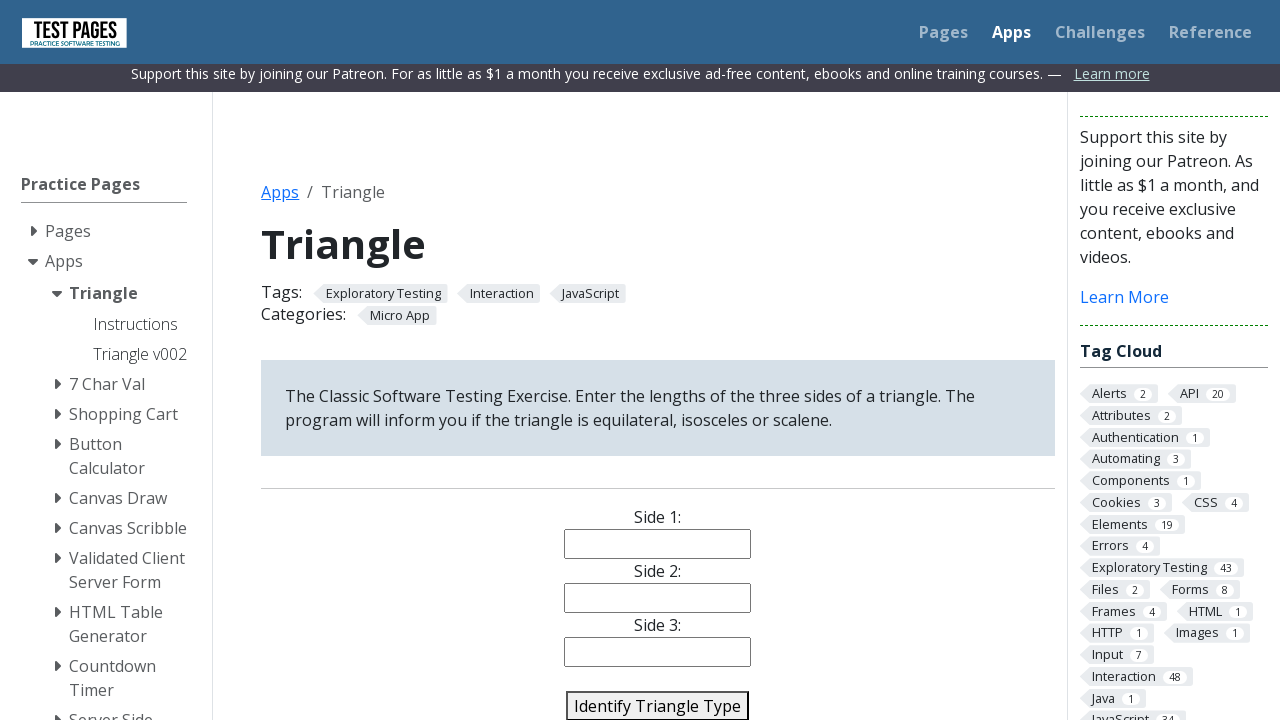

Cleared side 1 input field for random test on #side1
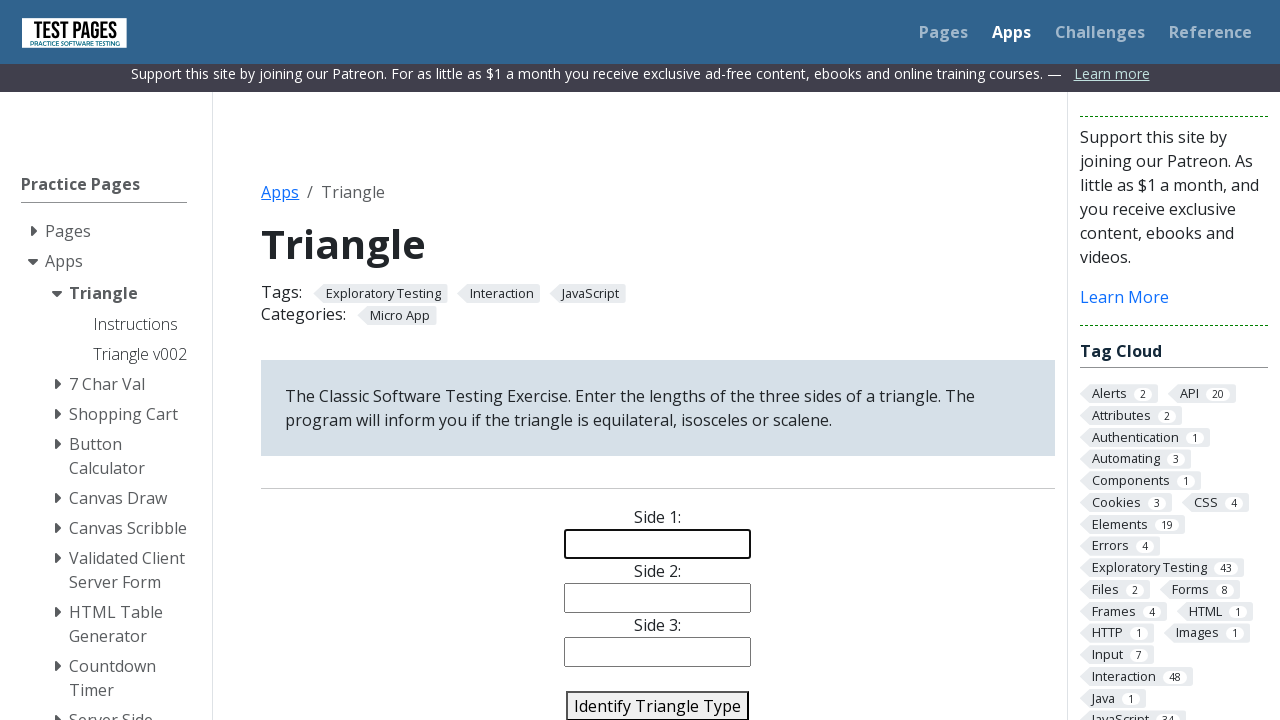

Entered random side 1 value: 91 on #side1
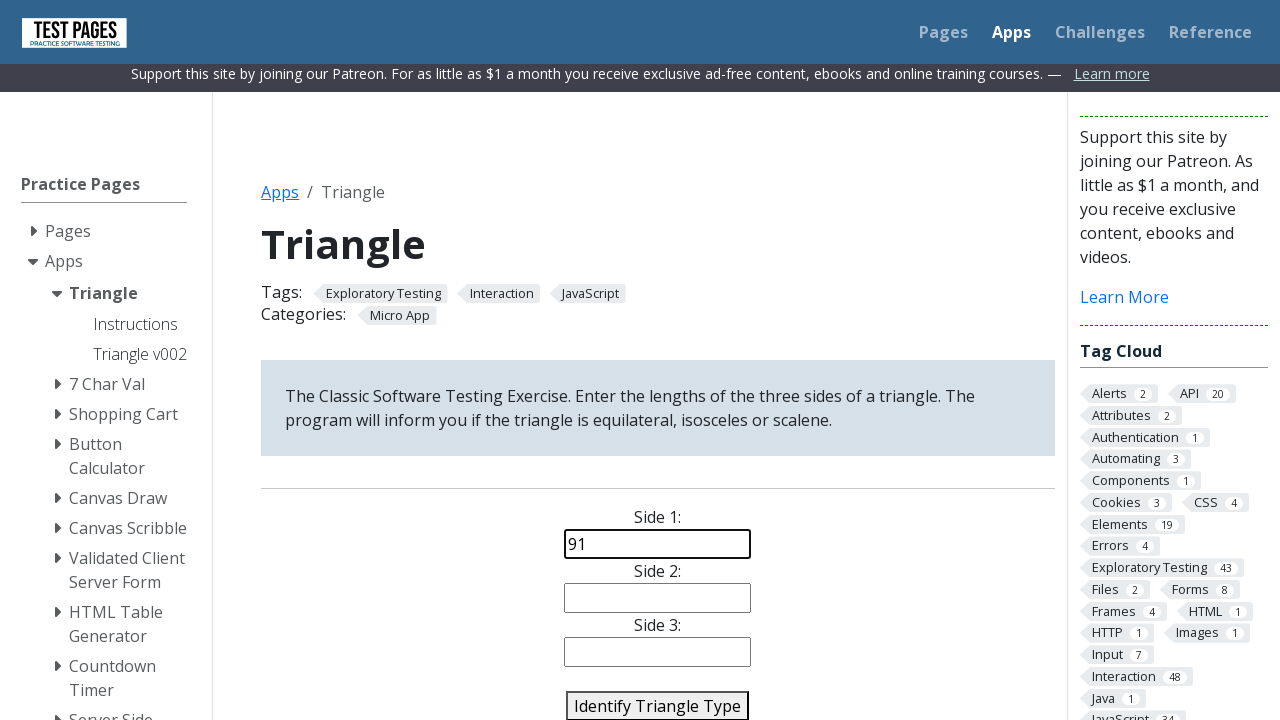

Cleared side 2 input field for random test on #side2
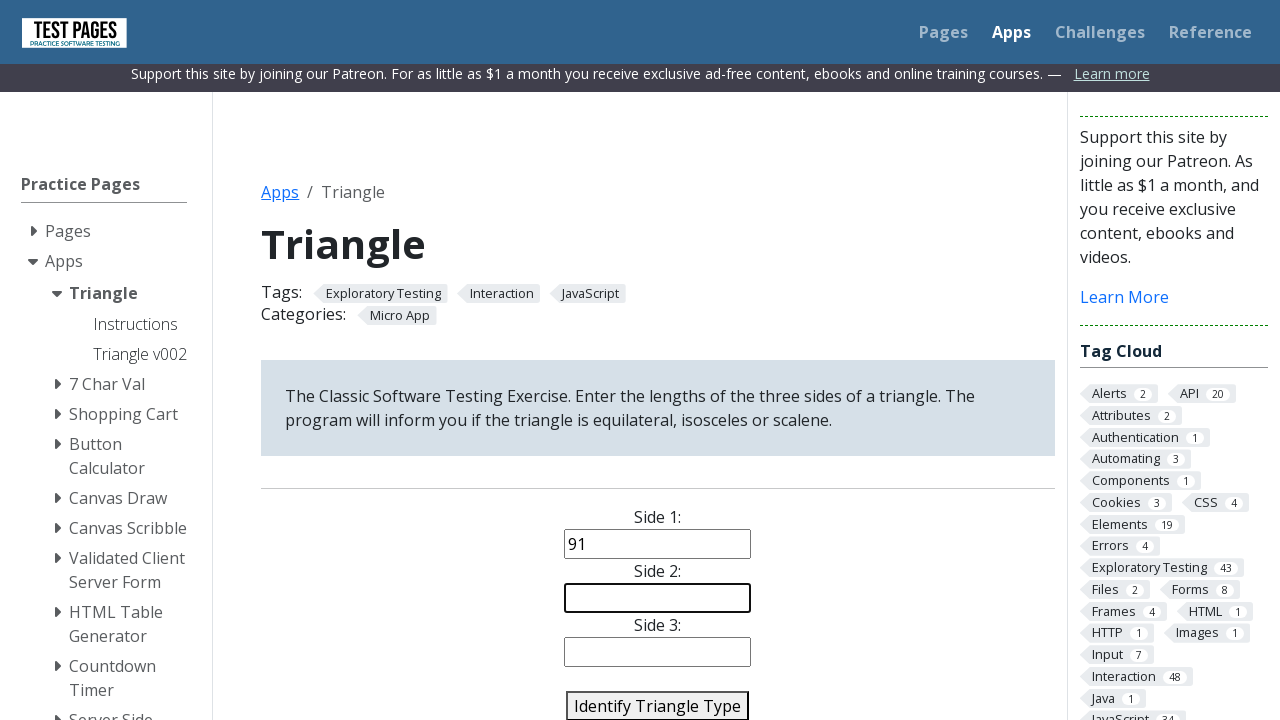

Entered random side 2 value: 17 on #side2
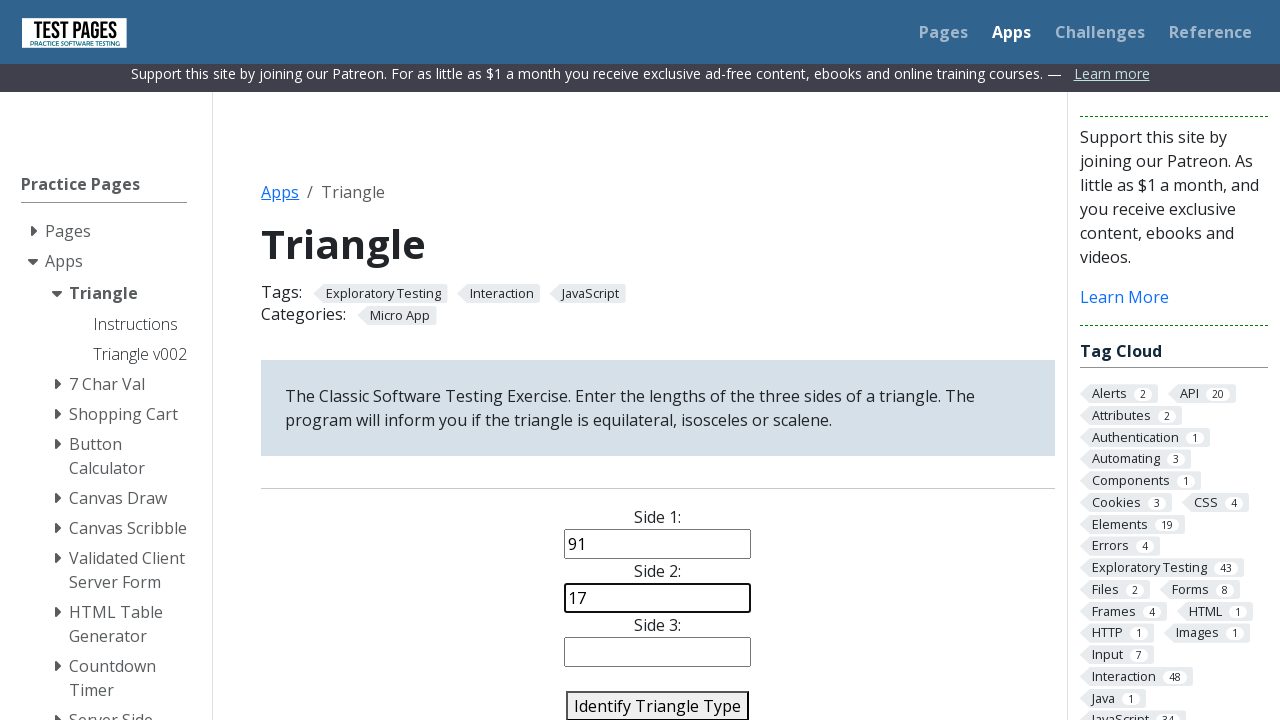

Cleared side 3 input field for random test on #side3
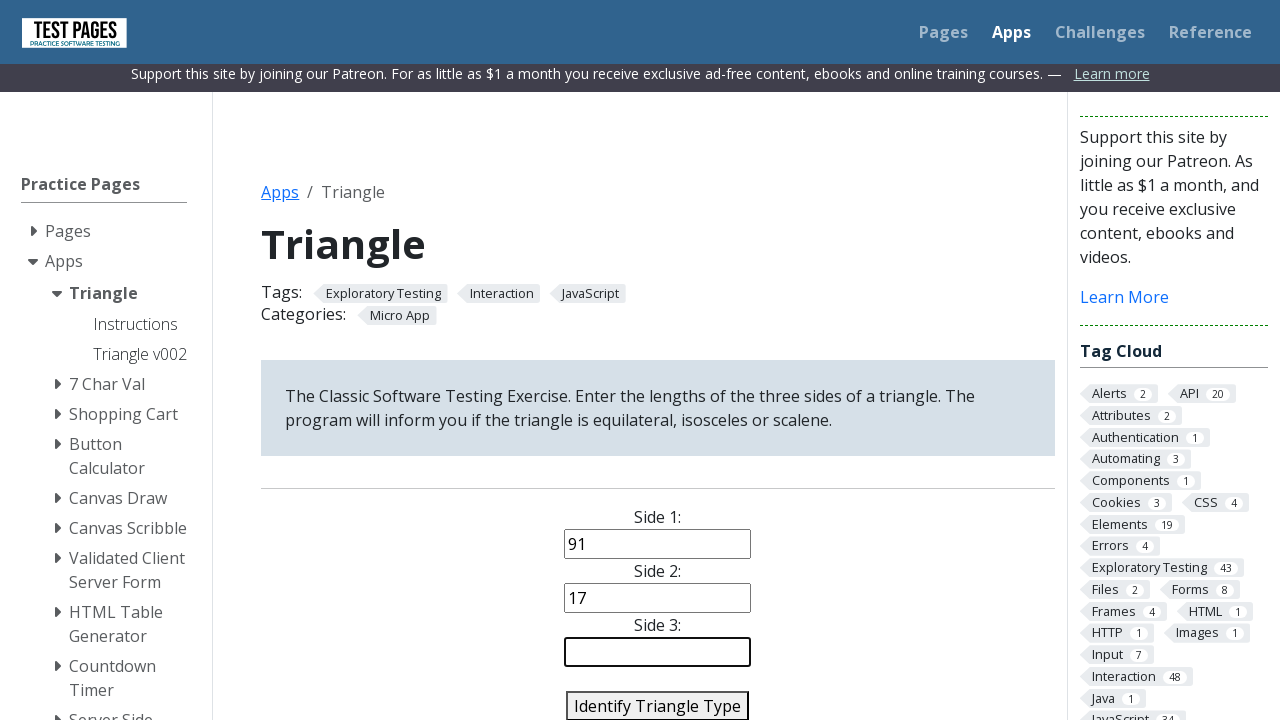

Entered random side 3 value: 70 on #side3
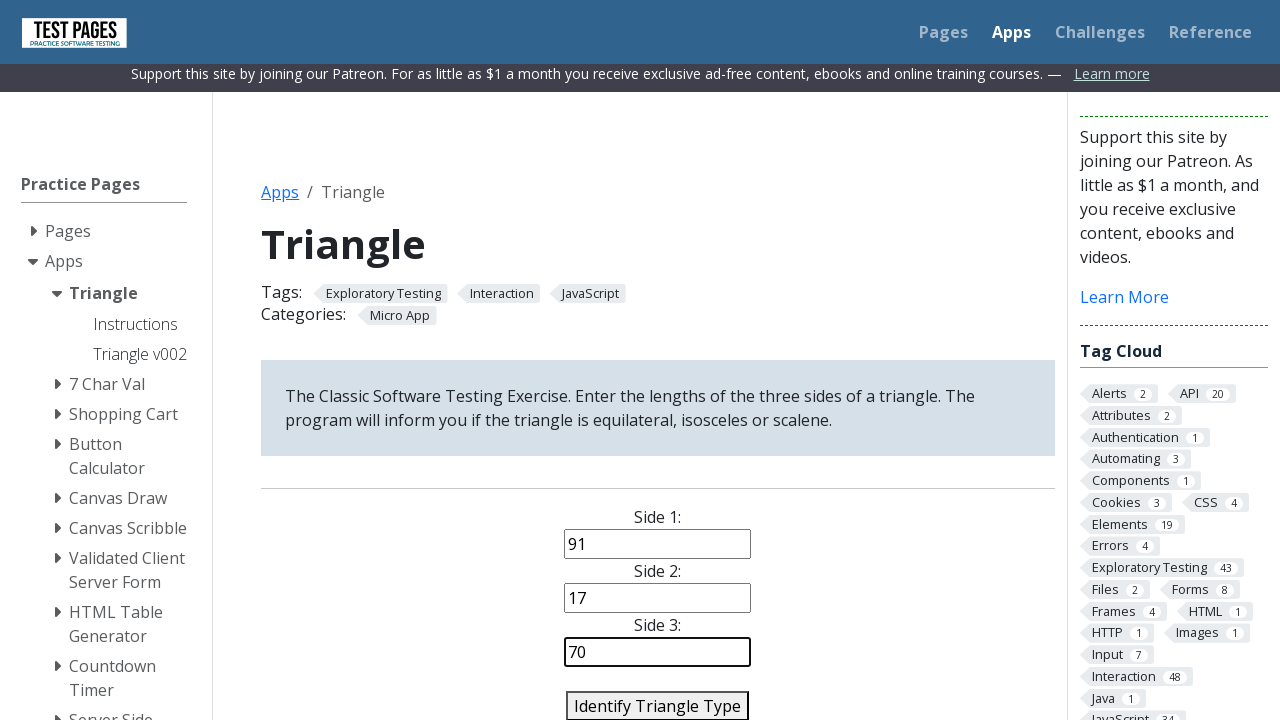

Clicked identify button for random triangle with sides 91, 17, 70 at (658, 705) on #identify-triangle-action
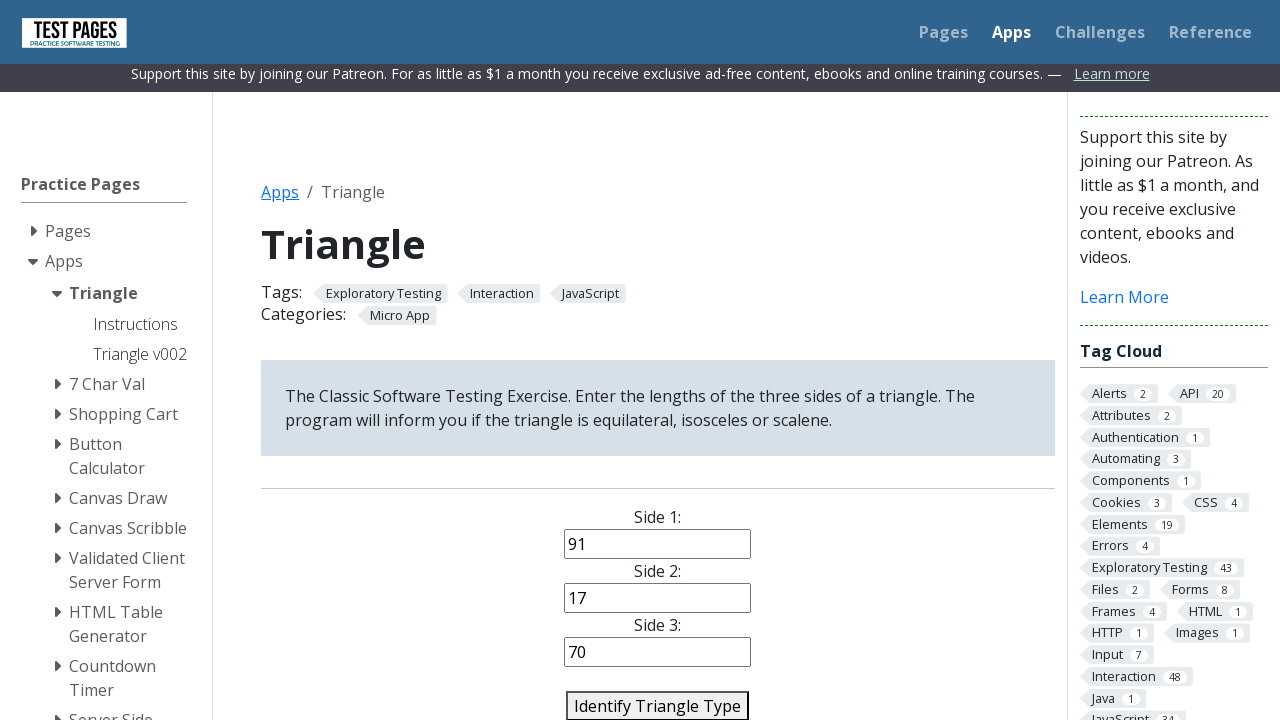

Retrieved triangle type result: Error: Not a Triangle
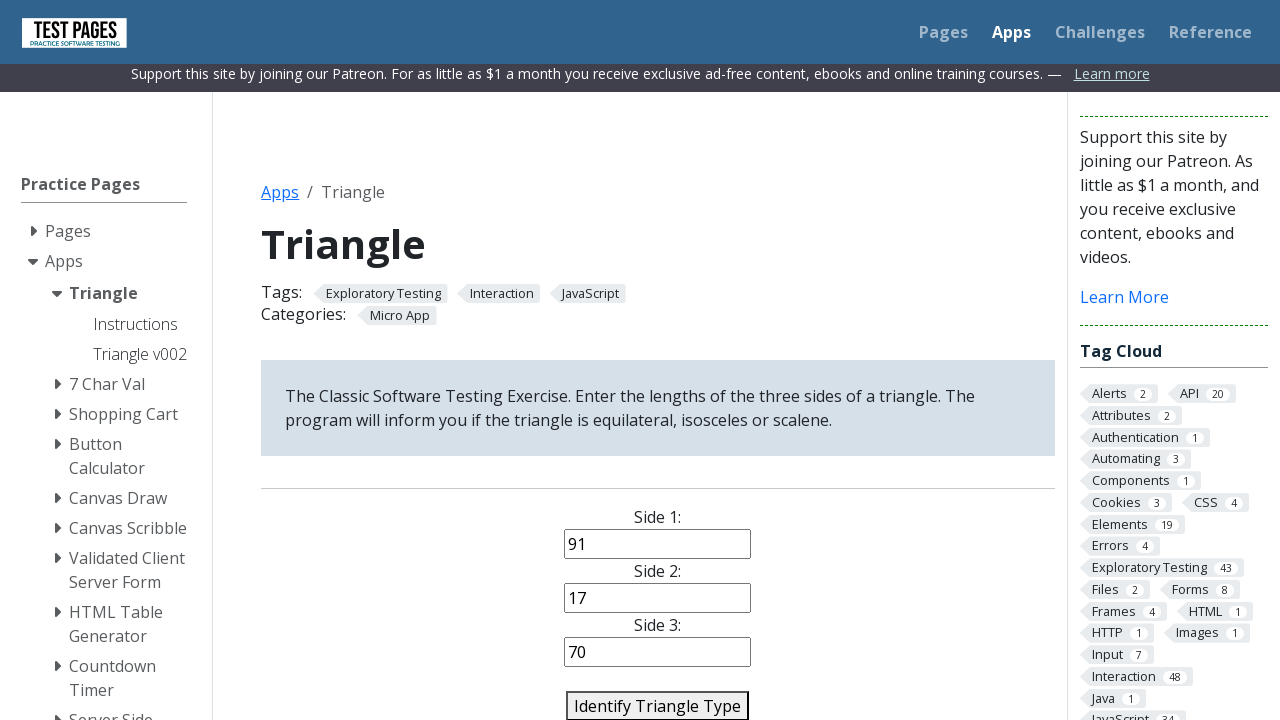

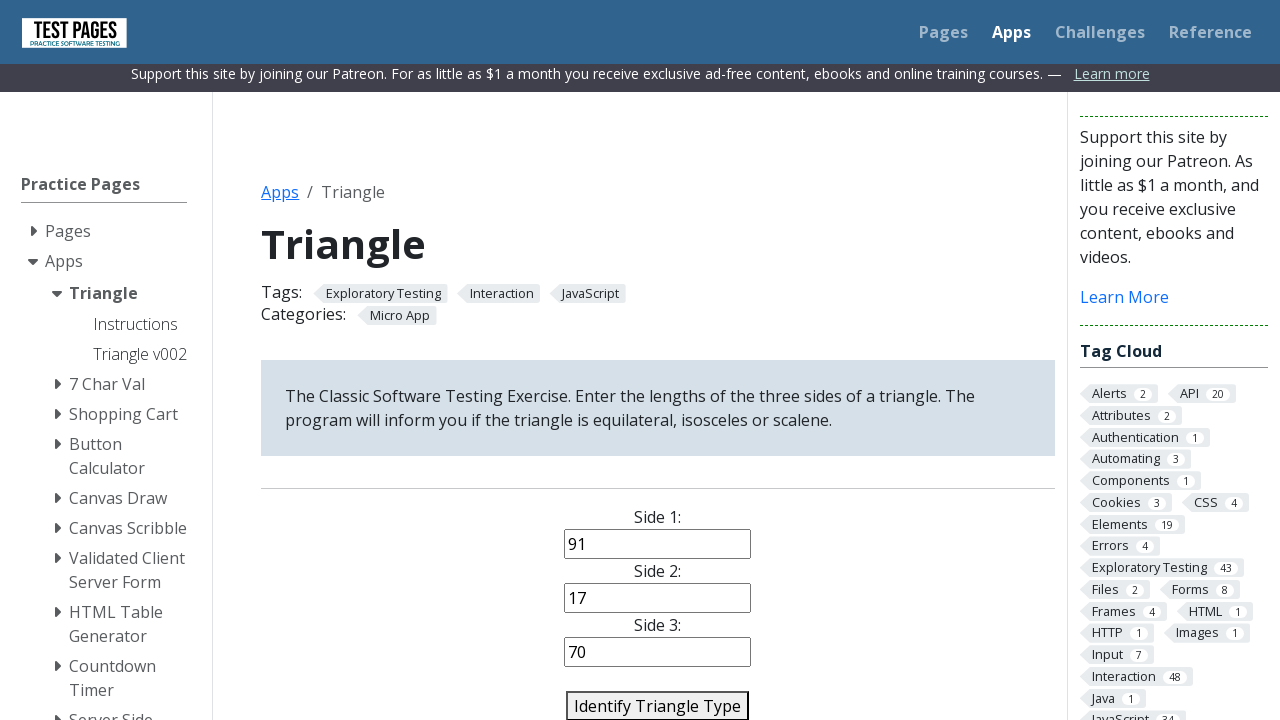